Tests filling a large form by entering text into all input fields and clicking the submit button

Starting URL: http://suninjuly.github.io/huge_form.html

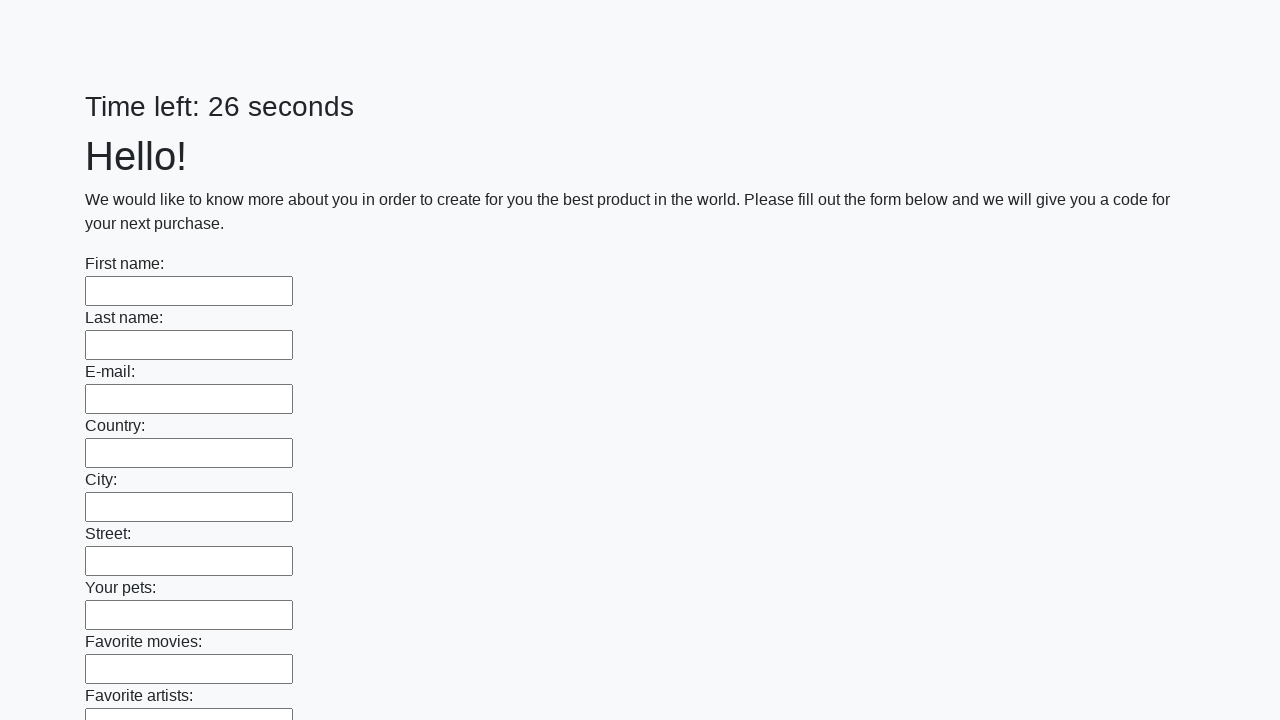

Located all input elements on the huge form
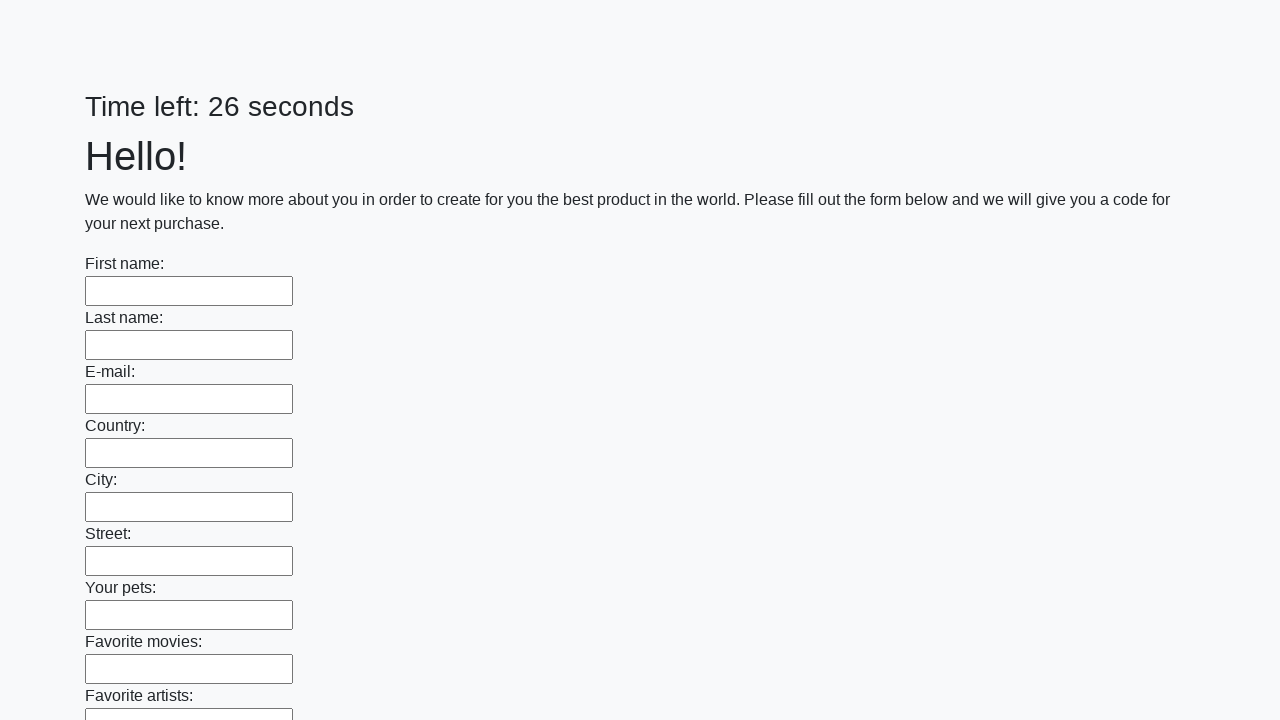

Filled an input field with test data on input >> nth=0
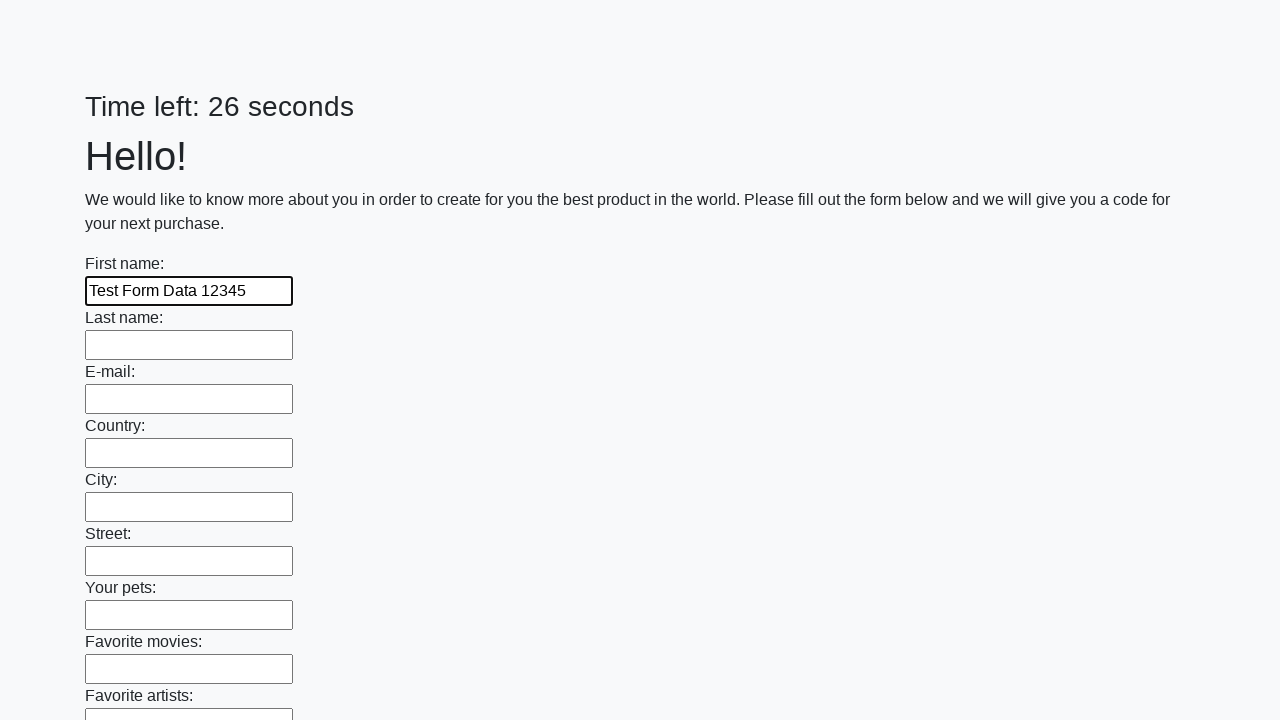

Filled an input field with test data on input >> nth=1
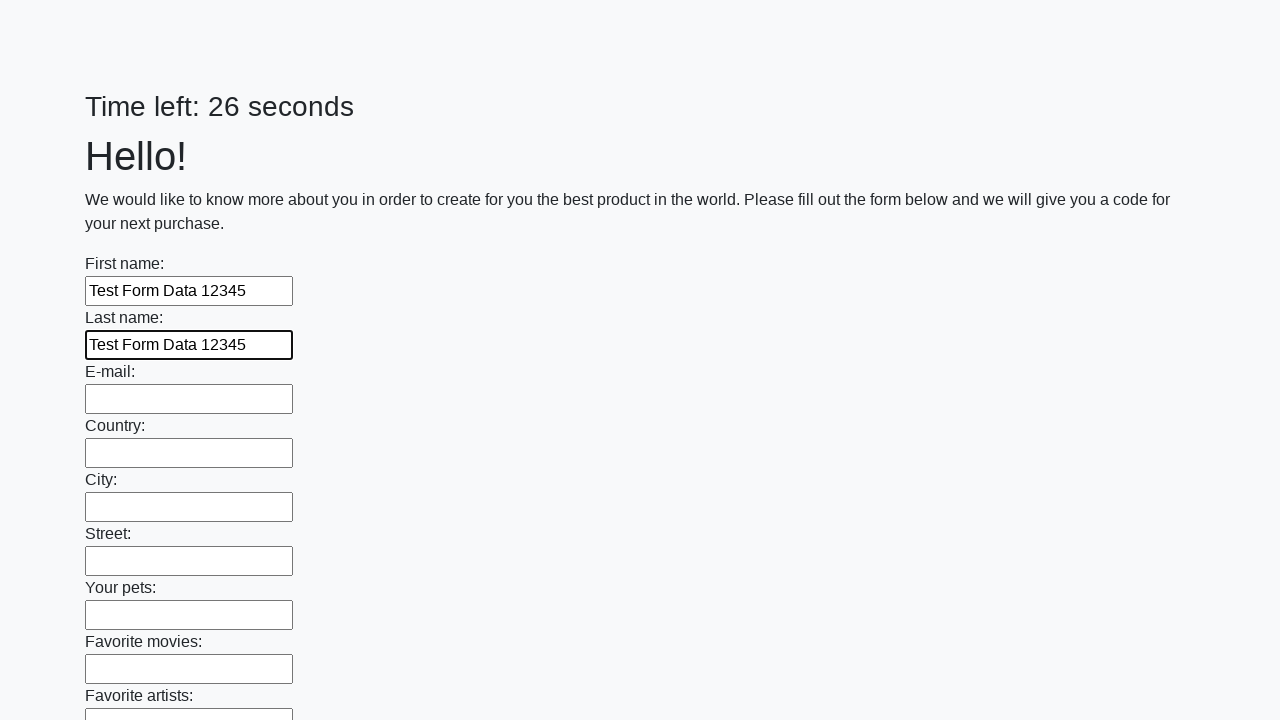

Filled an input field with test data on input >> nth=2
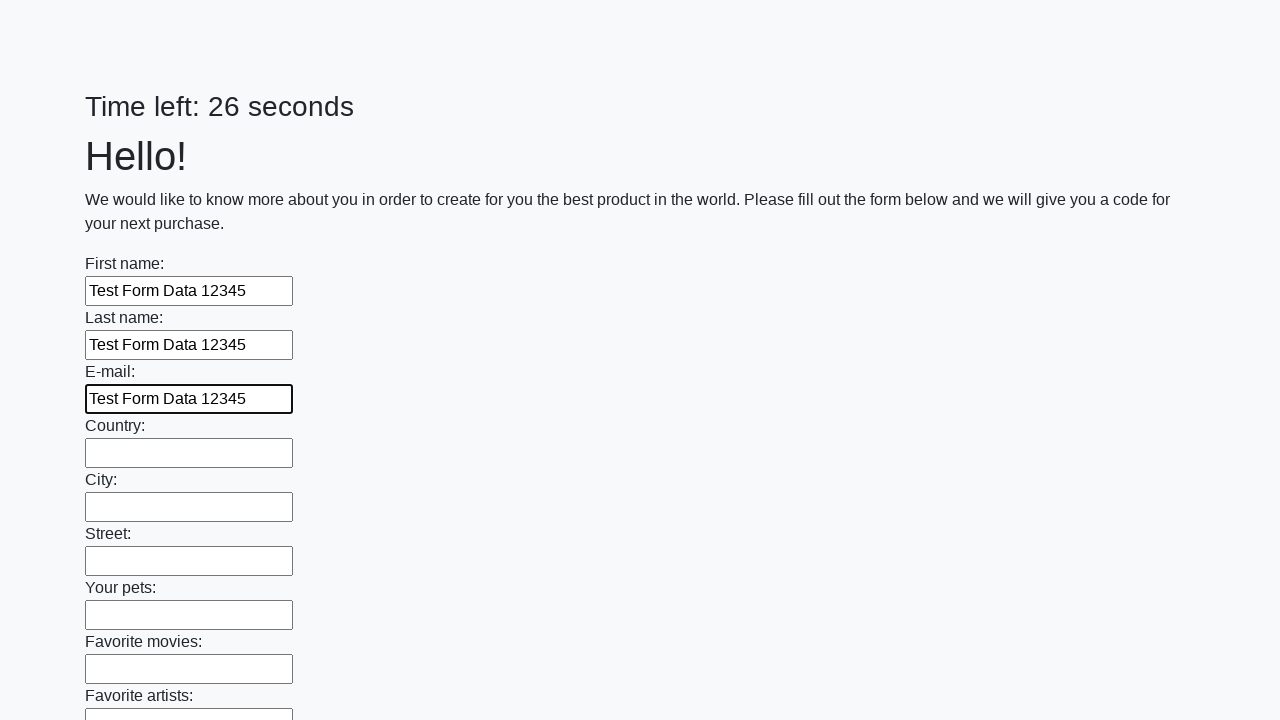

Filled an input field with test data on input >> nth=3
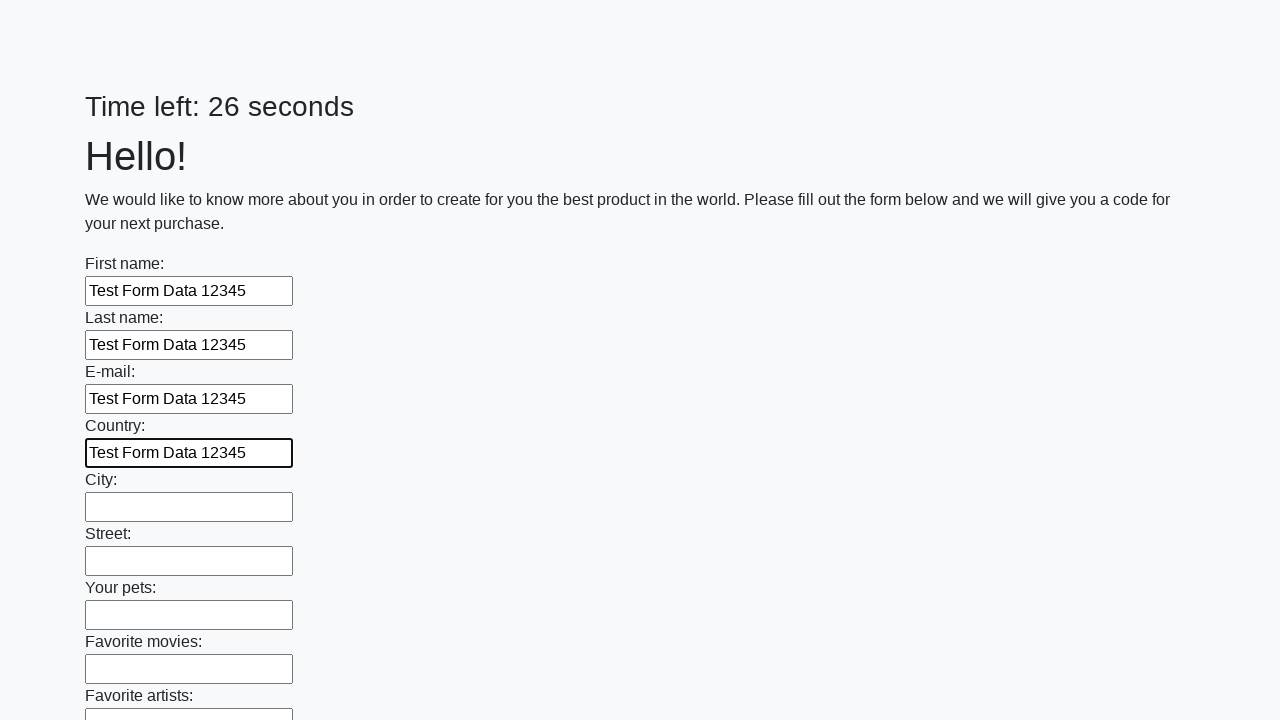

Filled an input field with test data on input >> nth=4
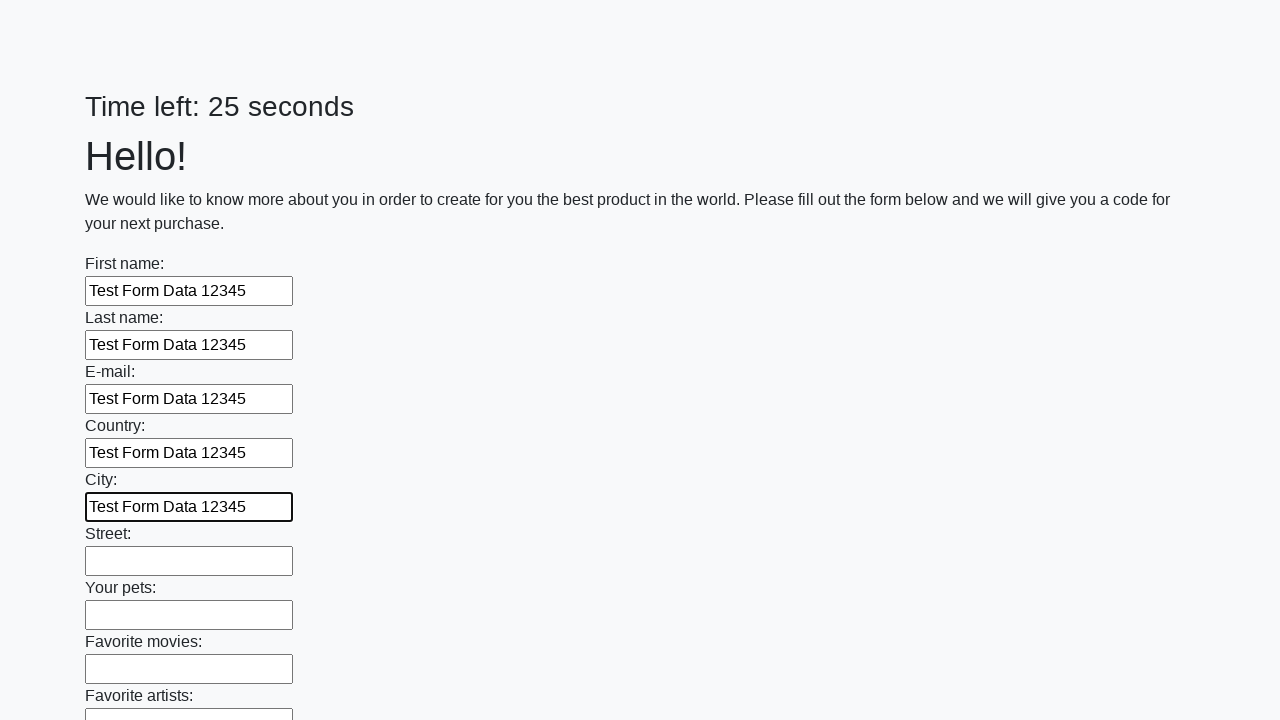

Filled an input field with test data on input >> nth=5
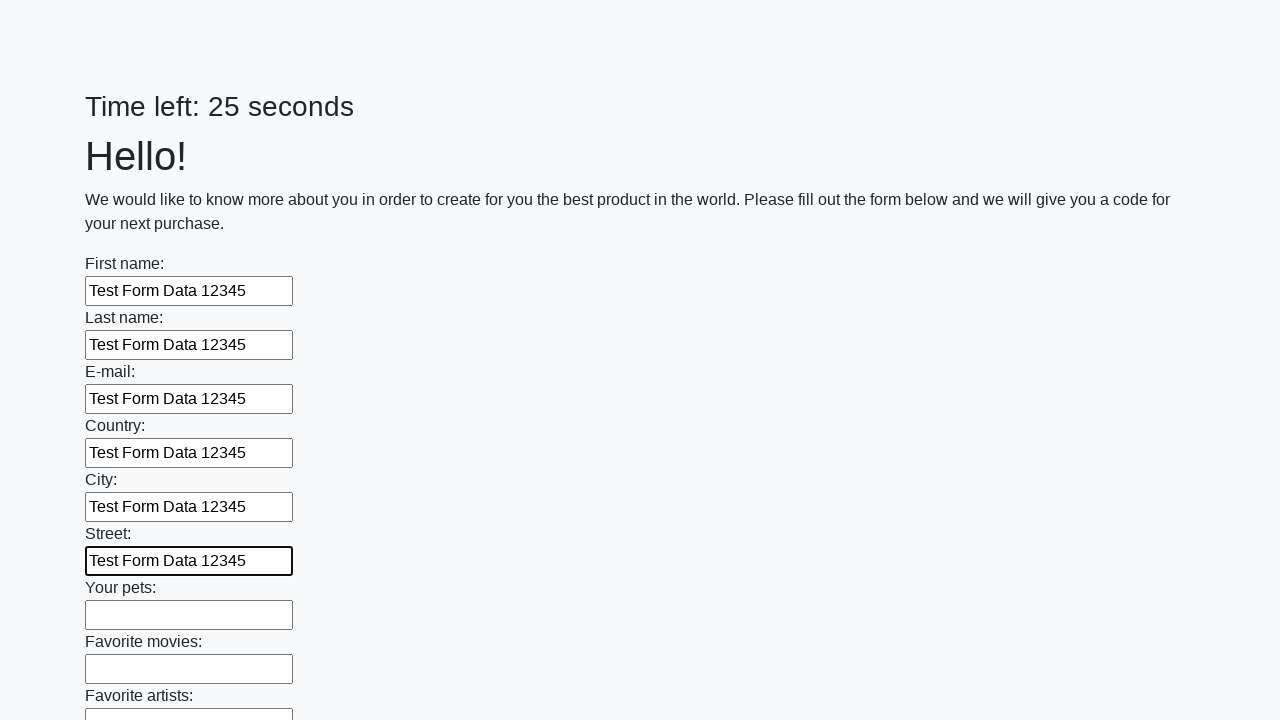

Filled an input field with test data on input >> nth=6
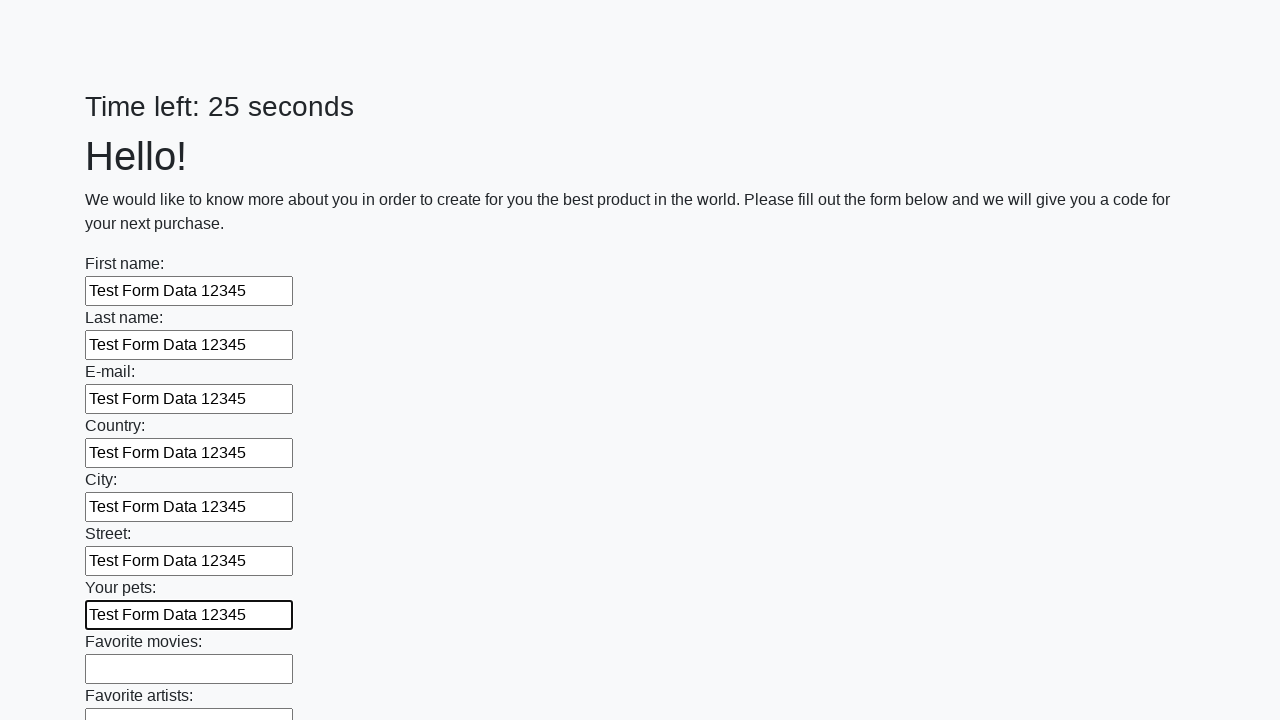

Filled an input field with test data on input >> nth=7
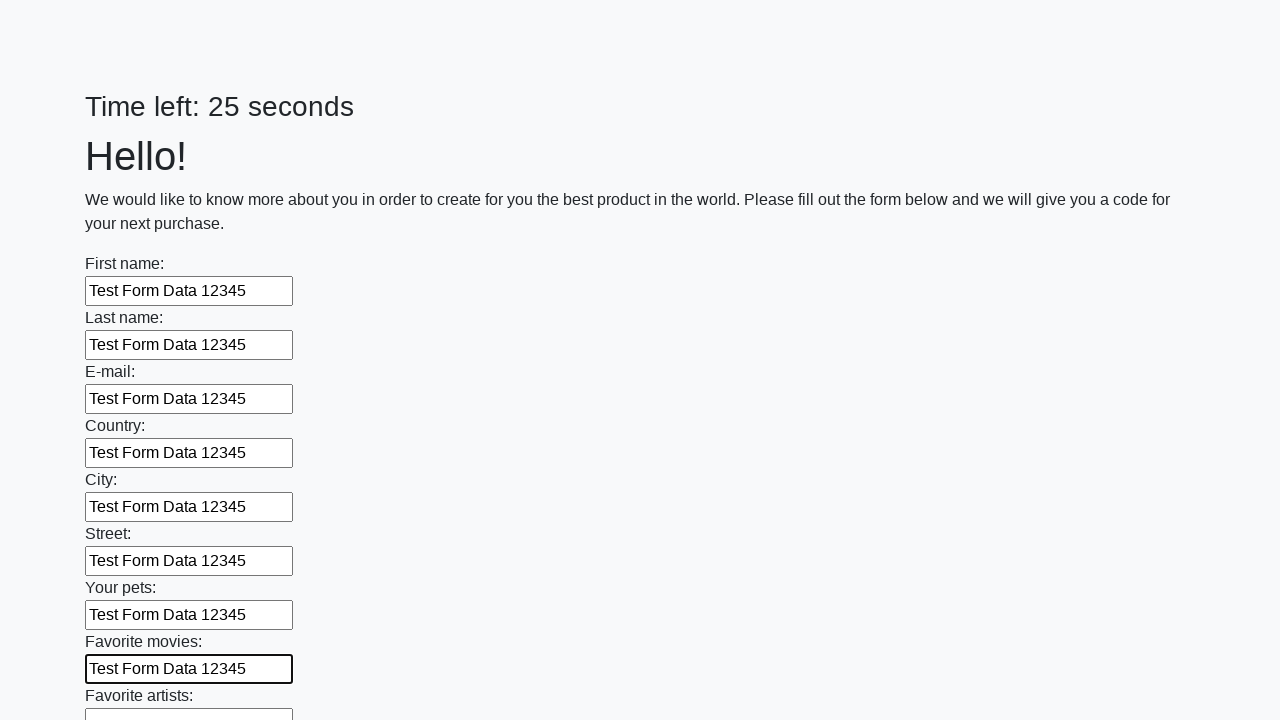

Filled an input field with test data on input >> nth=8
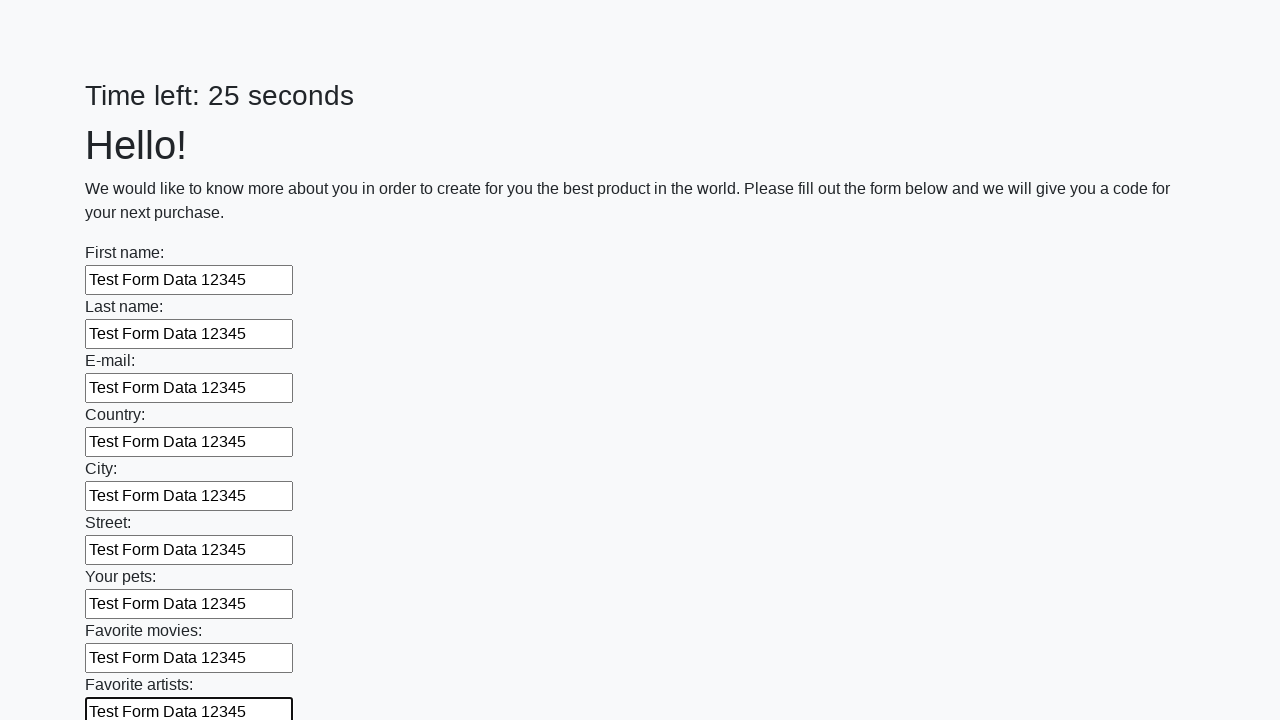

Filled an input field with test data on input >> nth=9
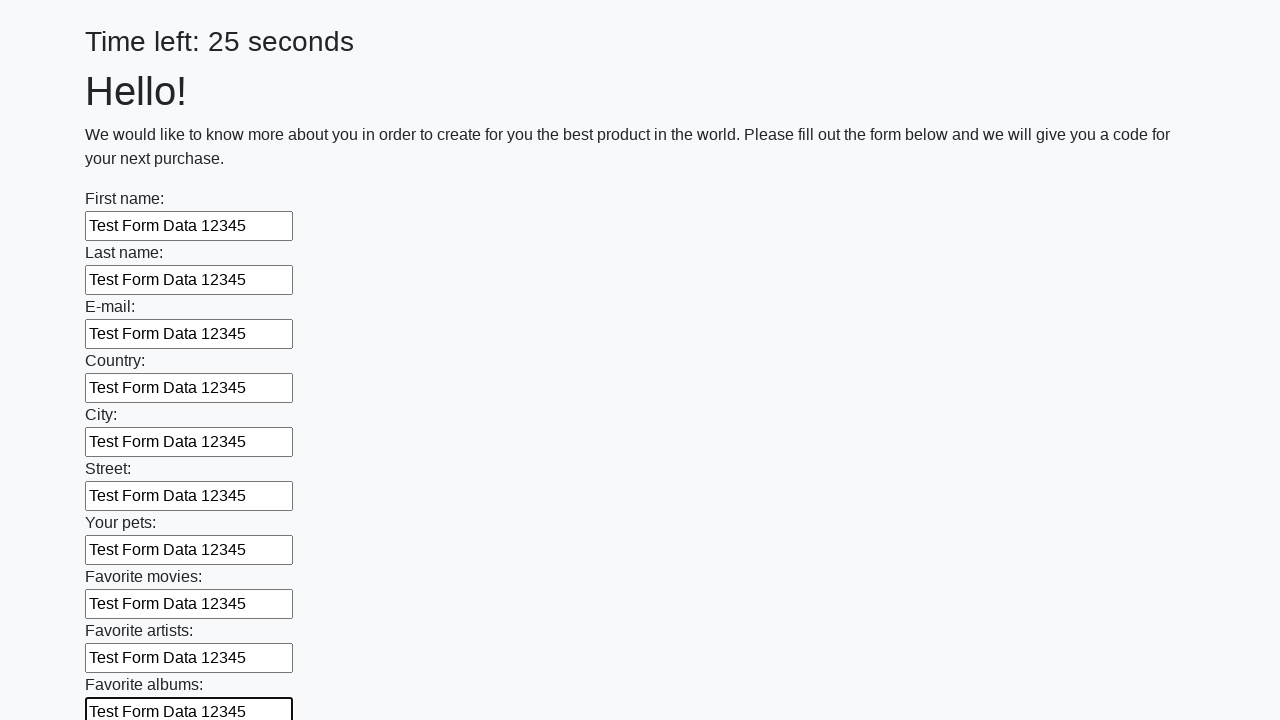

Filled an input field with test data on input >> nth=10
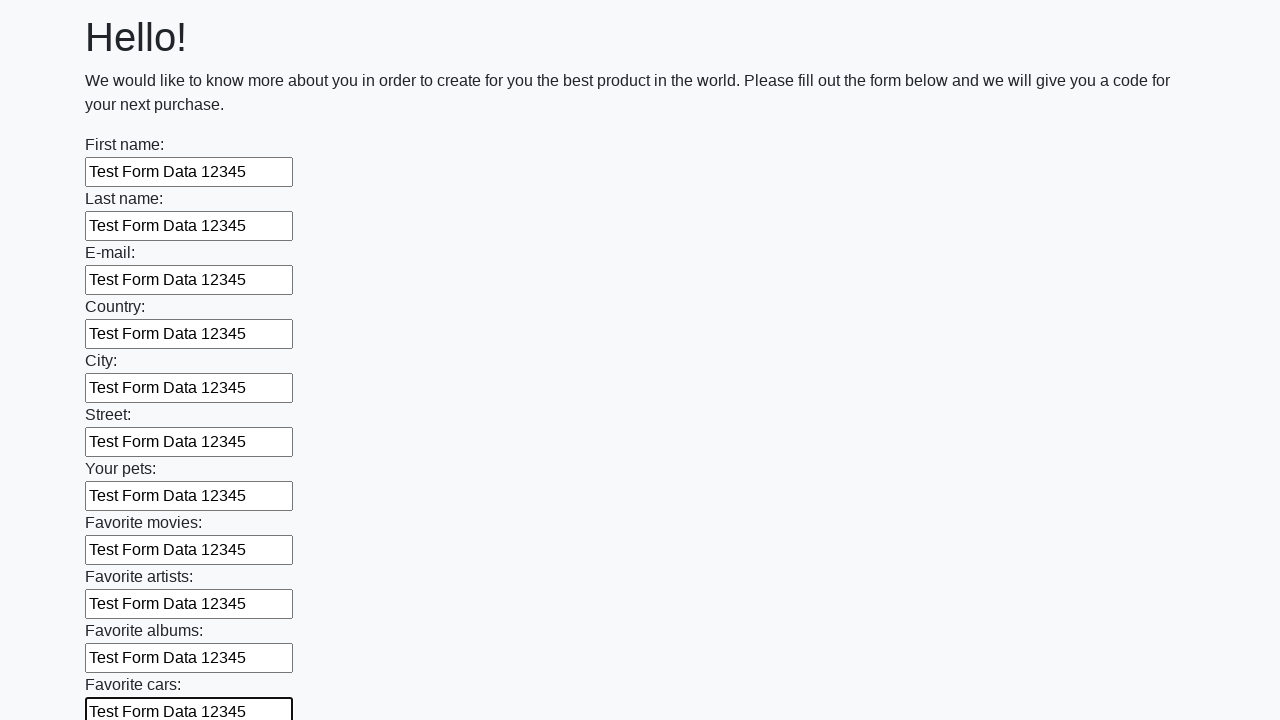

Filled an input field with test data on input >> nth=11
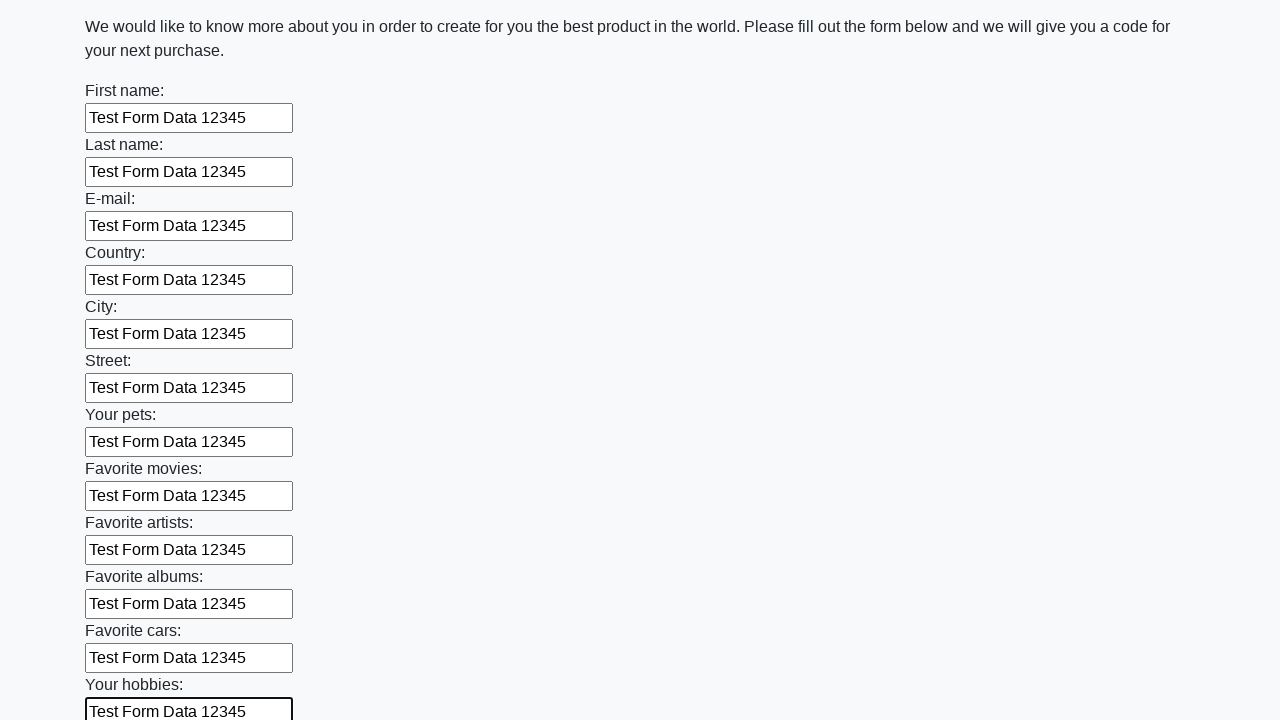

Filled an input field with test data on input >> nth=12
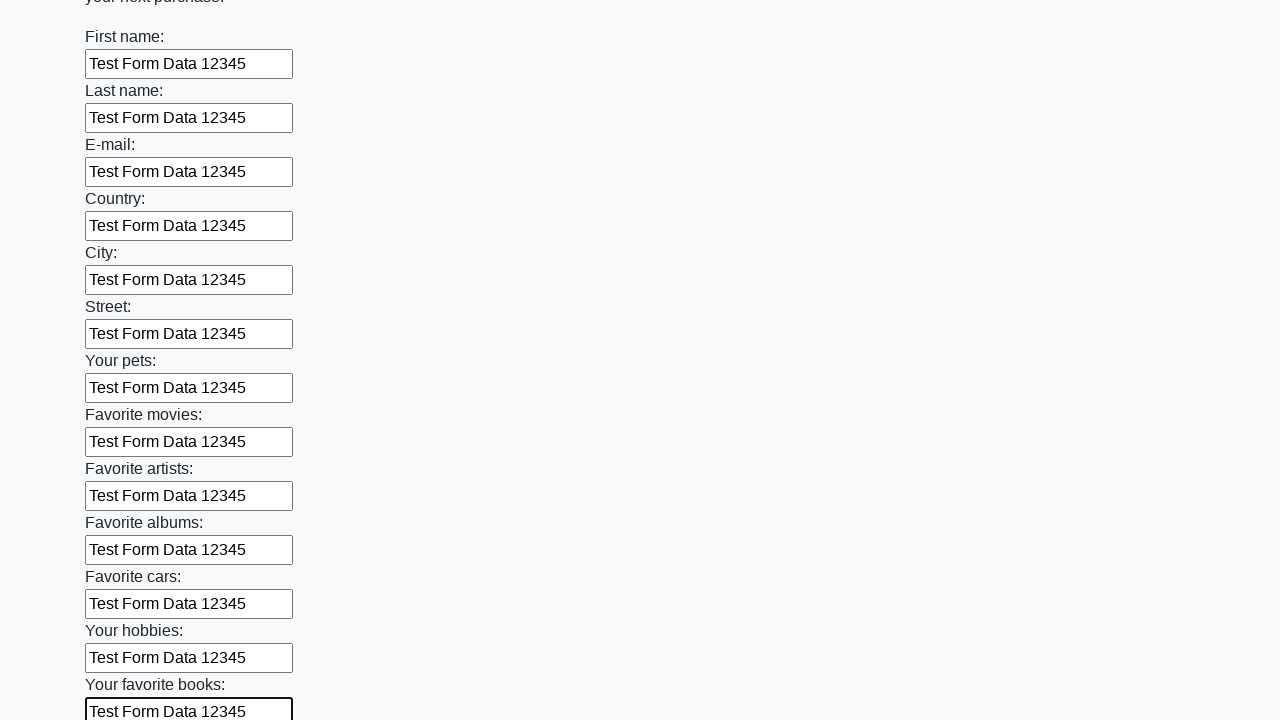

Filled an input field with test data on input >> nth=13
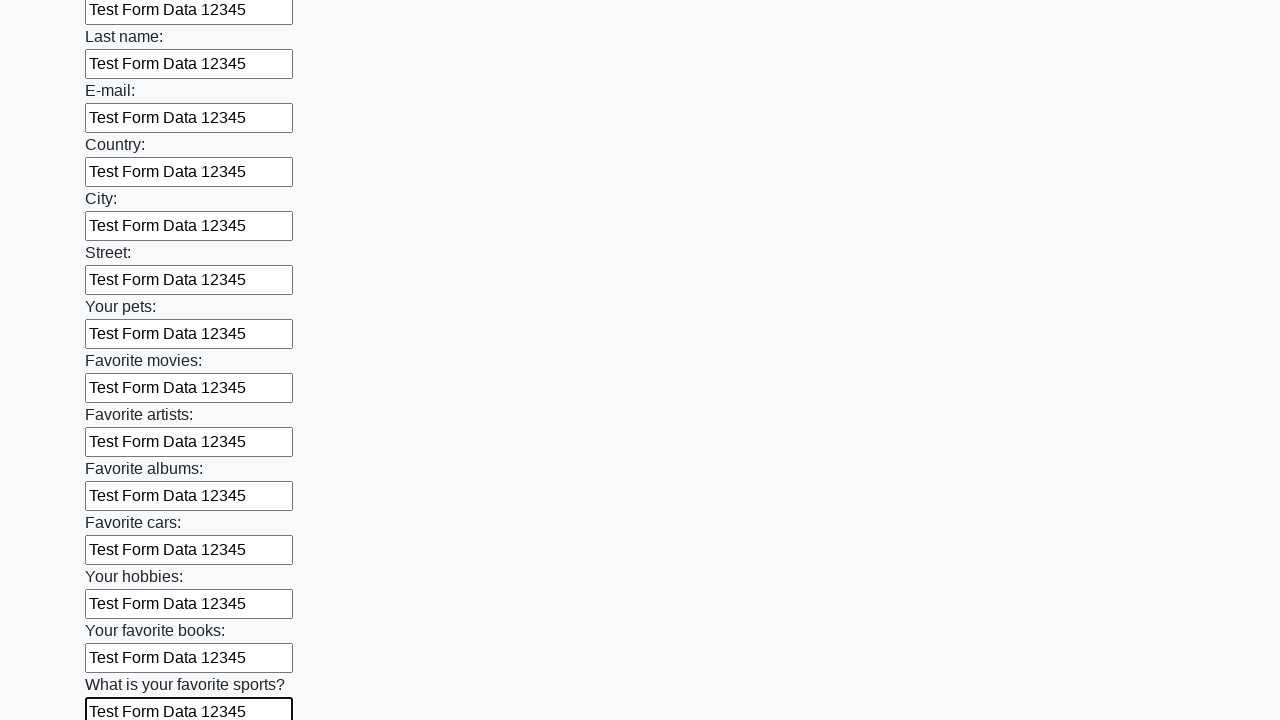

Filled an input field with test data on input >> nth=14
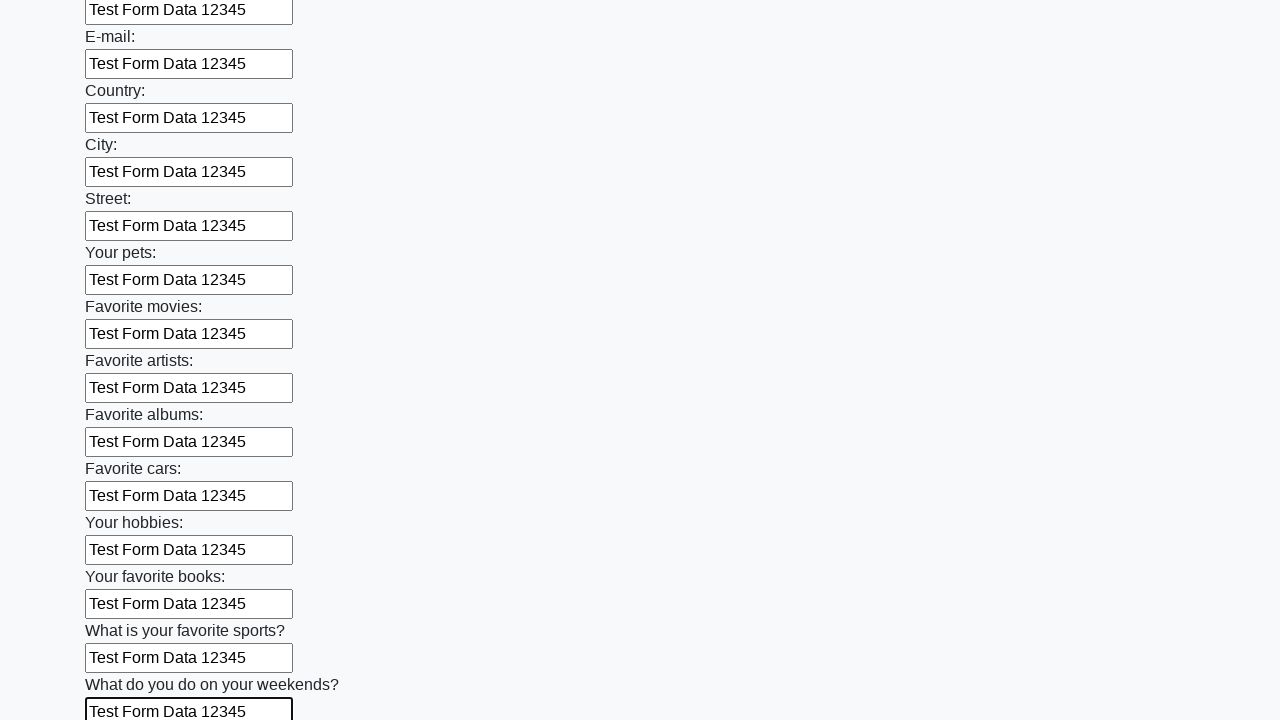

Filled an input field with test data on input >> nth=15
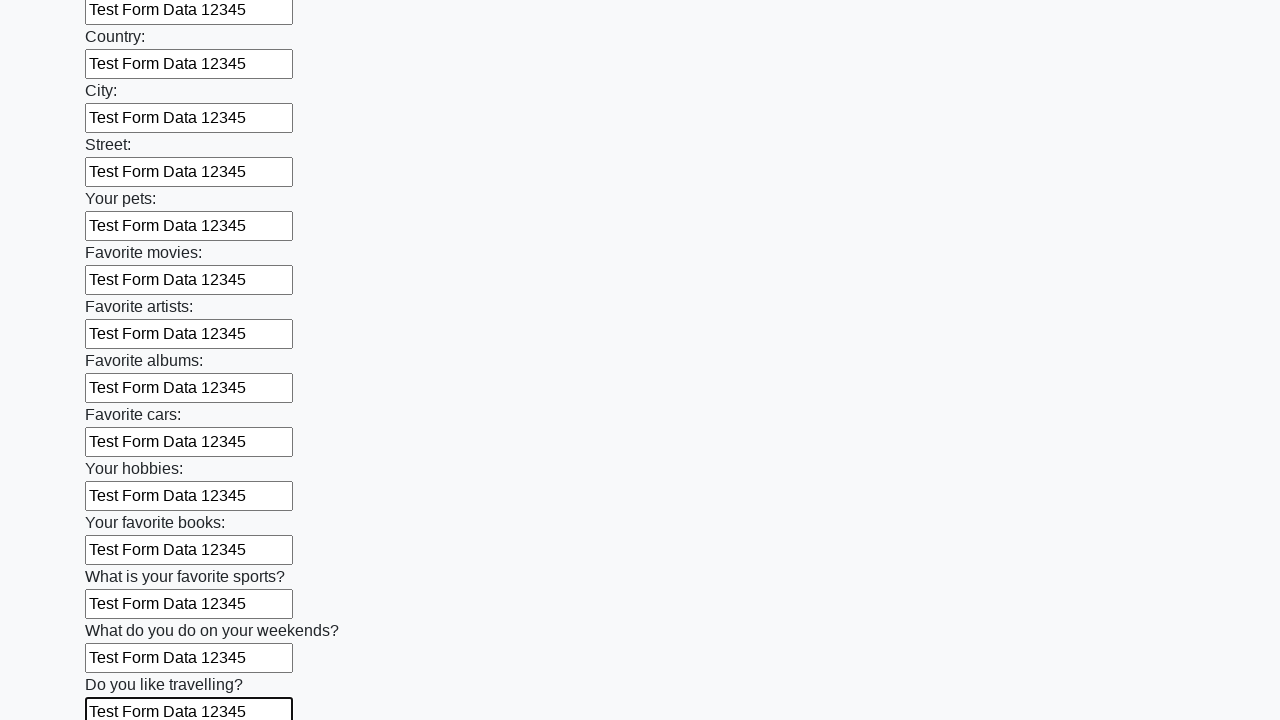

Filled an input field with test data on input >> nth=16
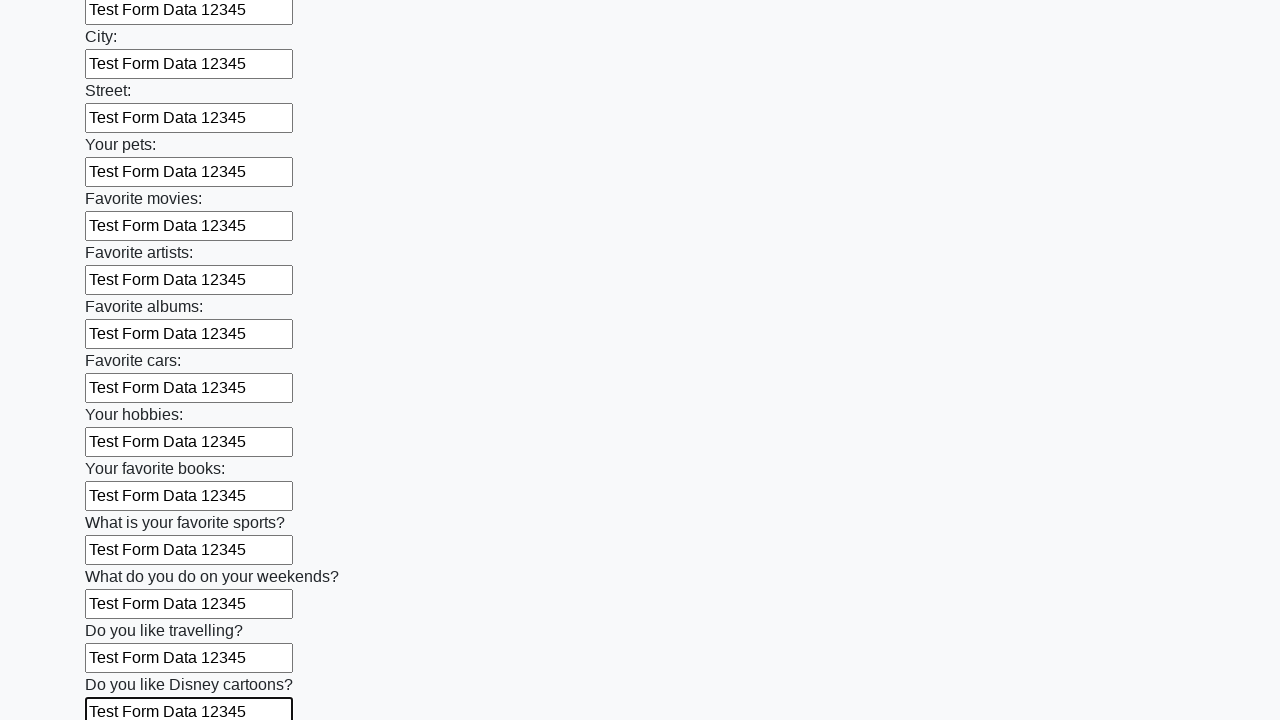

Filled an input field with test data on input >> nth=17
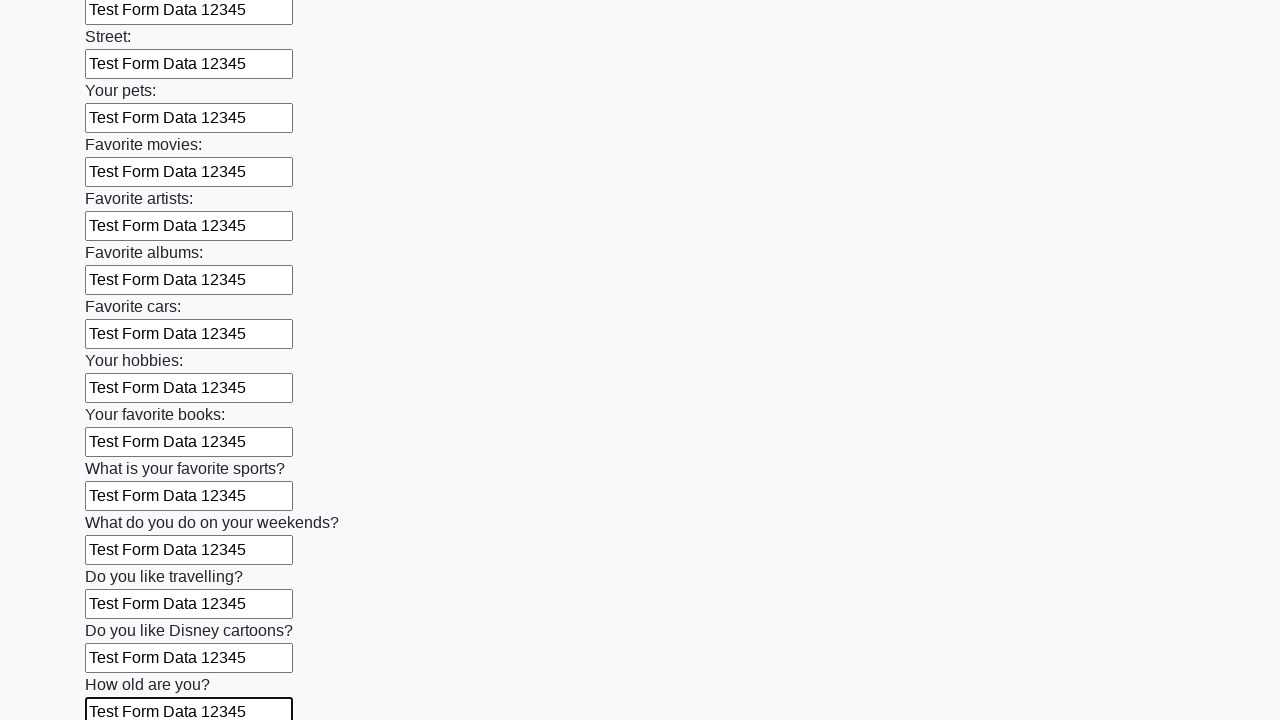

Filled an input field with test data on input >> nth=18
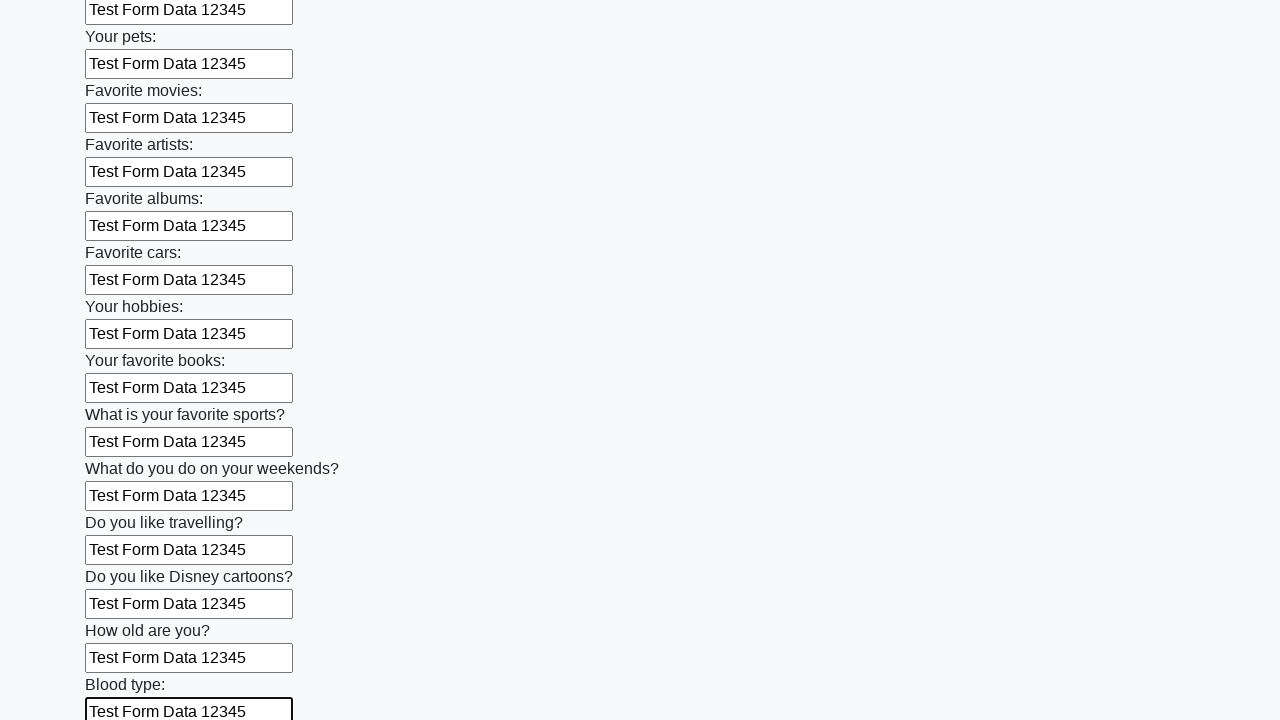

Filled an input field with test data on input >> nth=19
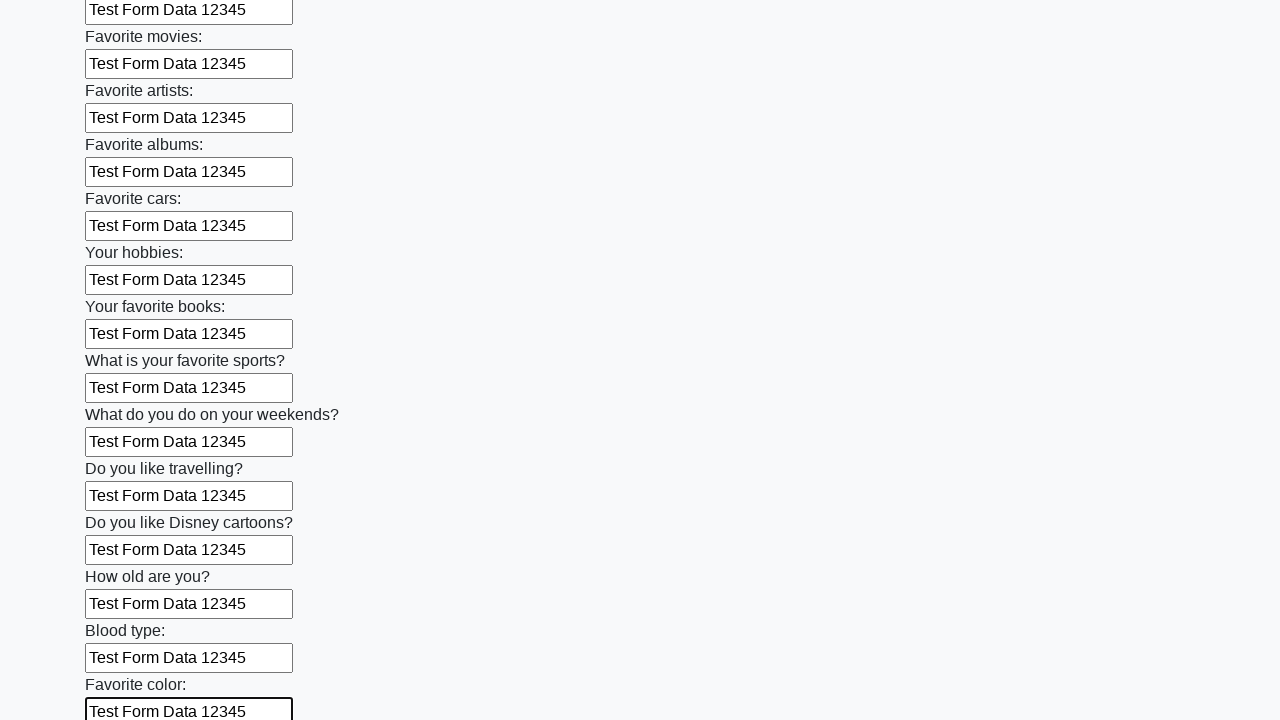

Filled an input field with test data on input >> nth=20
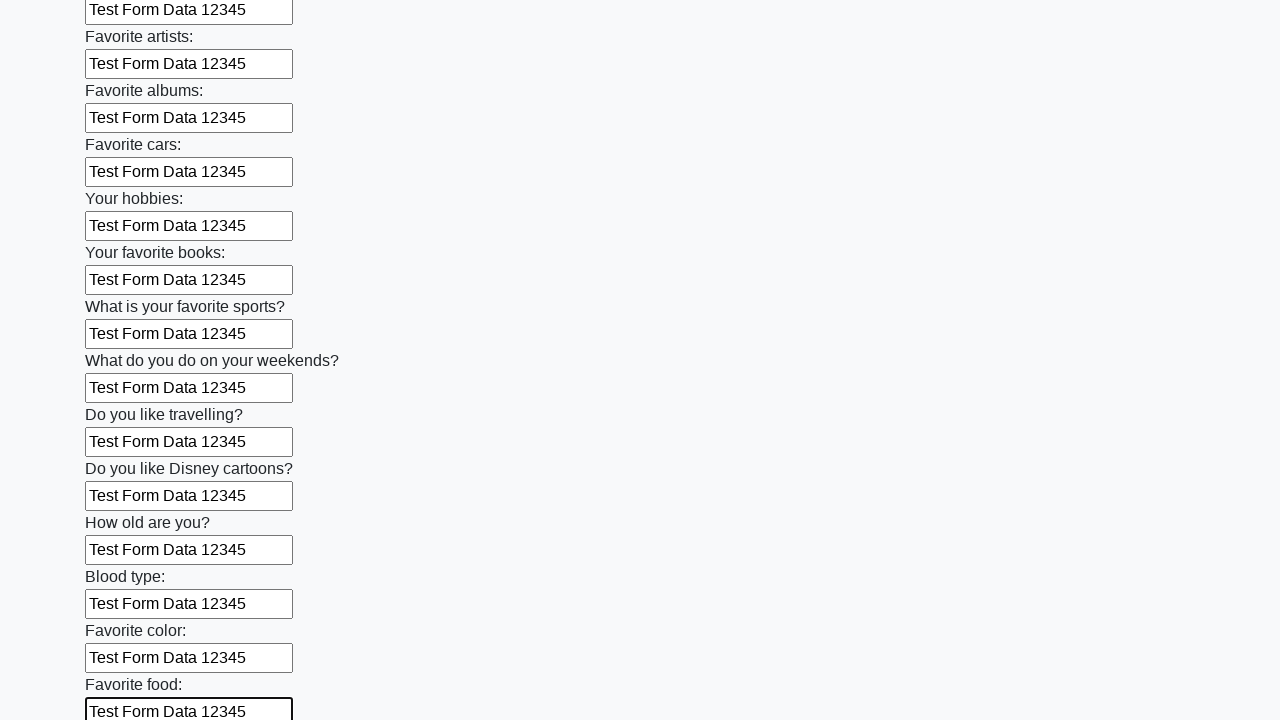

Filled an input field with test data on input >> nth=21
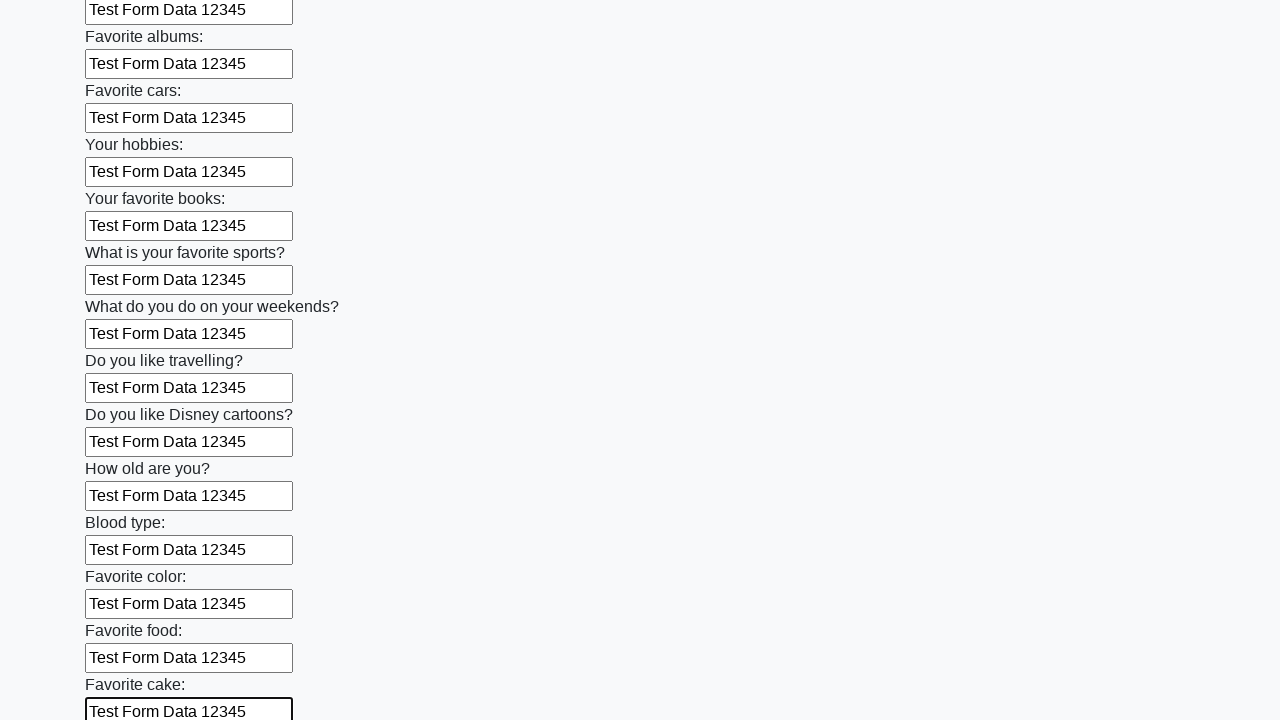

Filled an input field with test data on input >> nth=22
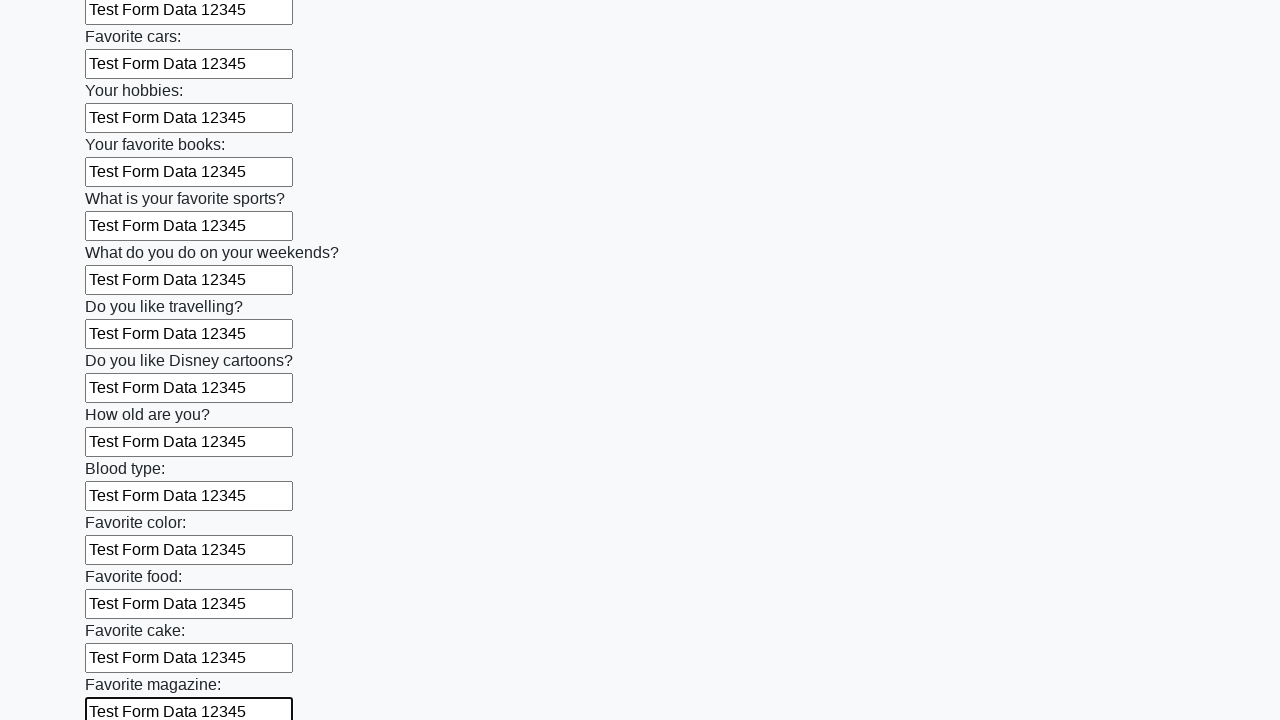

Filled an input field with test data on input >> nth=23
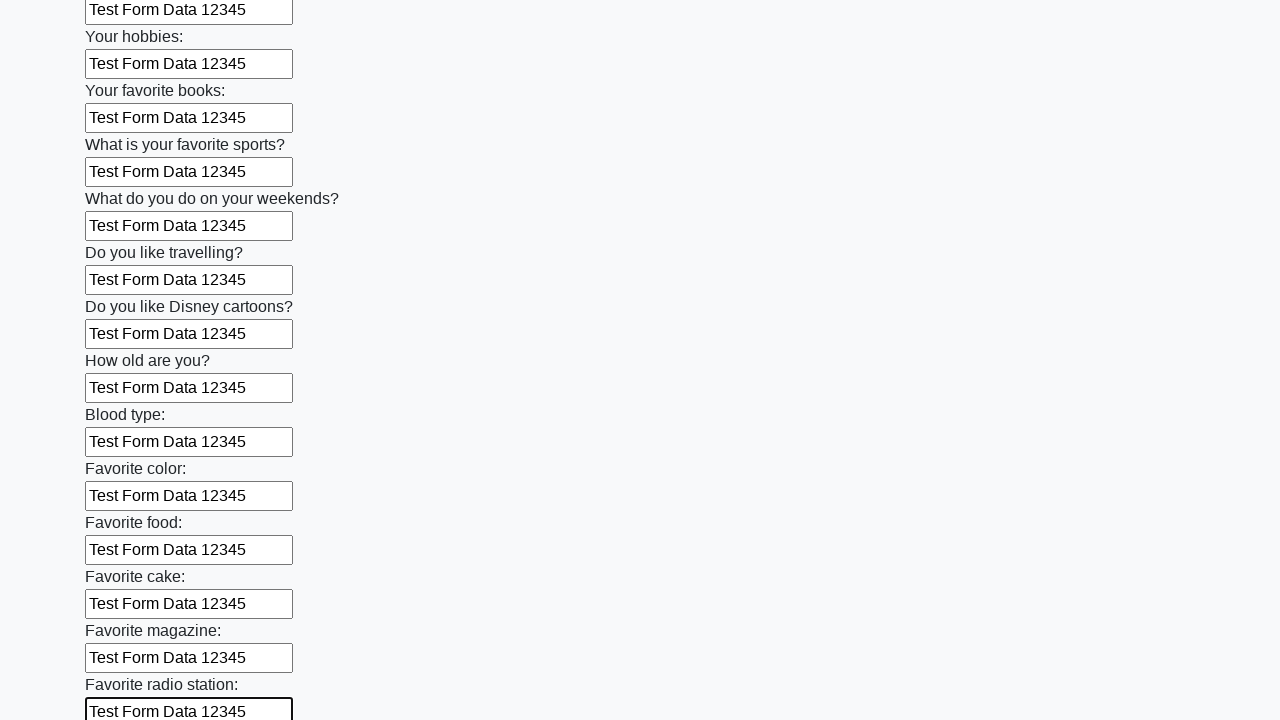

Filled an input field with test data on input >> nth=24
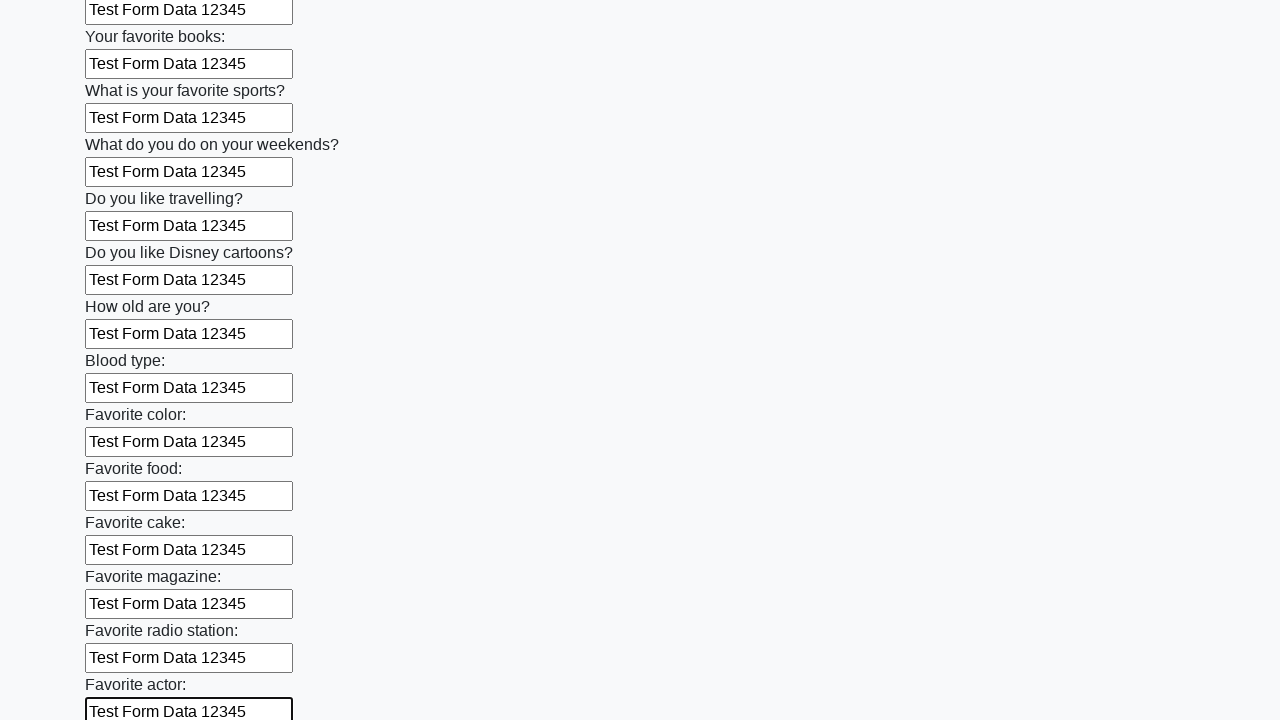

Filled an input field with test data on input >> nth=25
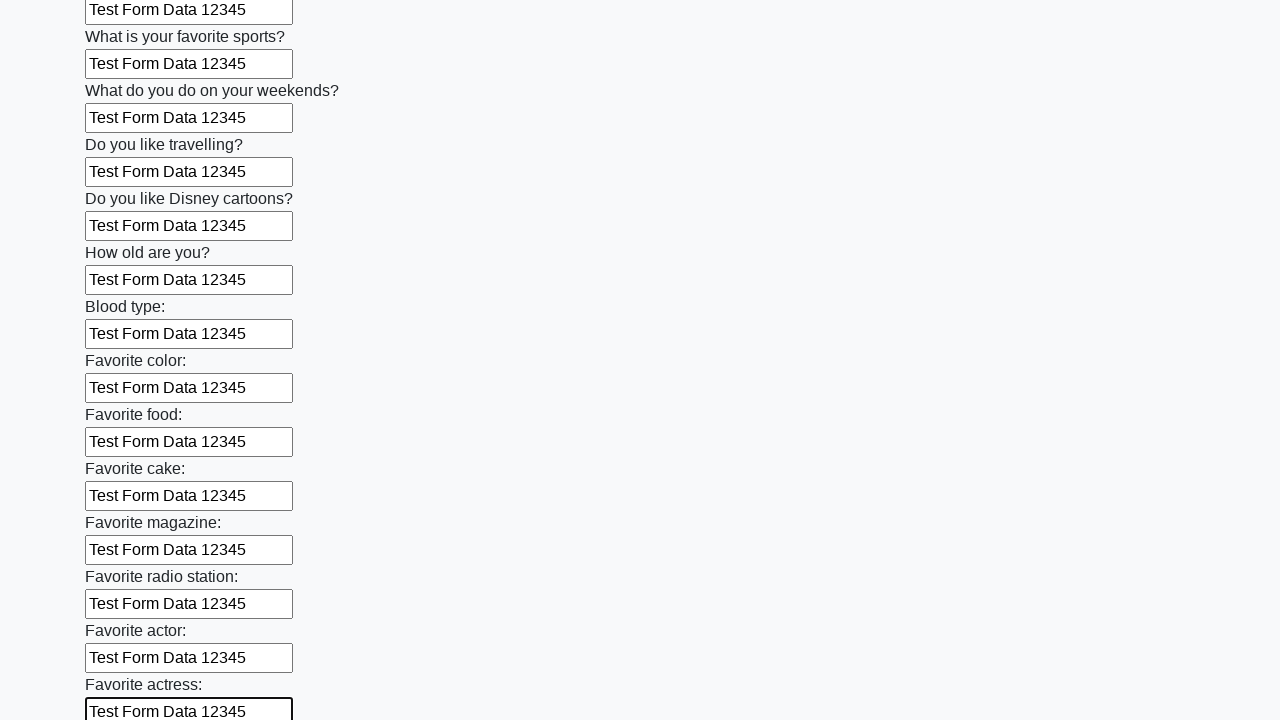

Filled an input field with test data on input >> nth=26
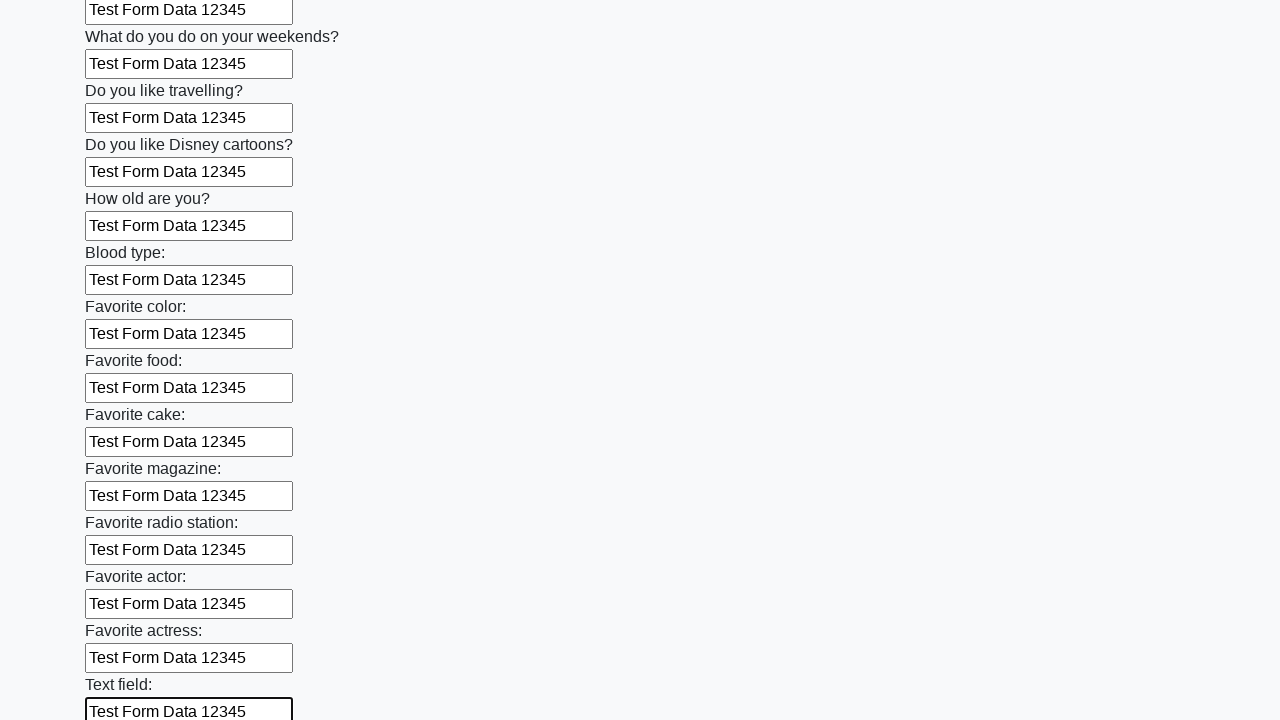

Filled an input field with test data on input >> nth=27
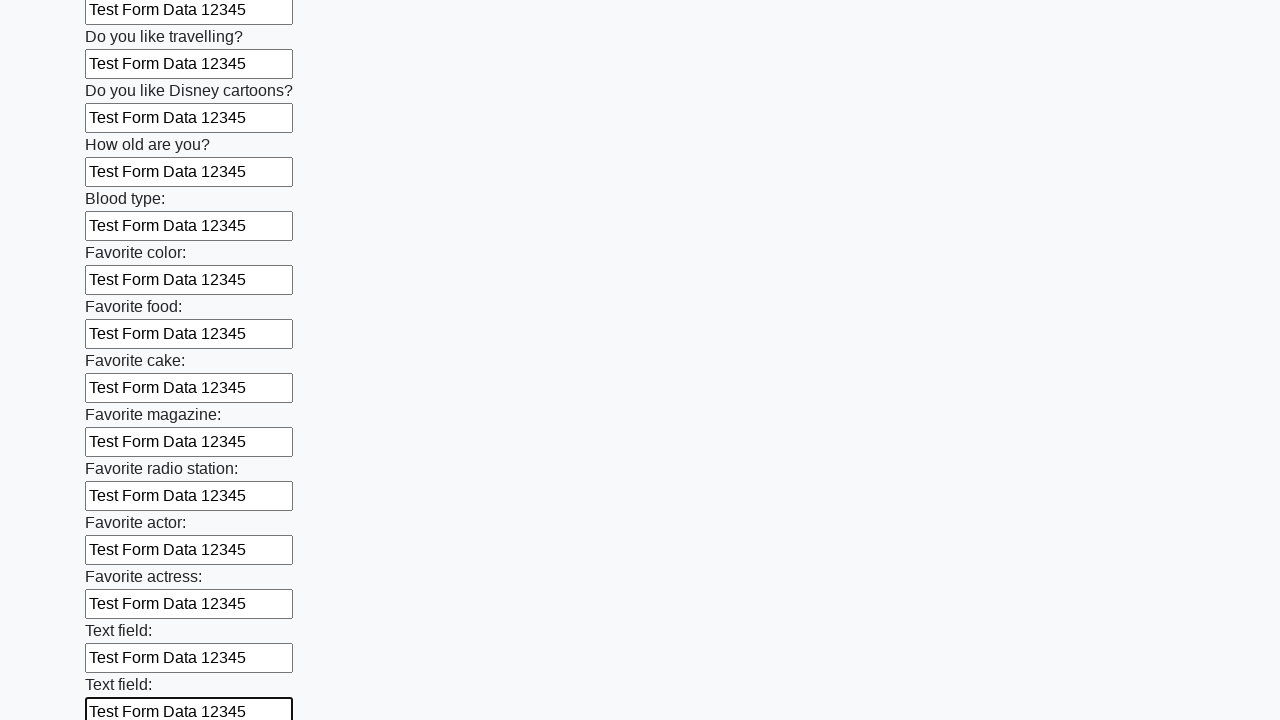

Filled an input field with test data on input >> nth=28
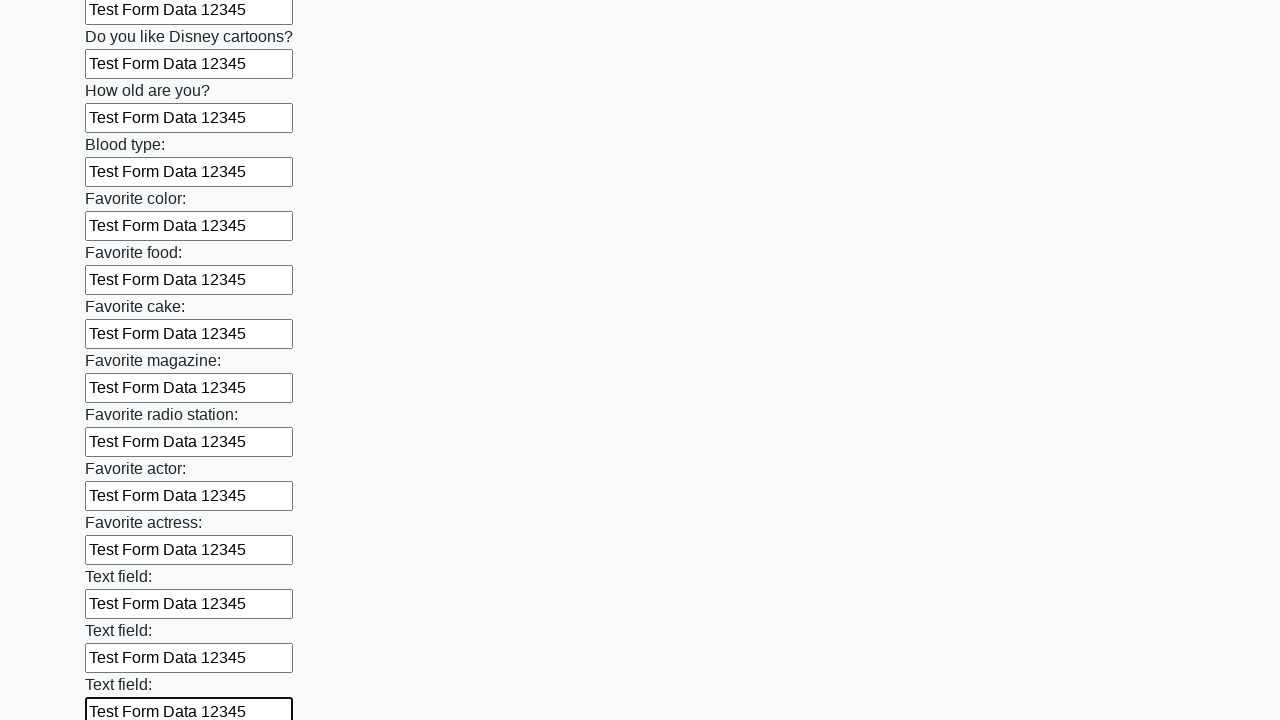

Filled an input field with test data on input >> nth=29
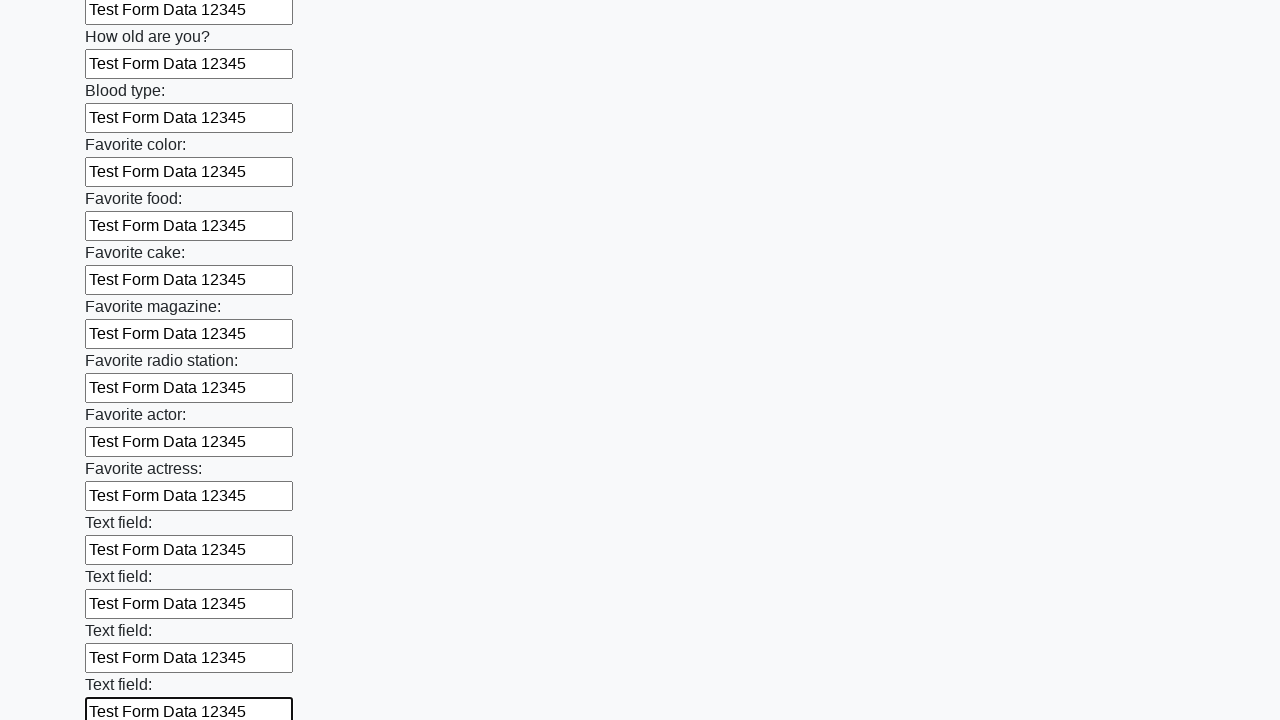

Filled an input field with test data on input >> nth=30
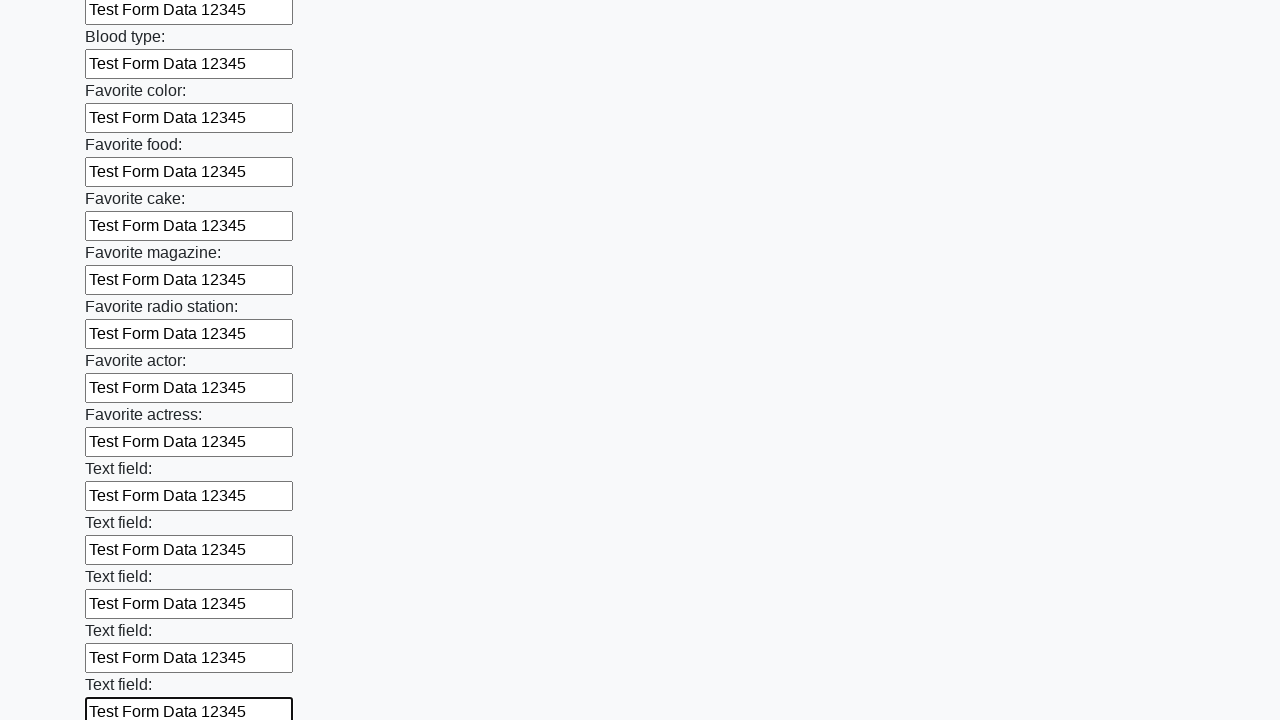

Filled an input field with test data on input >> nth=31
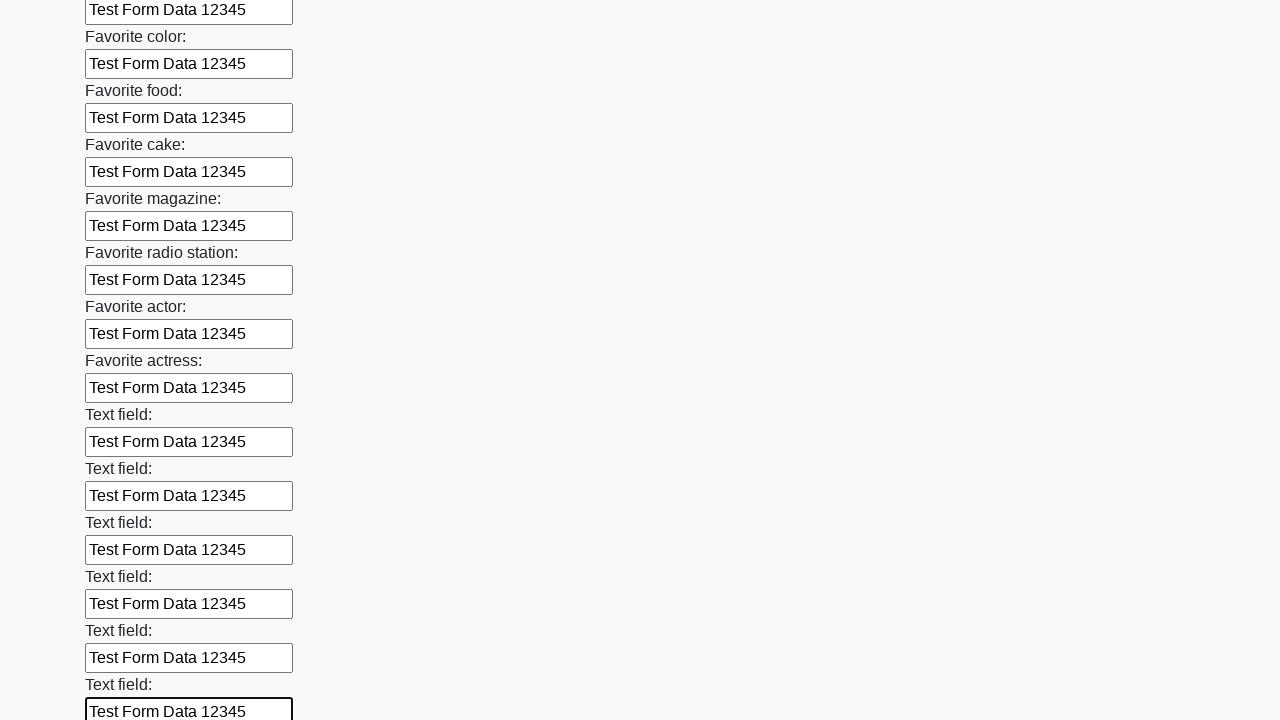

Filled an input field with test data on input >> nth=32
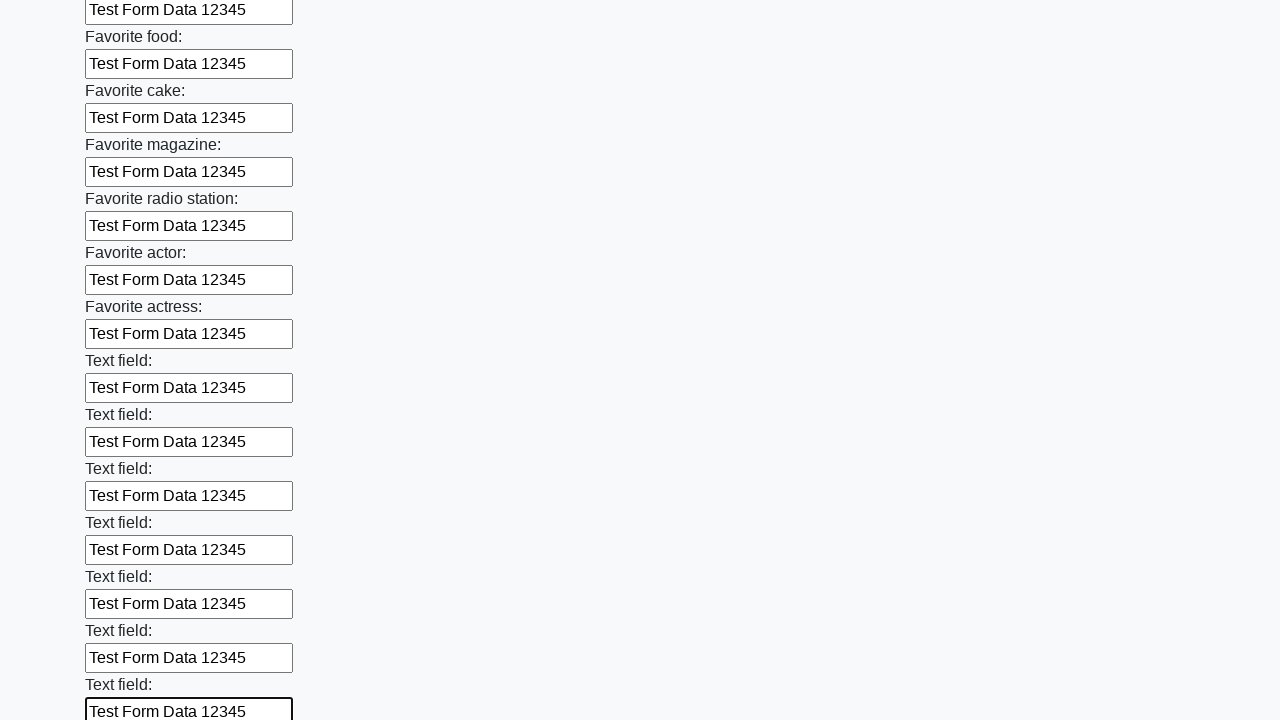

Filled an input field with test data on input >> nth=33
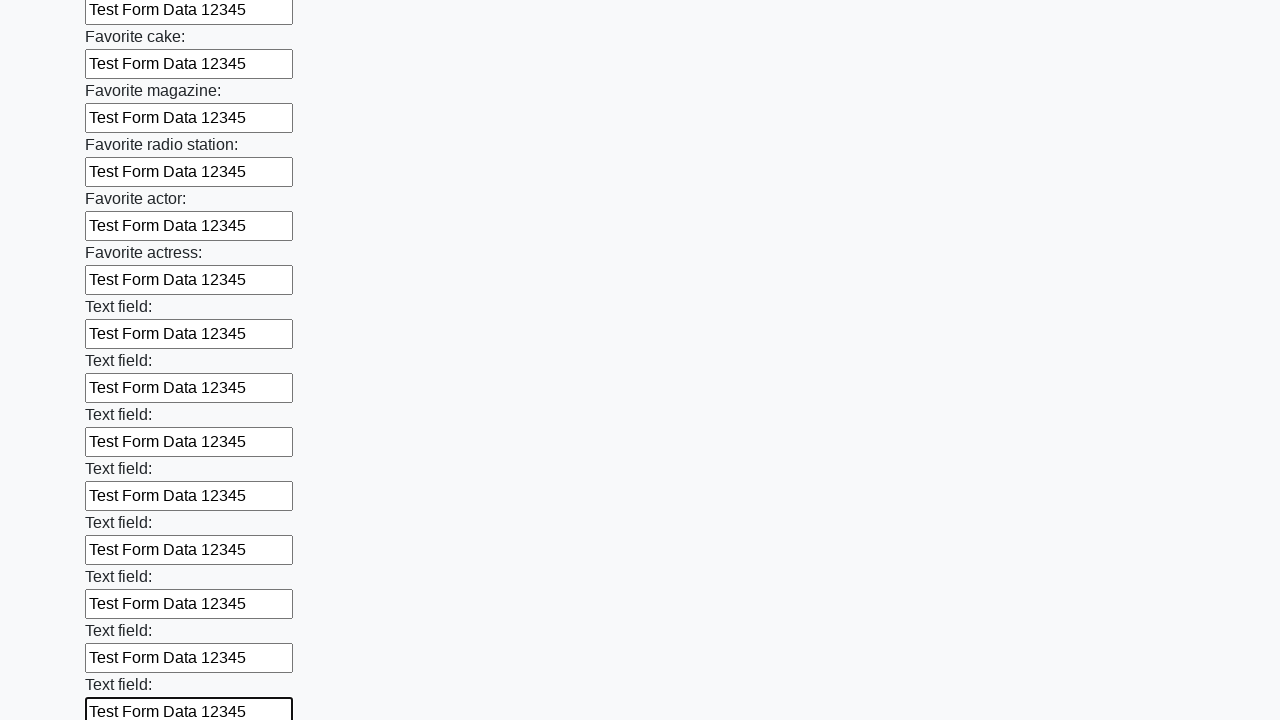

Filled an input field with test data on input >> nth=34
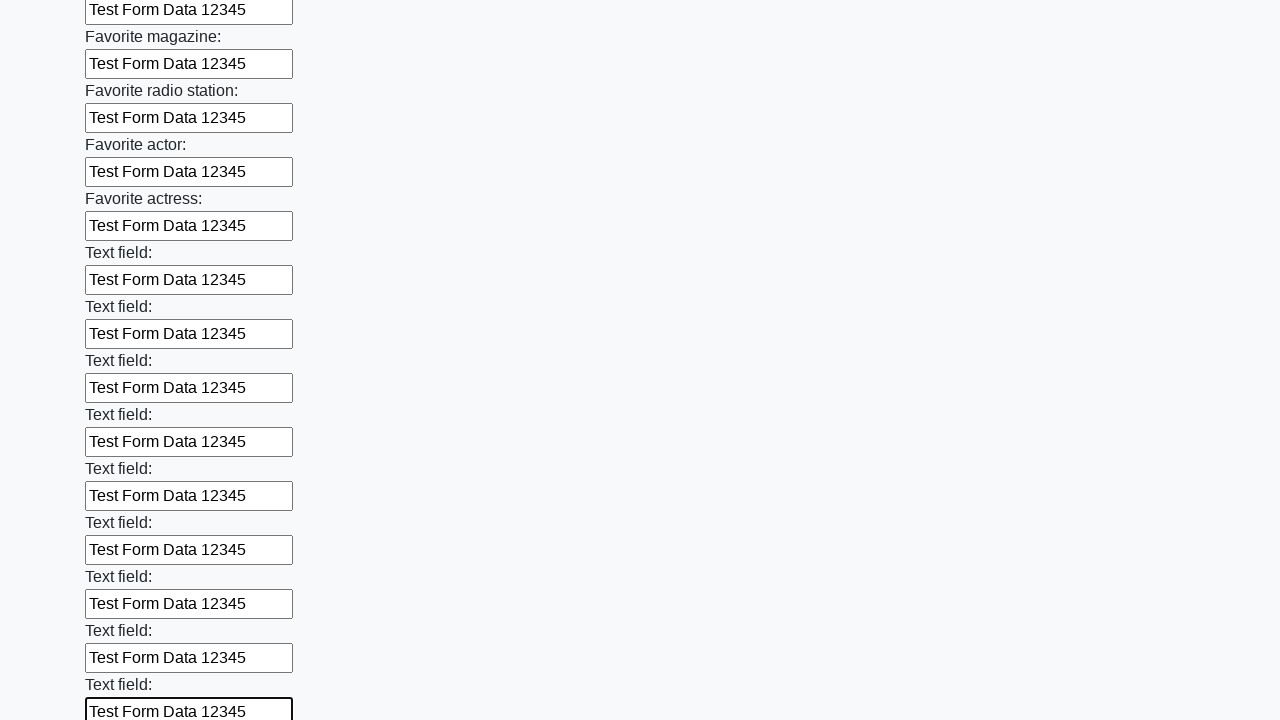

Filled an input field with test data on input >> nth=35
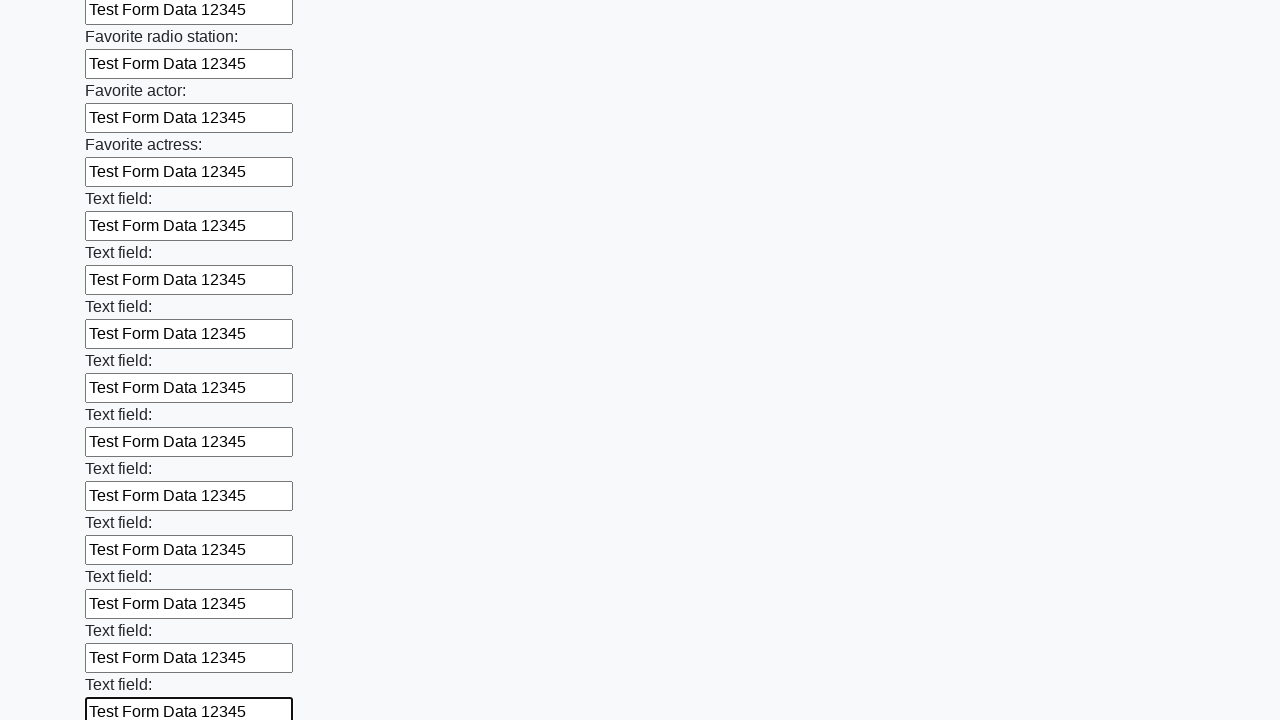

Filled an input field with test data on input >> nth=36
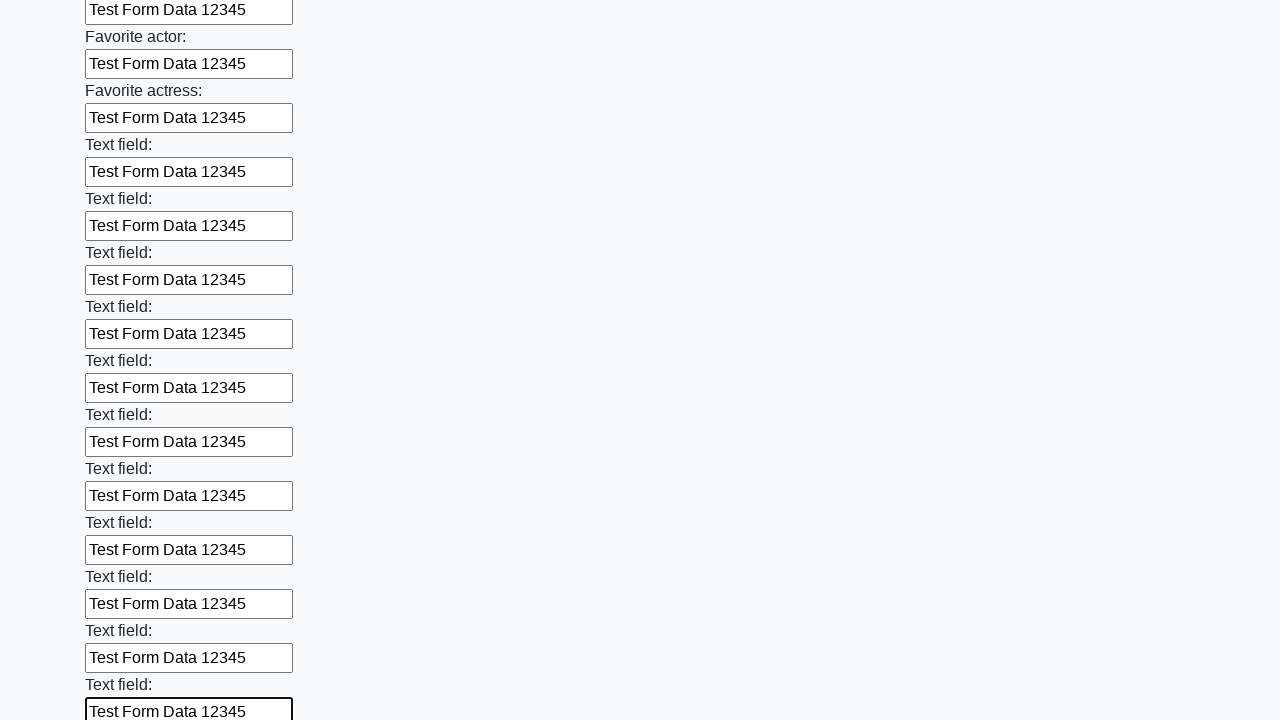

Filled an input field with test data on input >> nth=37
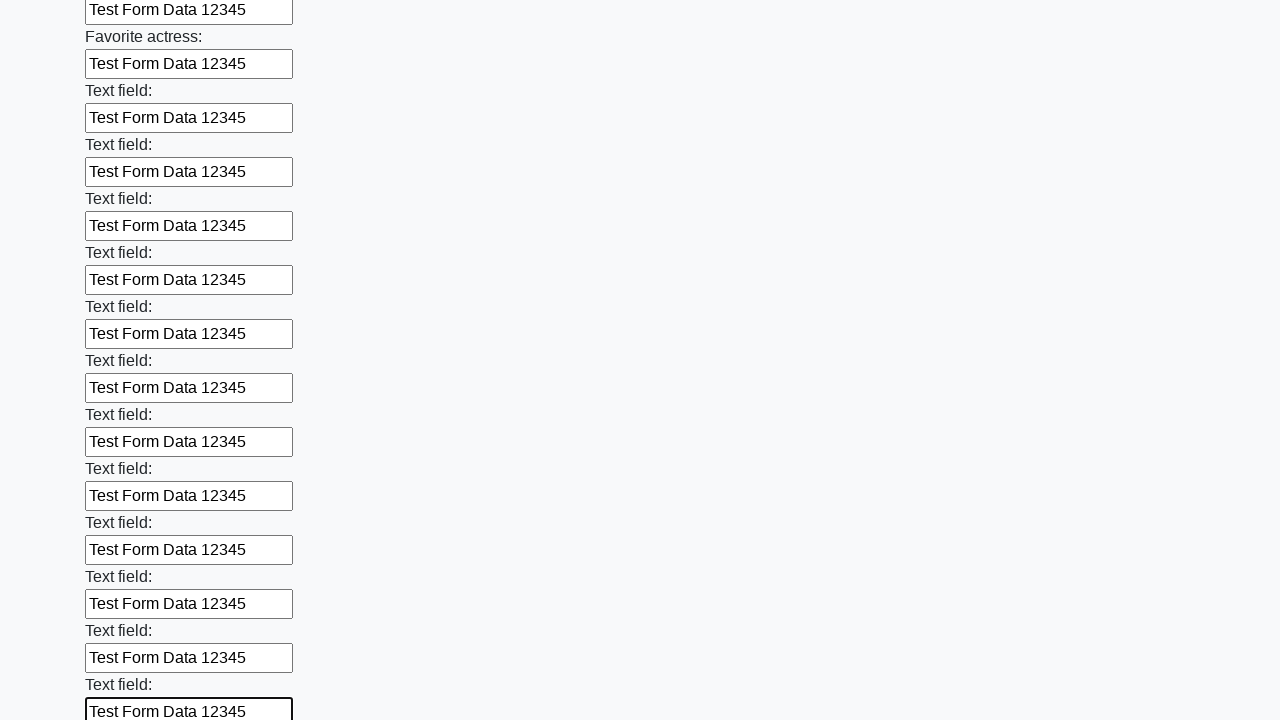

Filled an input field with test data on input >> nth=38
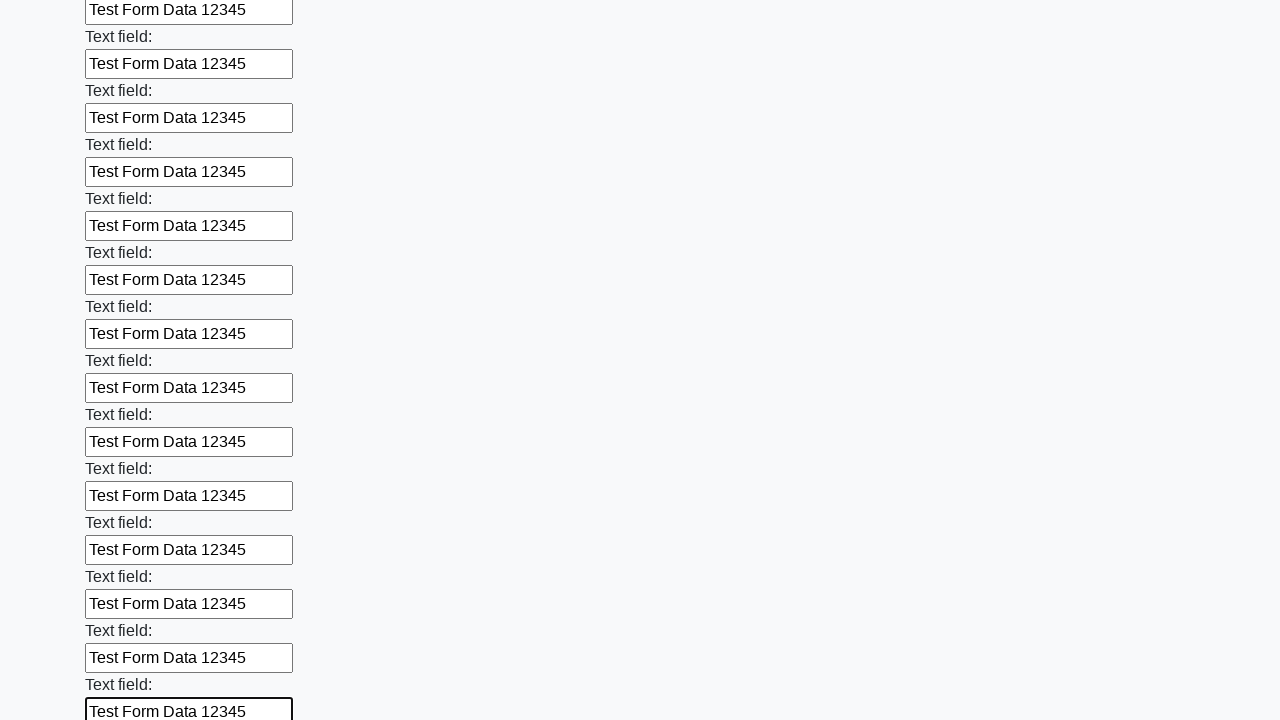

Filled an input field with test data on input >> nth=39
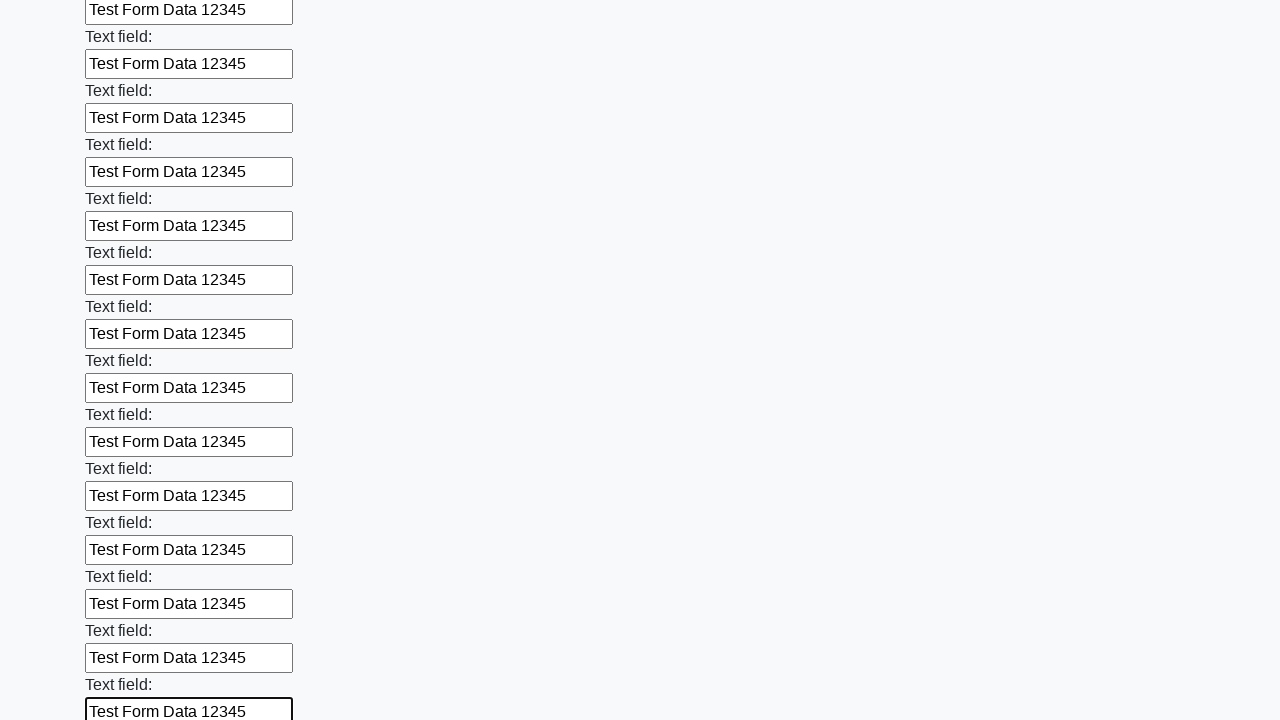

Filled an input field with test data on input >> nth=40
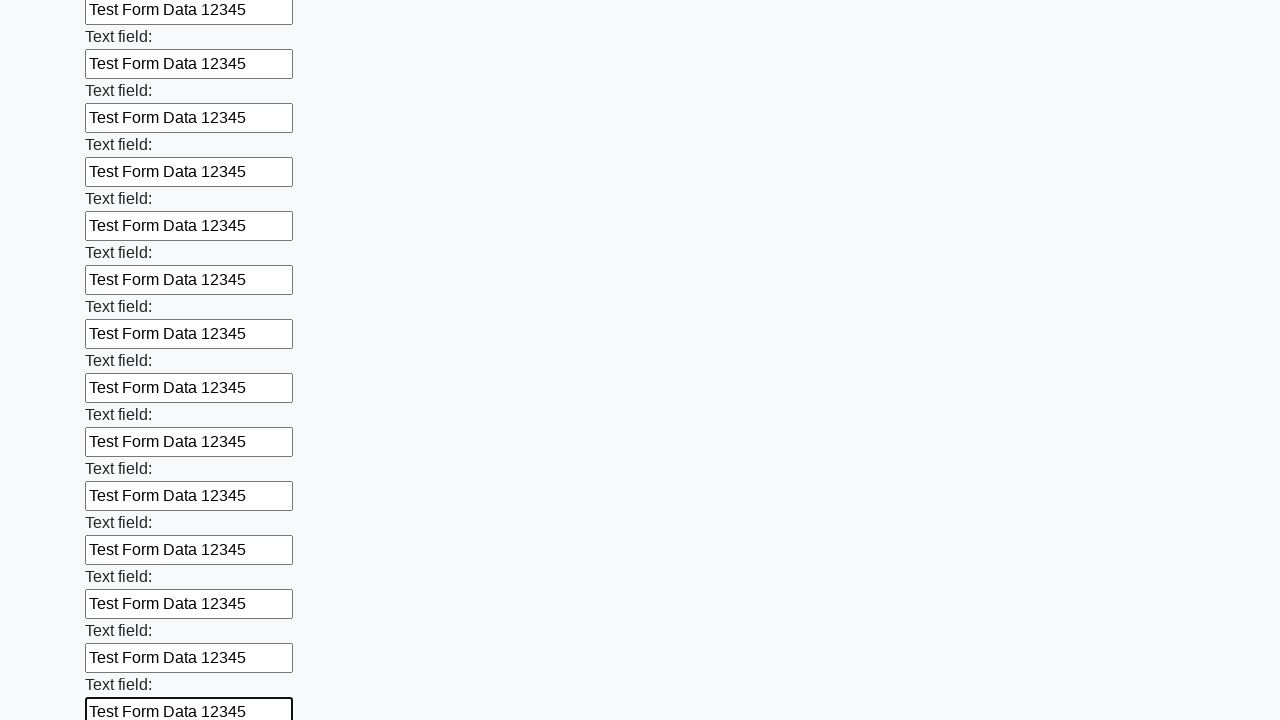

Filled an input field with test data on input >> nth=41
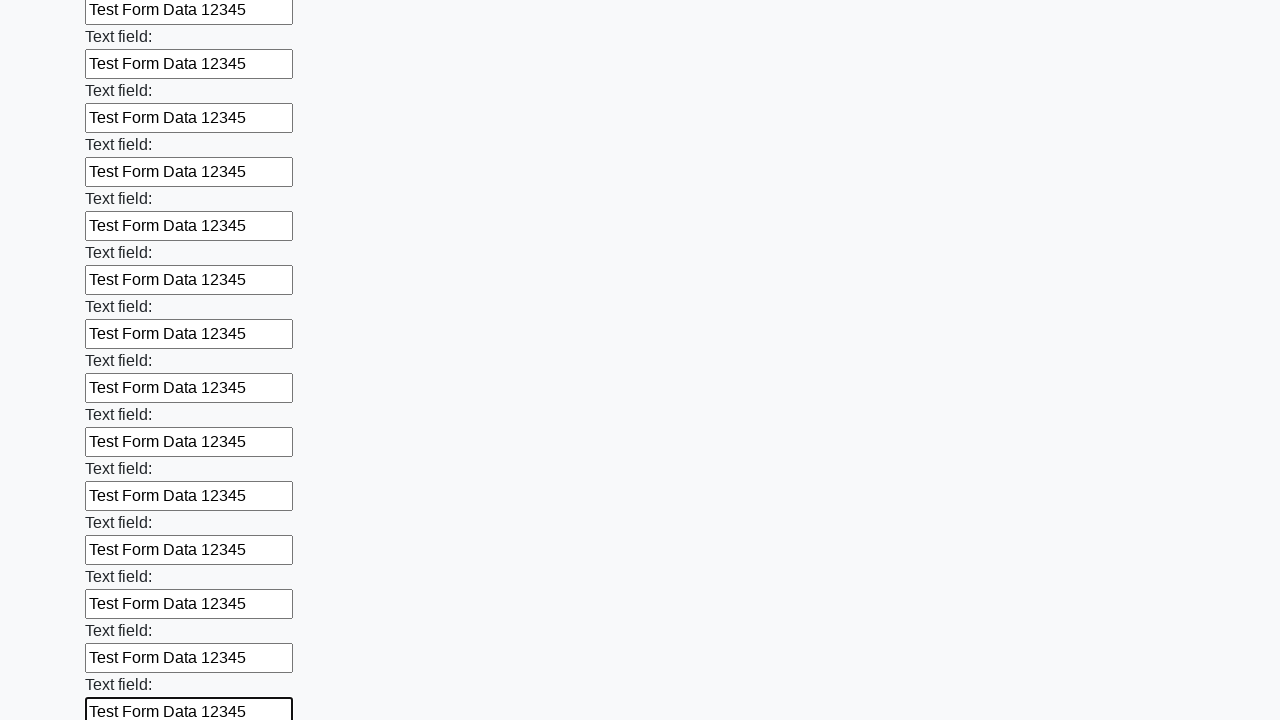

Filled an input field with test data on input >> nth=42
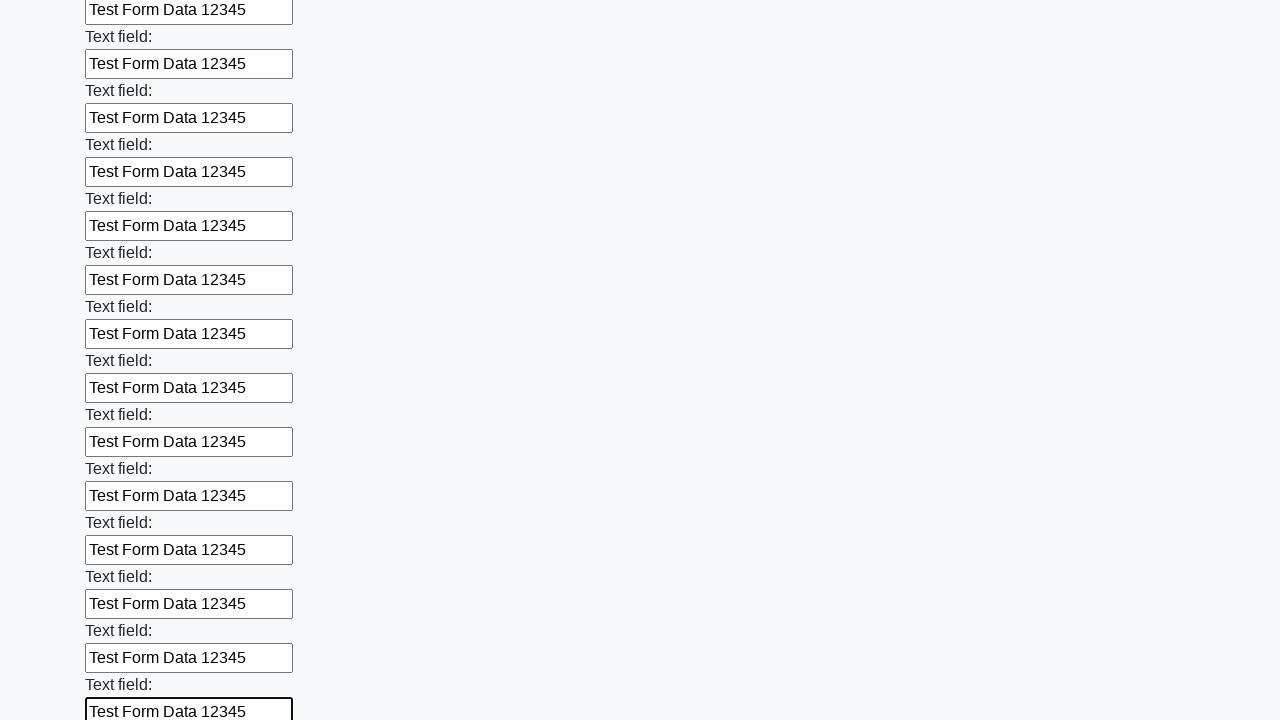

Filled an input field with test data on input >> nth=43
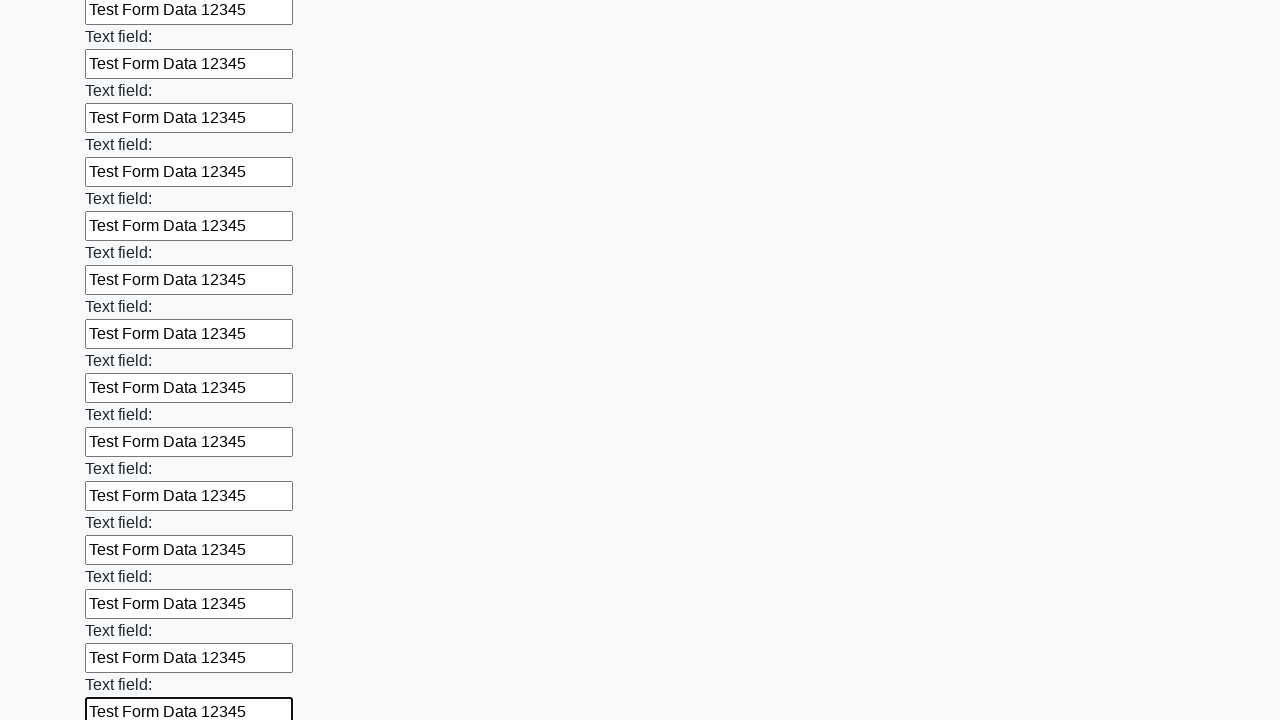

Filled an input field with test data on input >> nth=44
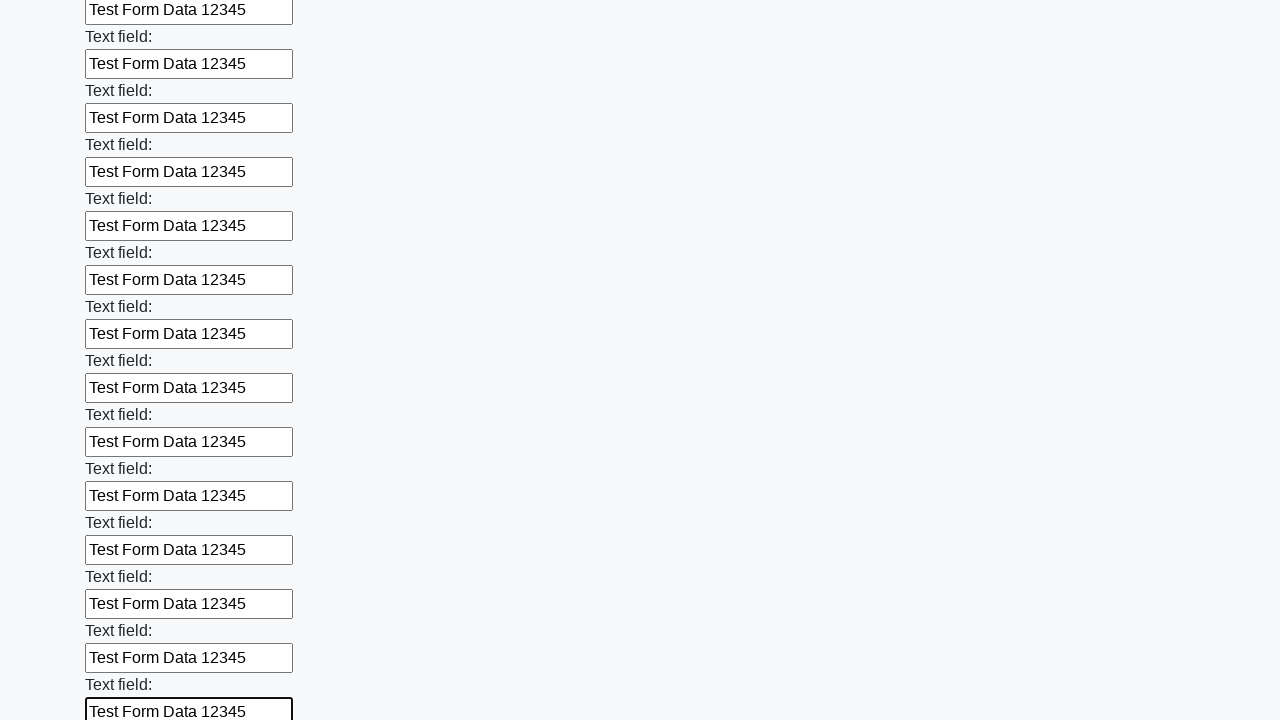

Filled an input field with test data on input >> nth=45
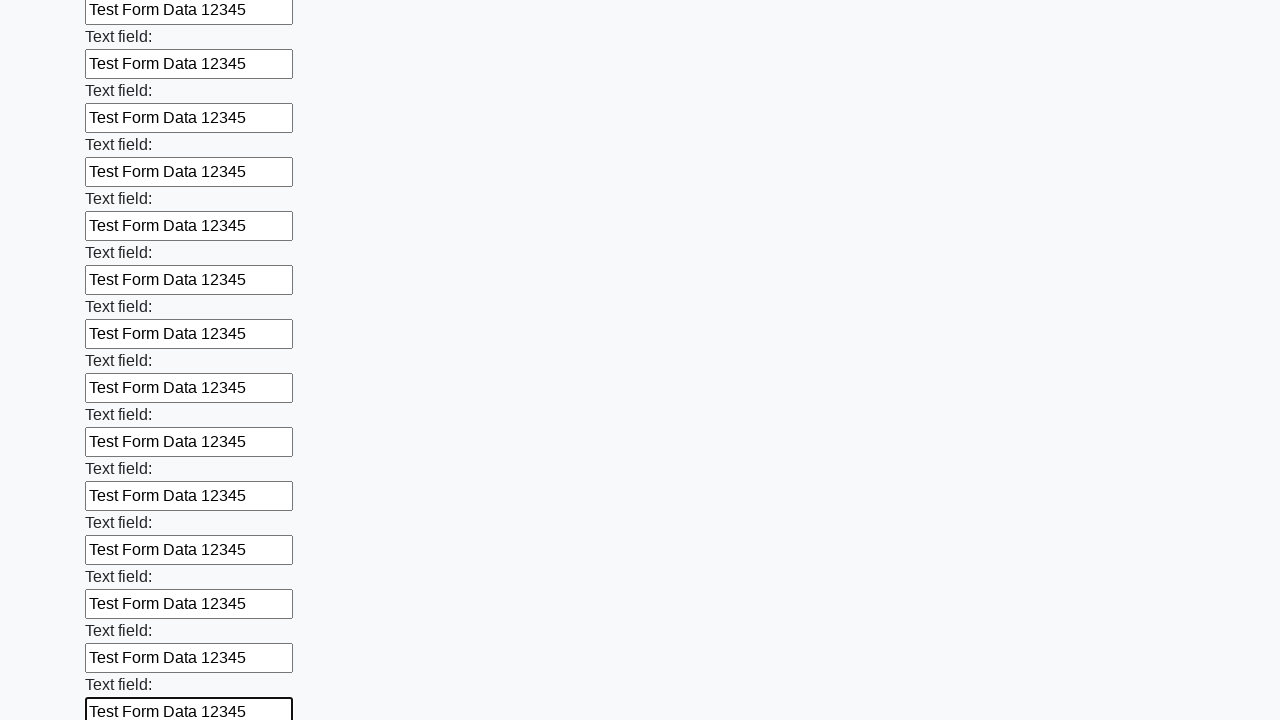

Filled an input field with test data on input >> nth=46
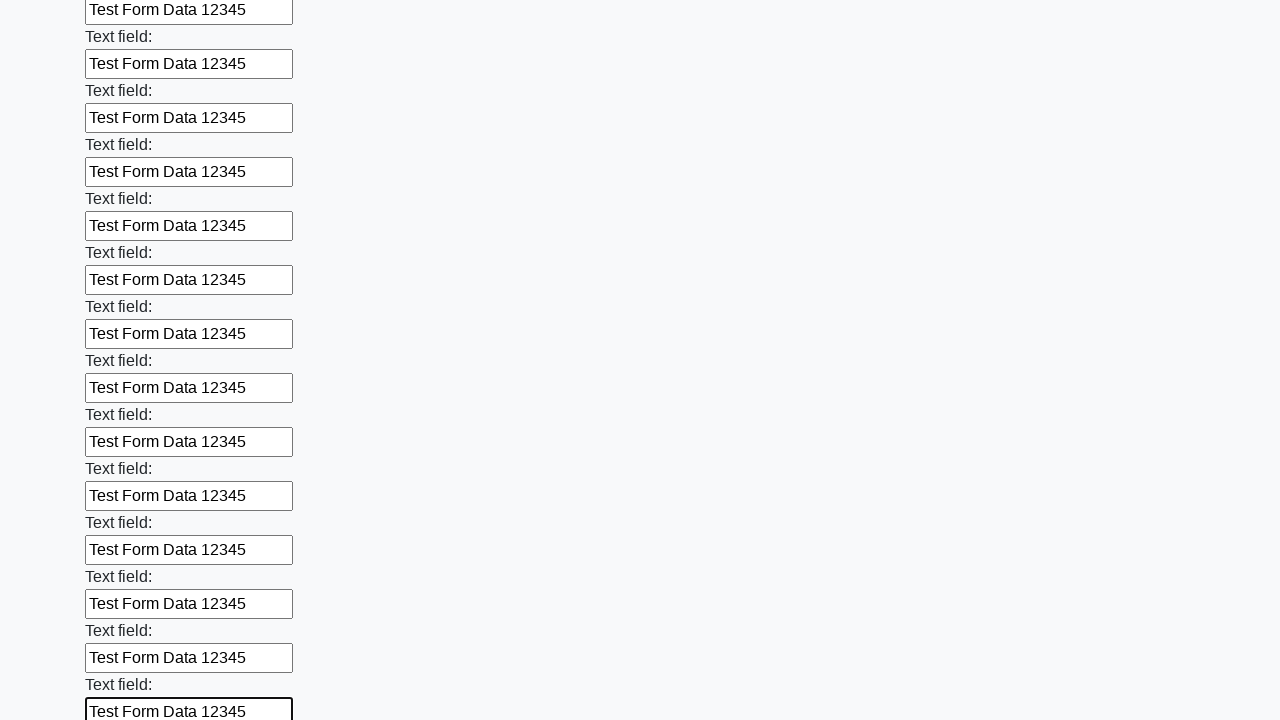

Filled an input field with test data on input >> nth=47
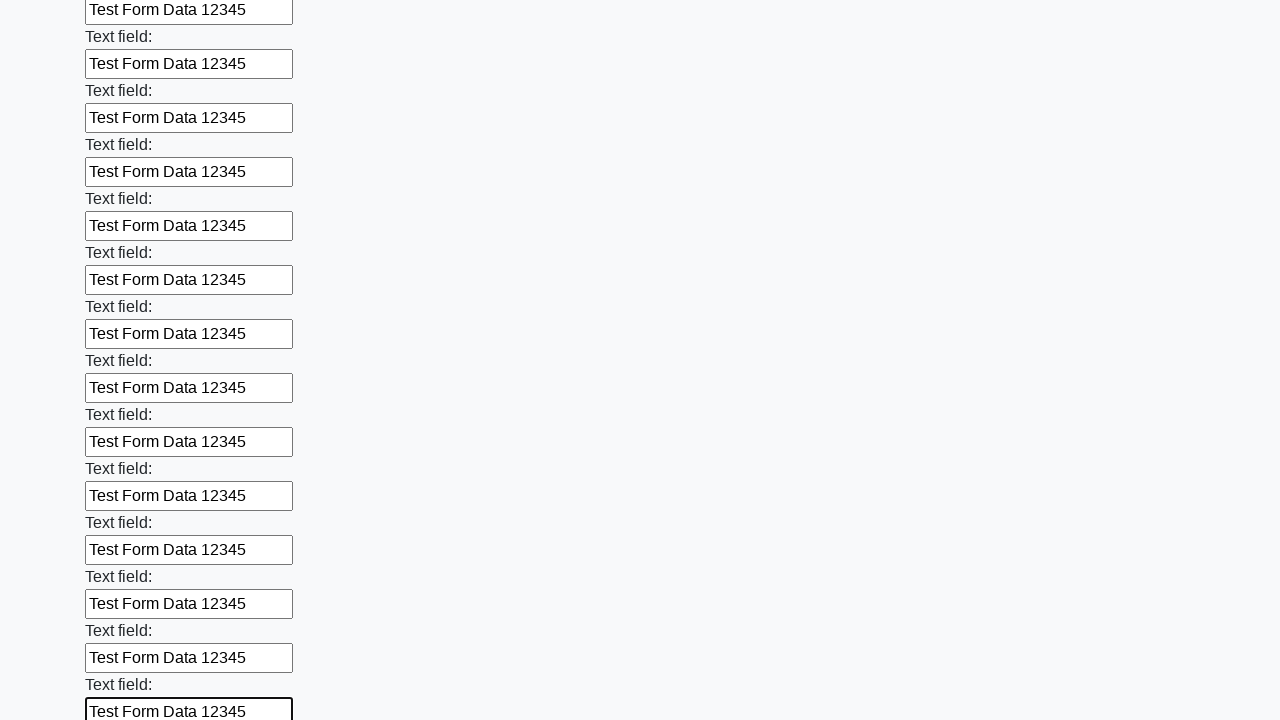

Filled an input field with test data on input >> nth=48
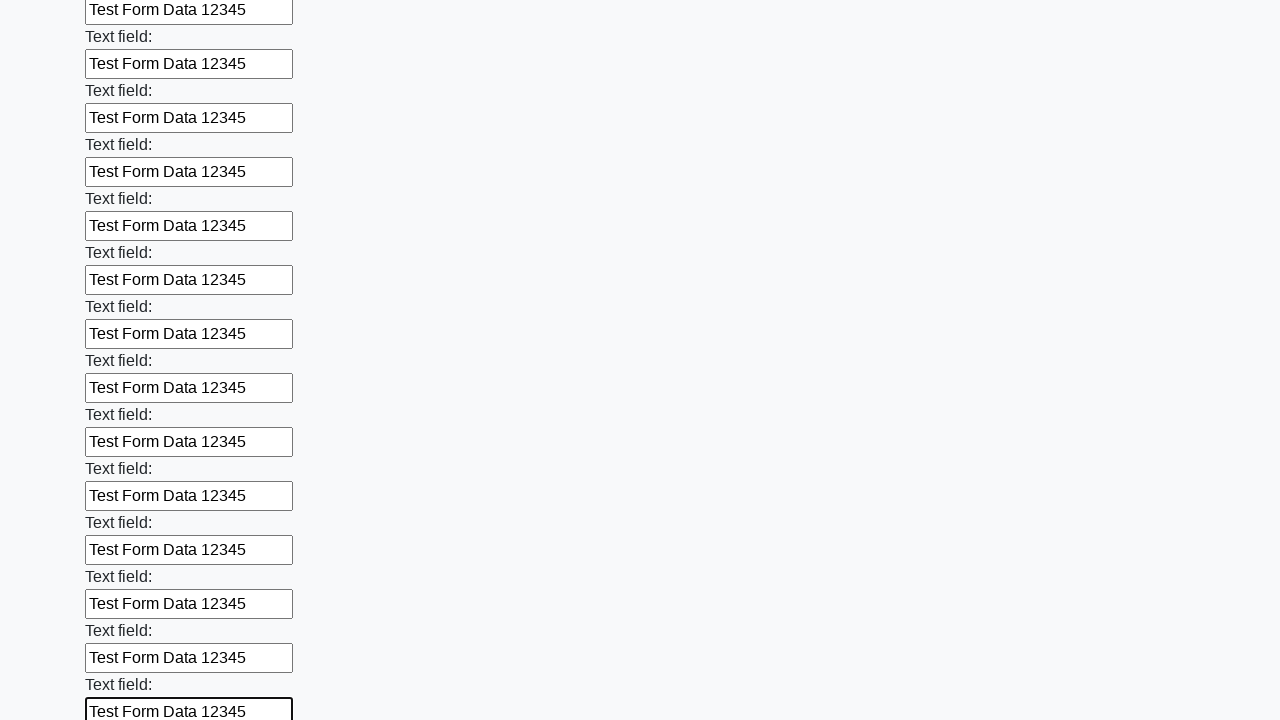

Filled an input field with test data on input >> nth=49
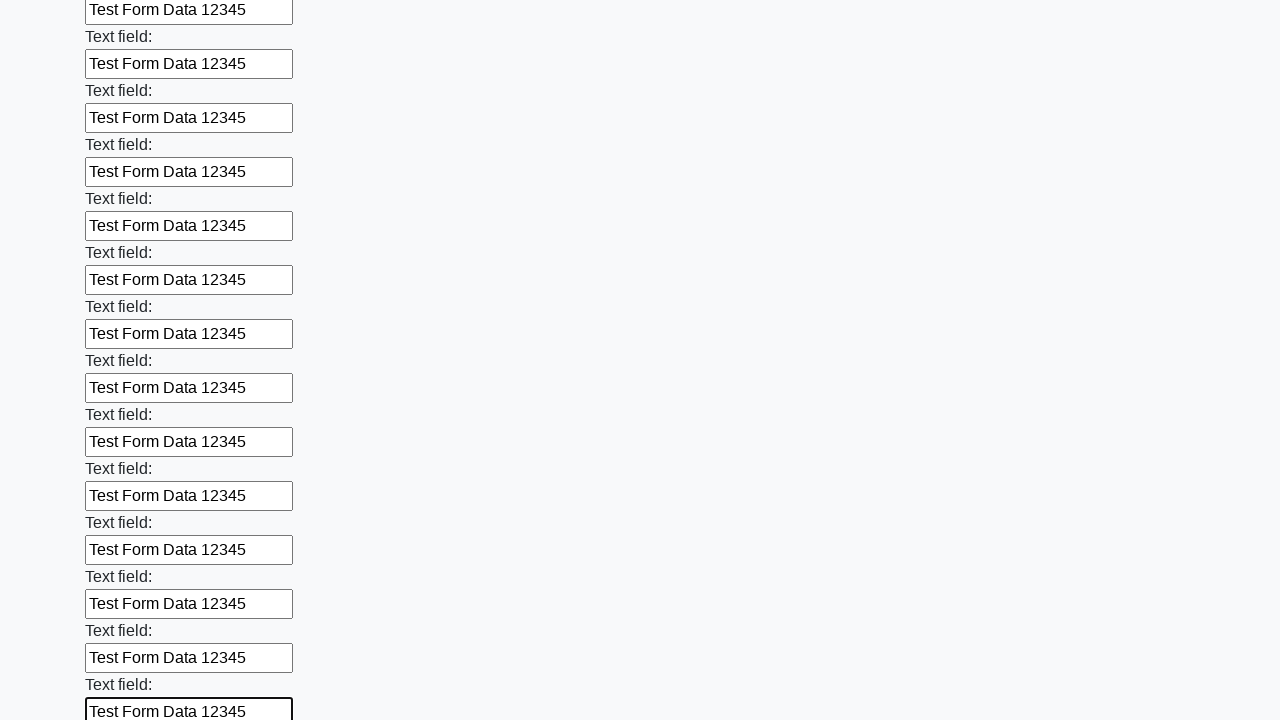

Filled an input field with test data on input >> nth=50
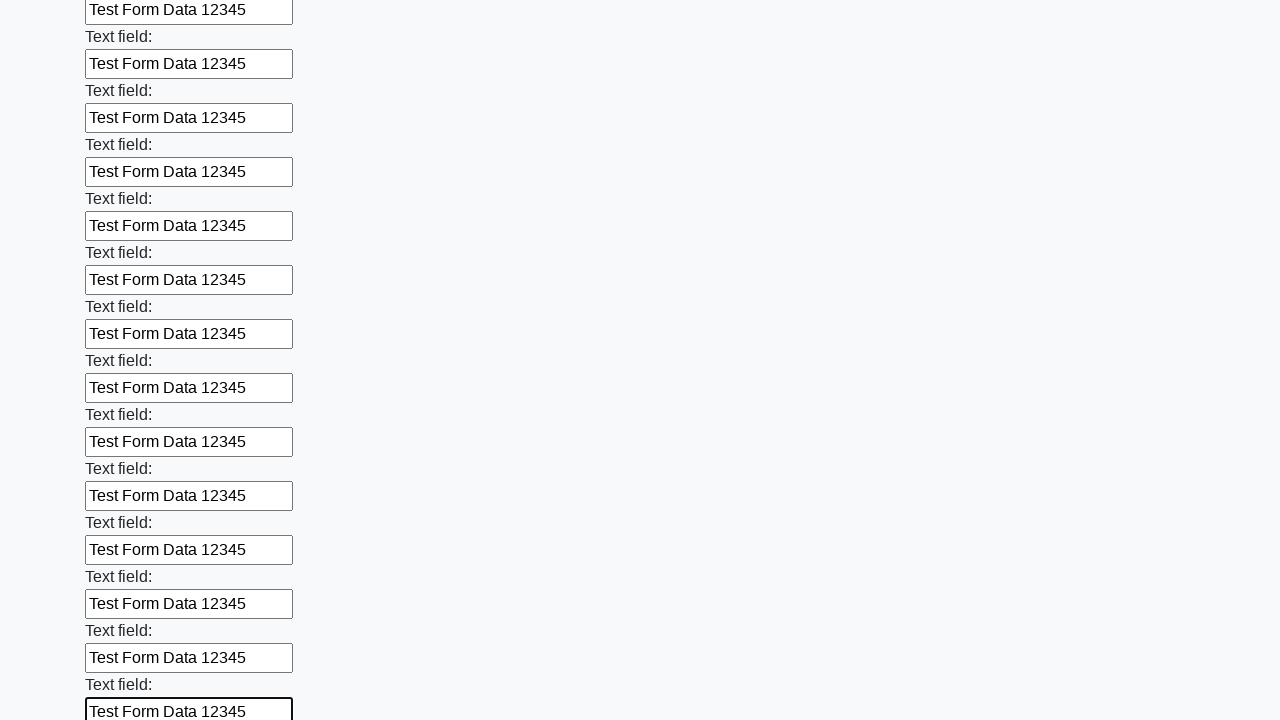

Filled an input field with test data on input >> nth=51
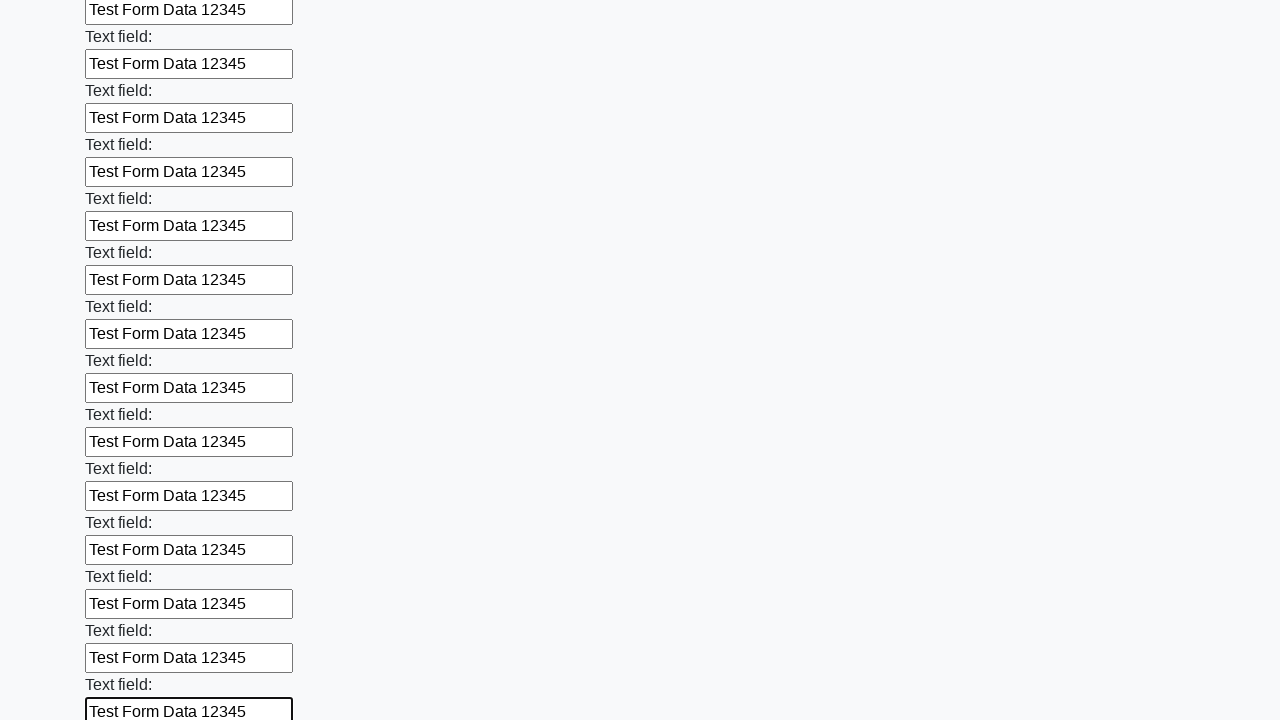

Filled an input field with test data on input >> nth=52
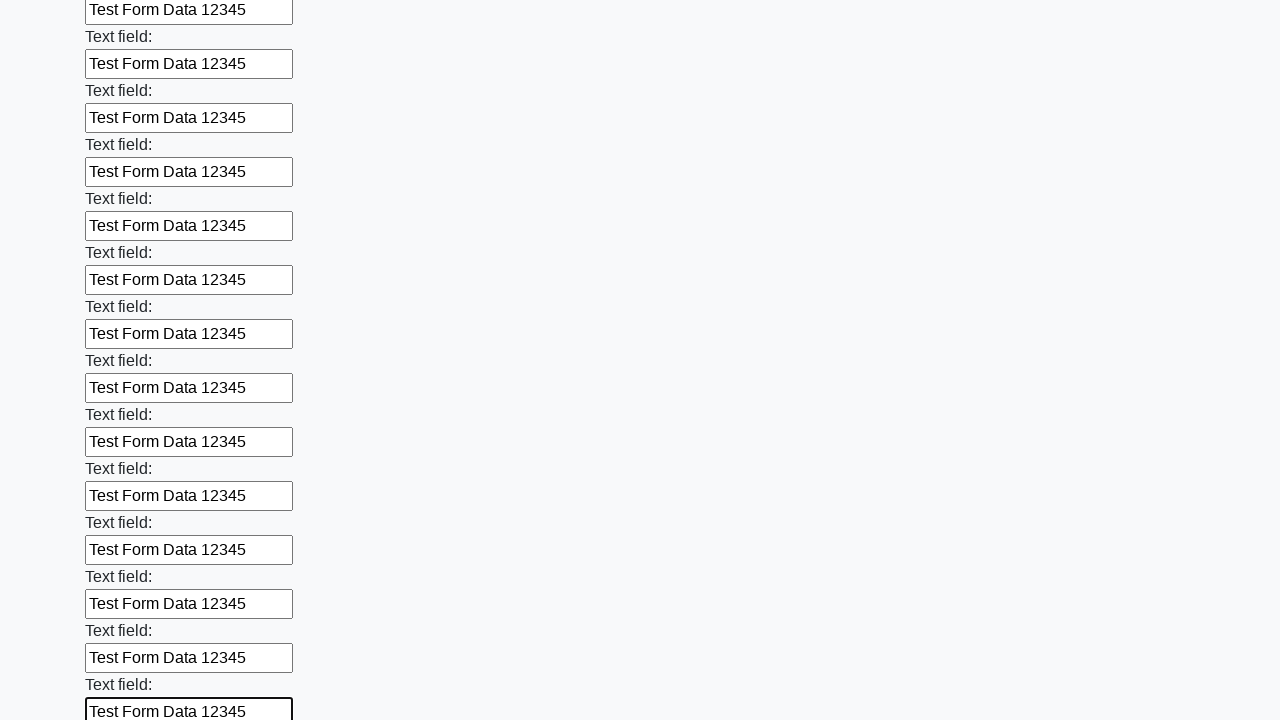

Filled an input field with test data on input >> nth=53
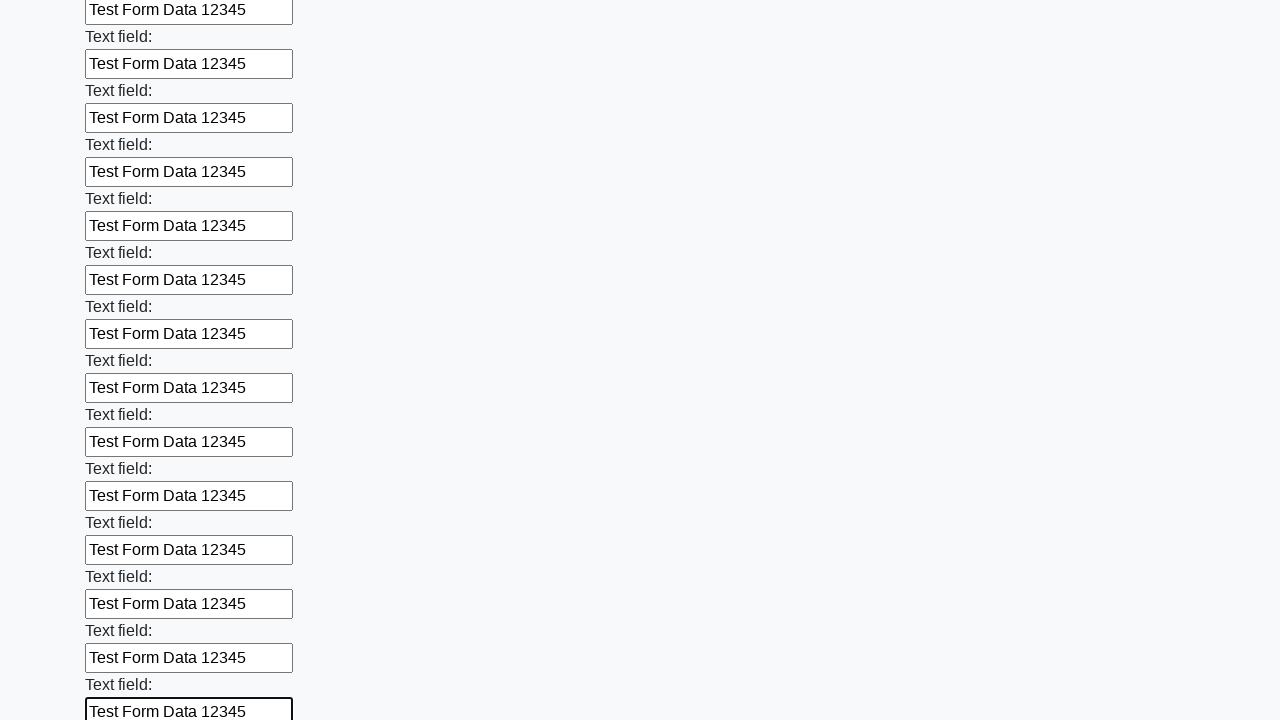

Filled an input field with test data on input >> nth=54
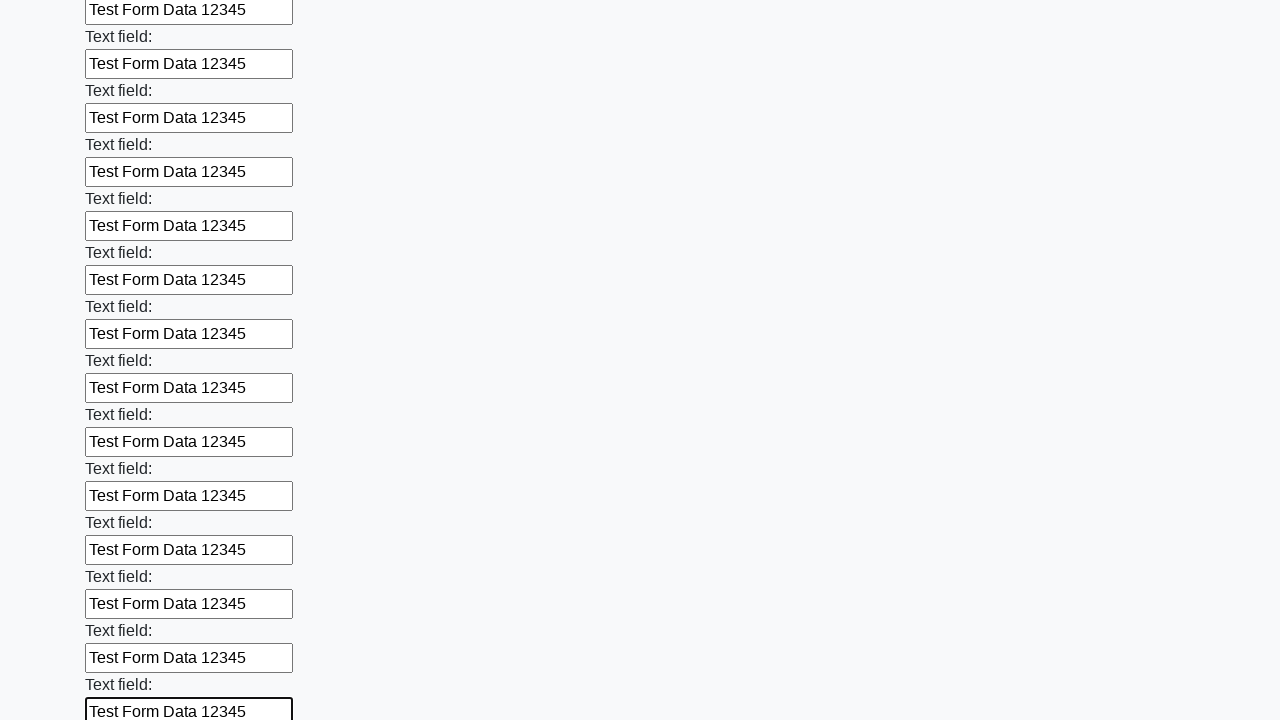

Filled an input field with test data on input >> nth=55
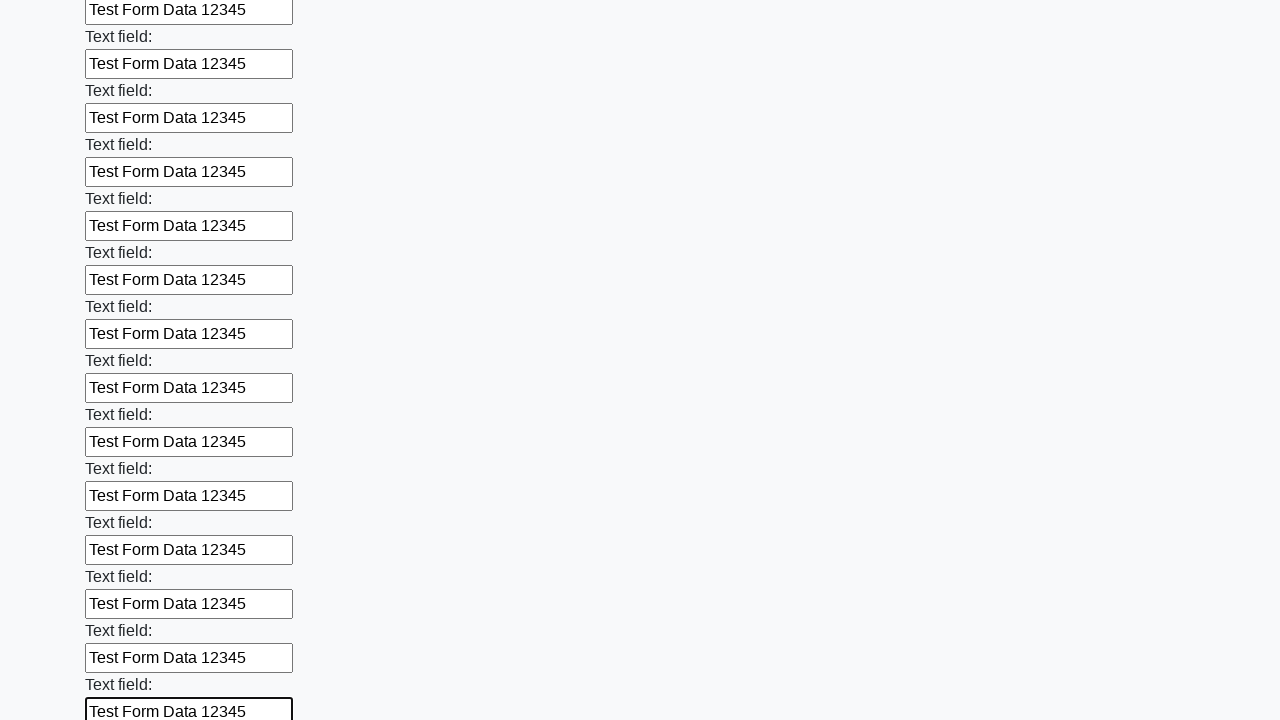

Filled an input field with test data on input >> nth=56
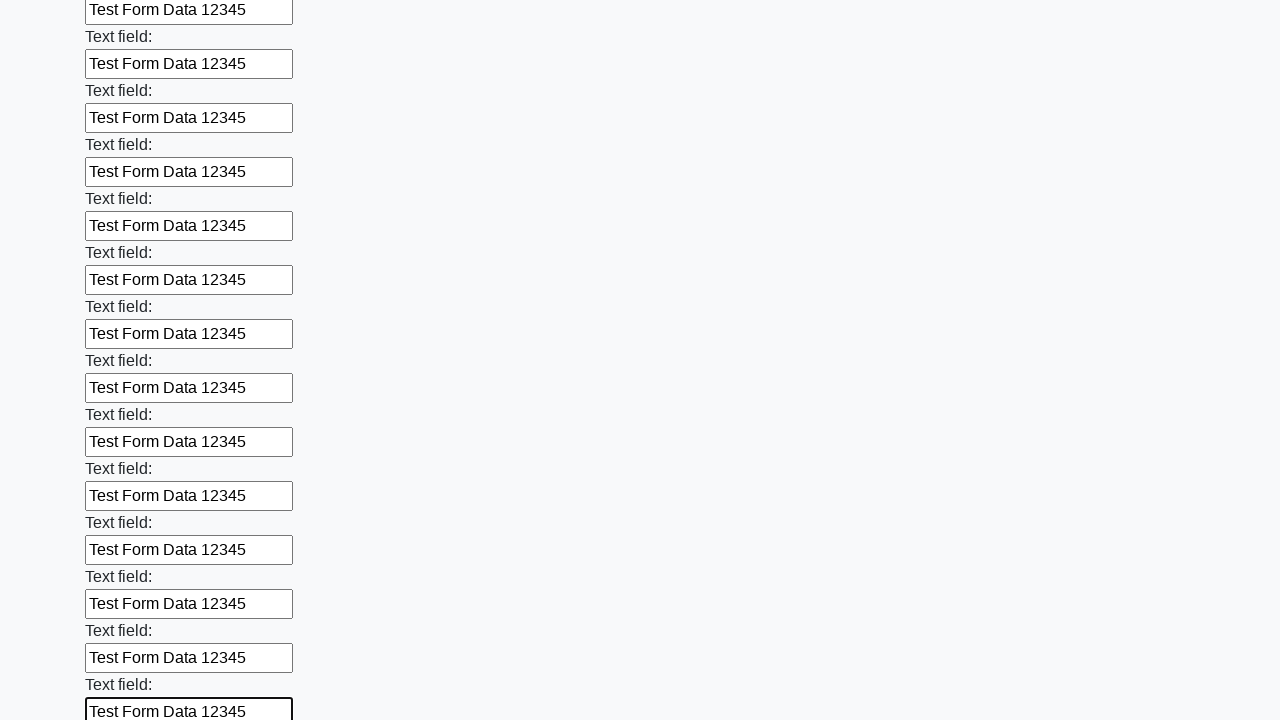

Filled an input field with test data on input >> nth=57
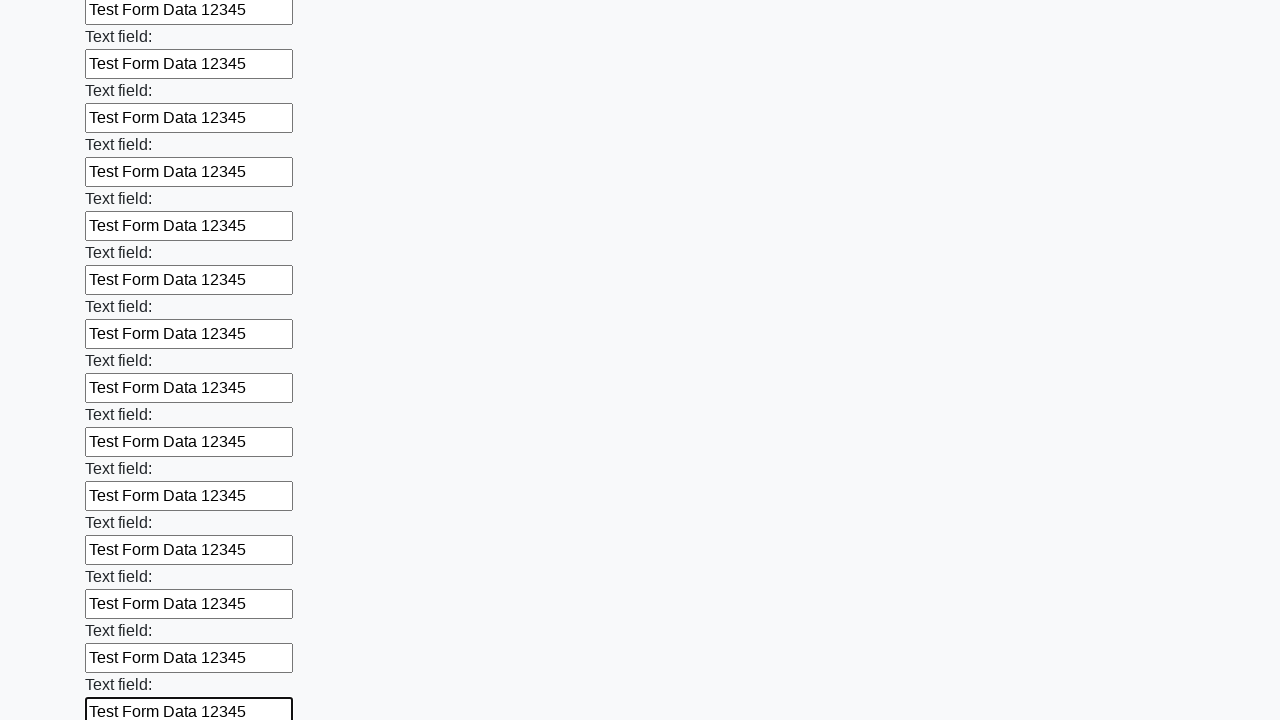

Filled an input field with test data on input >> nth=58
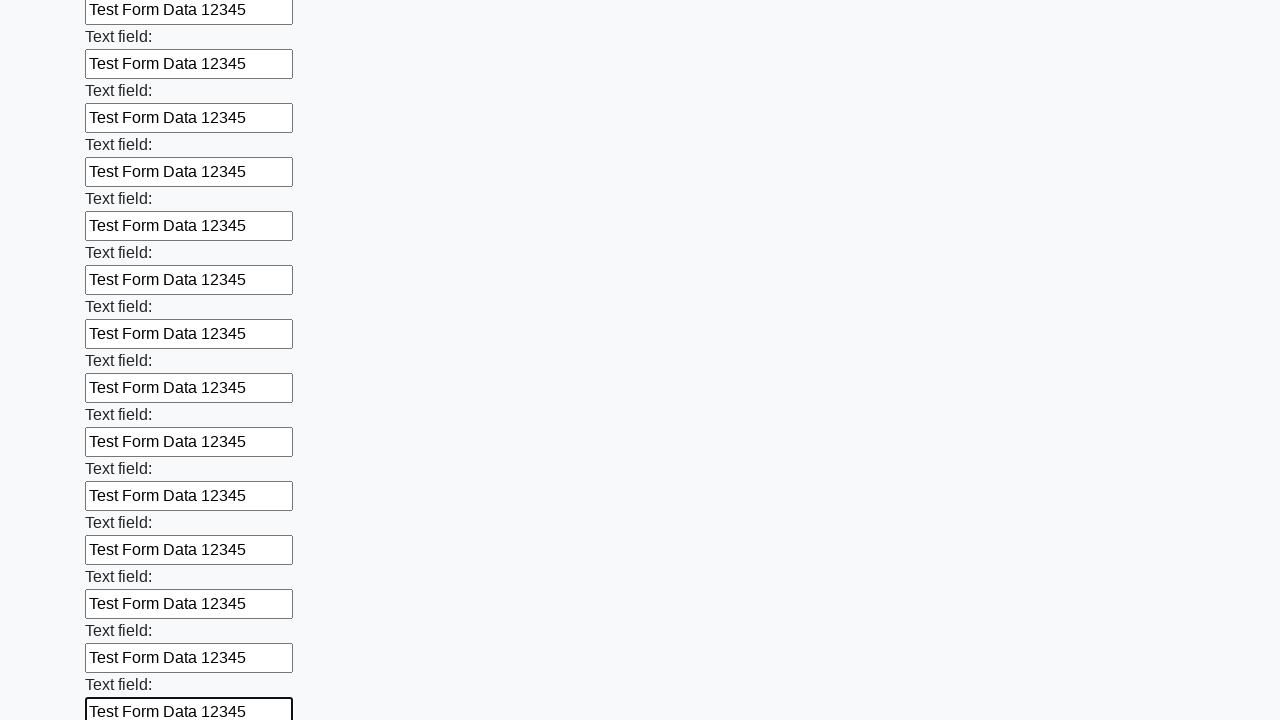

Filled an input field with test data on input >> nth=59
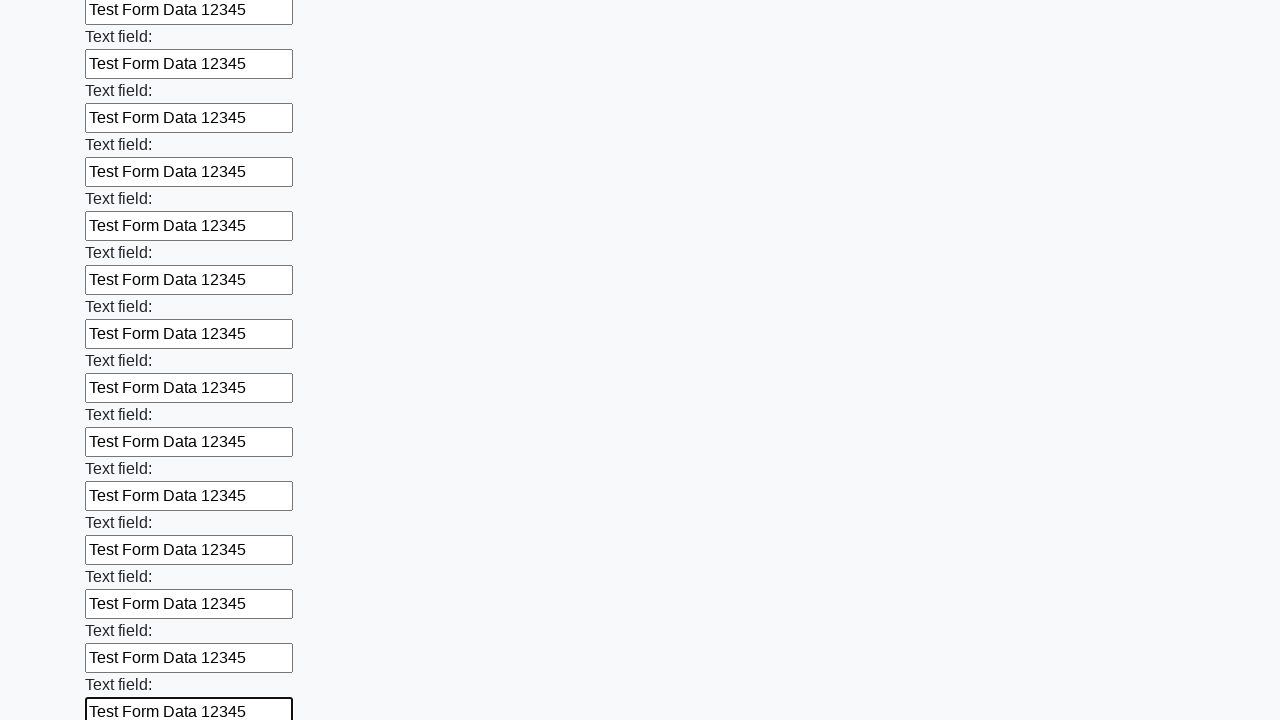

Filled an input field with test data on input >> nth=60
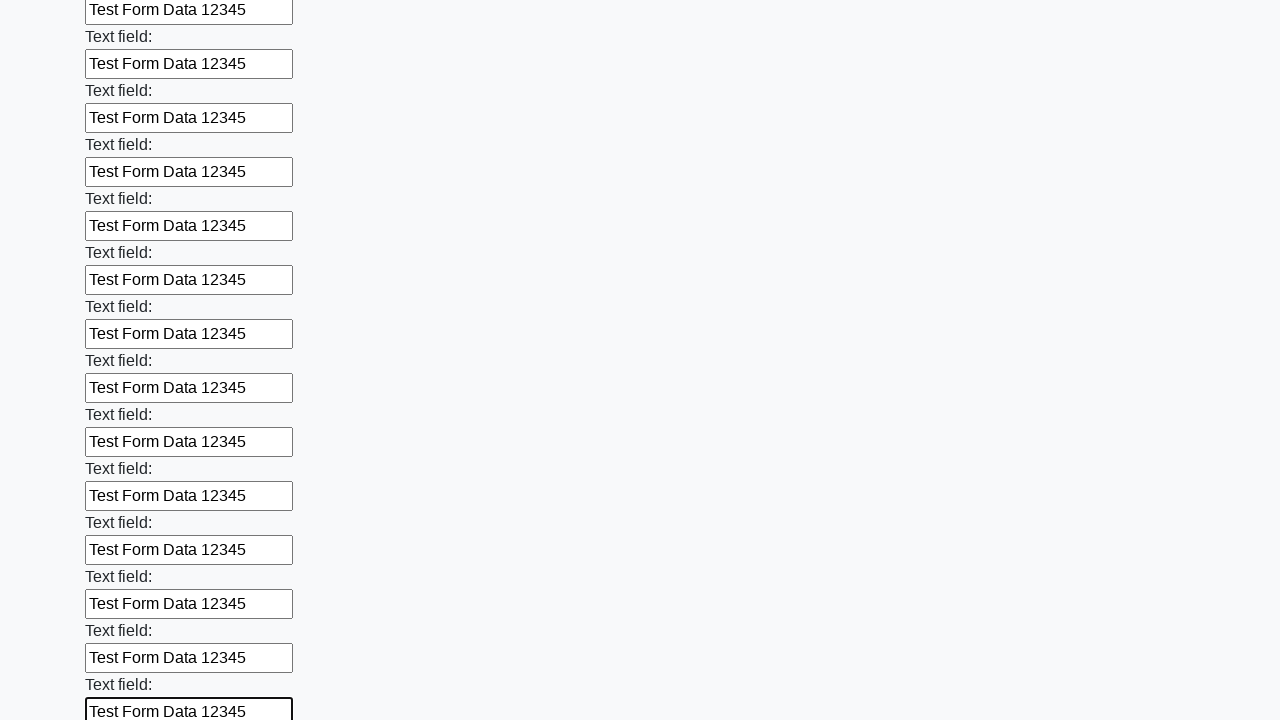

Filled an input field with test data on input >> nth=61
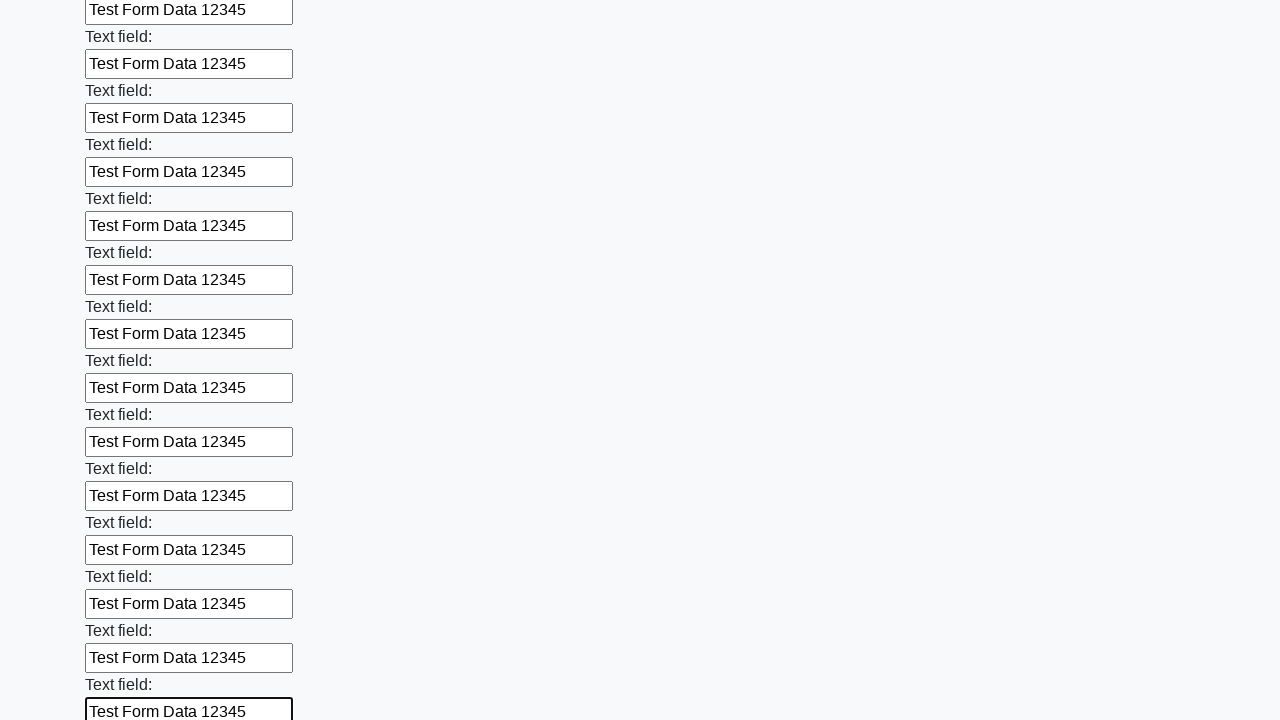

Filled an input field with test data on input >> nth=62
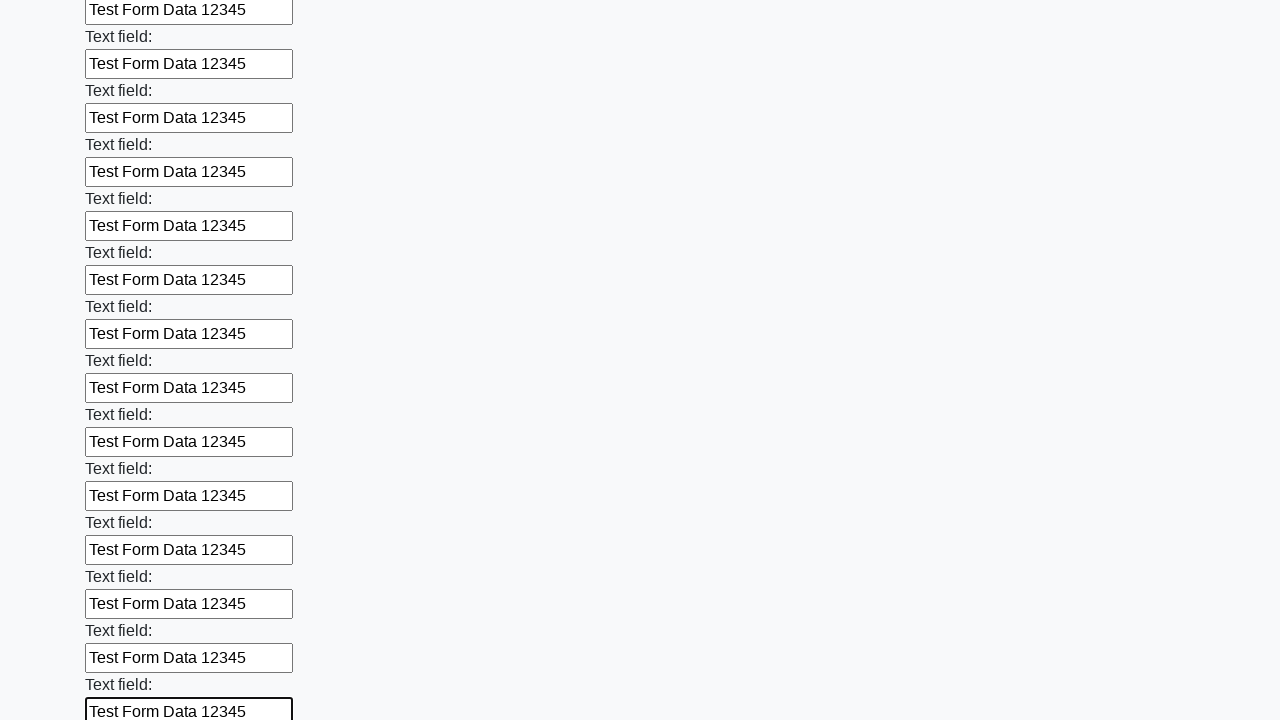

Filled an input field with test data on input >> nth=63
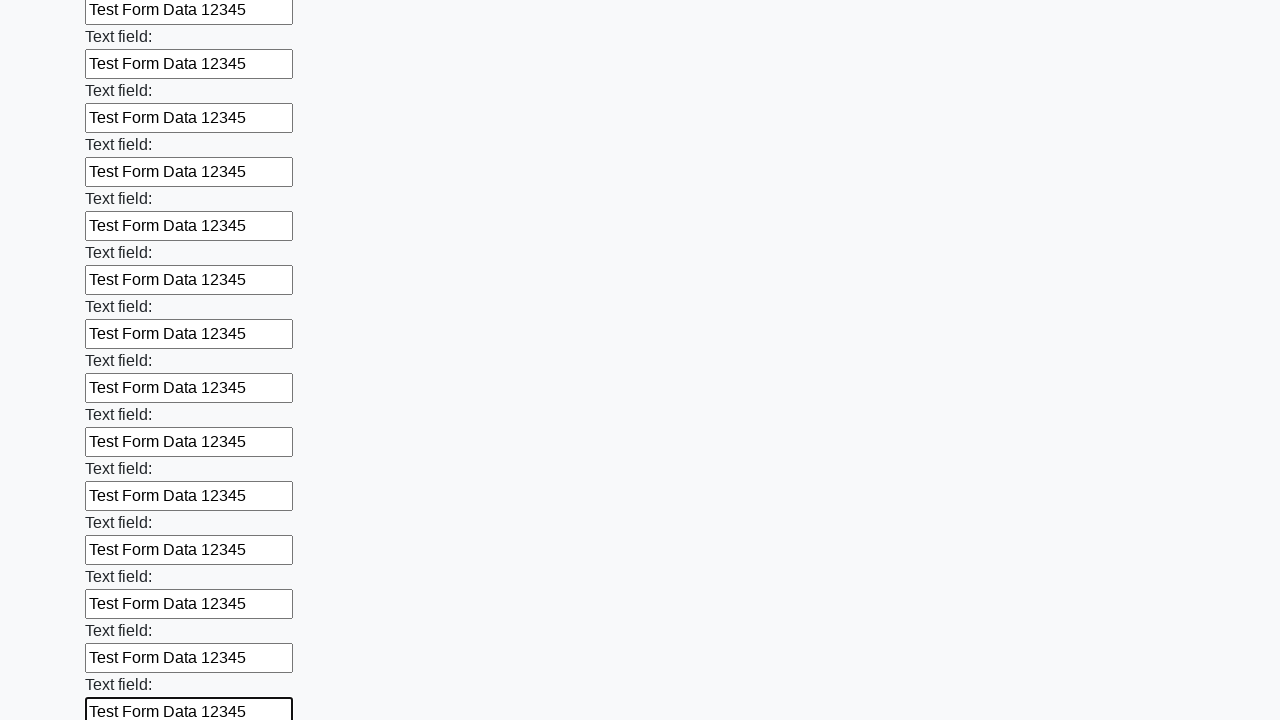

Filled an input field with test data on input >> nth=64
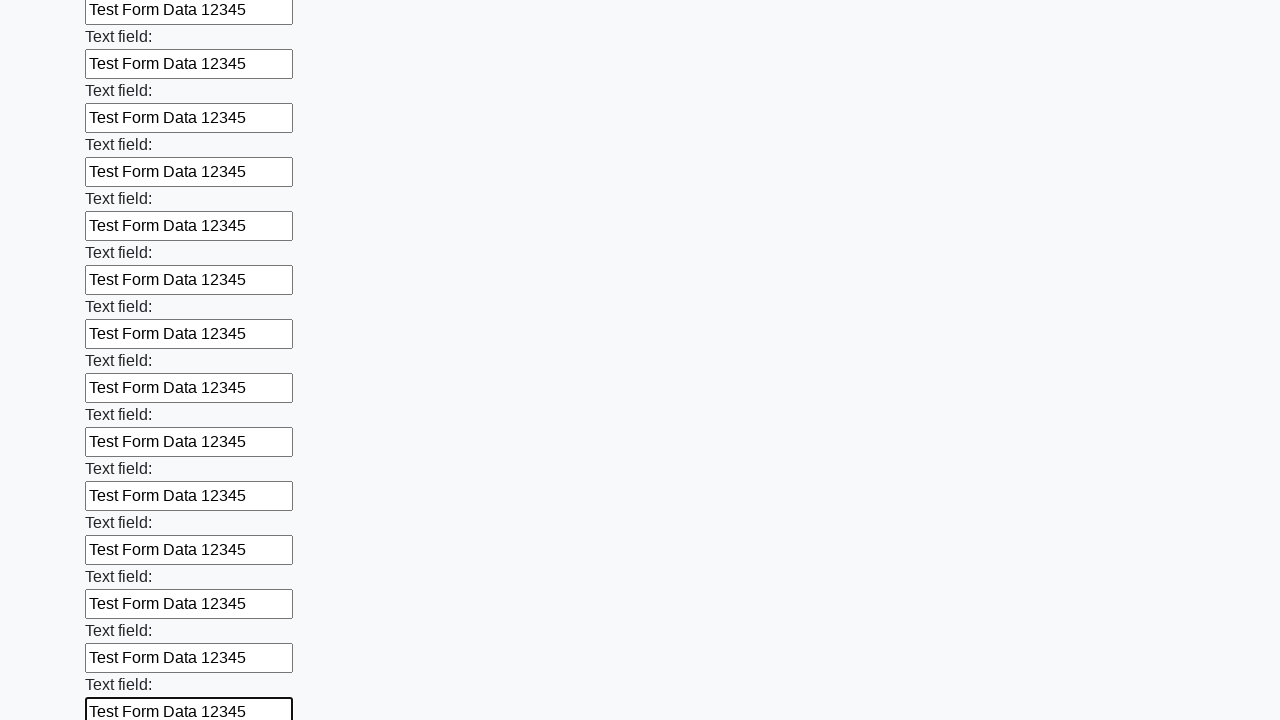

Filled an input field with test data on input >> nth=65
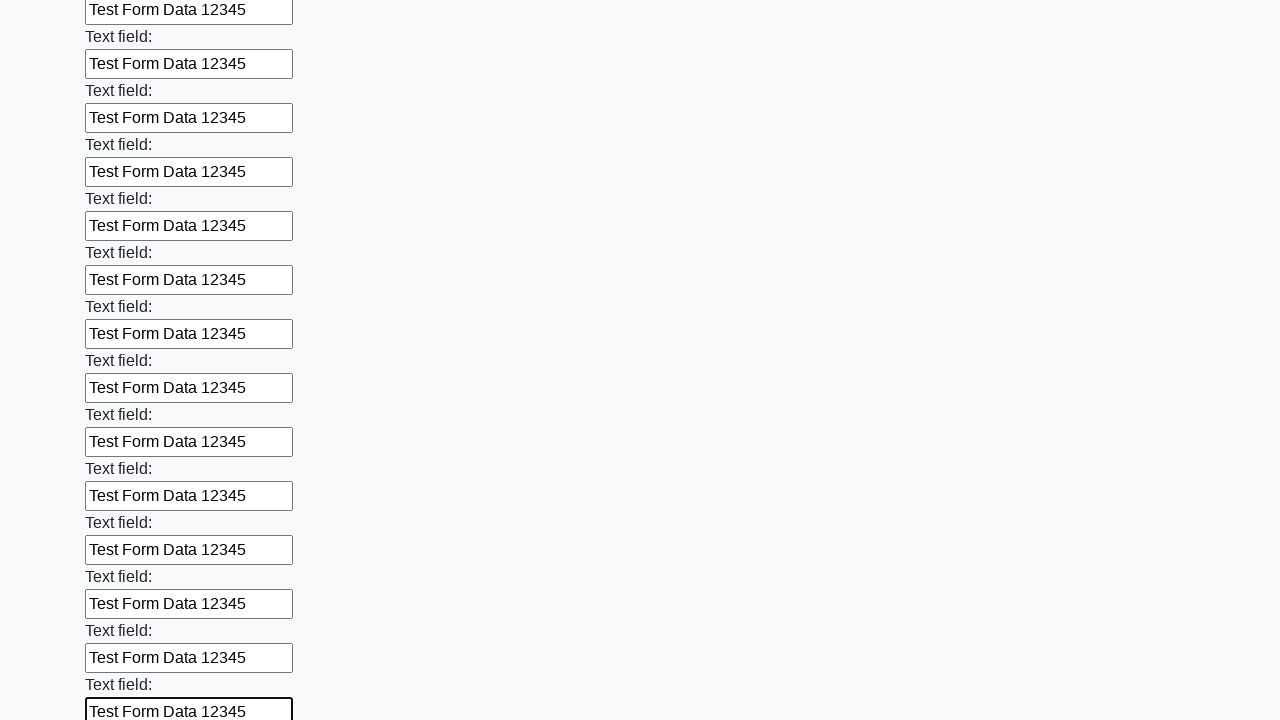

Filled an input field with test data on input >> nth=66
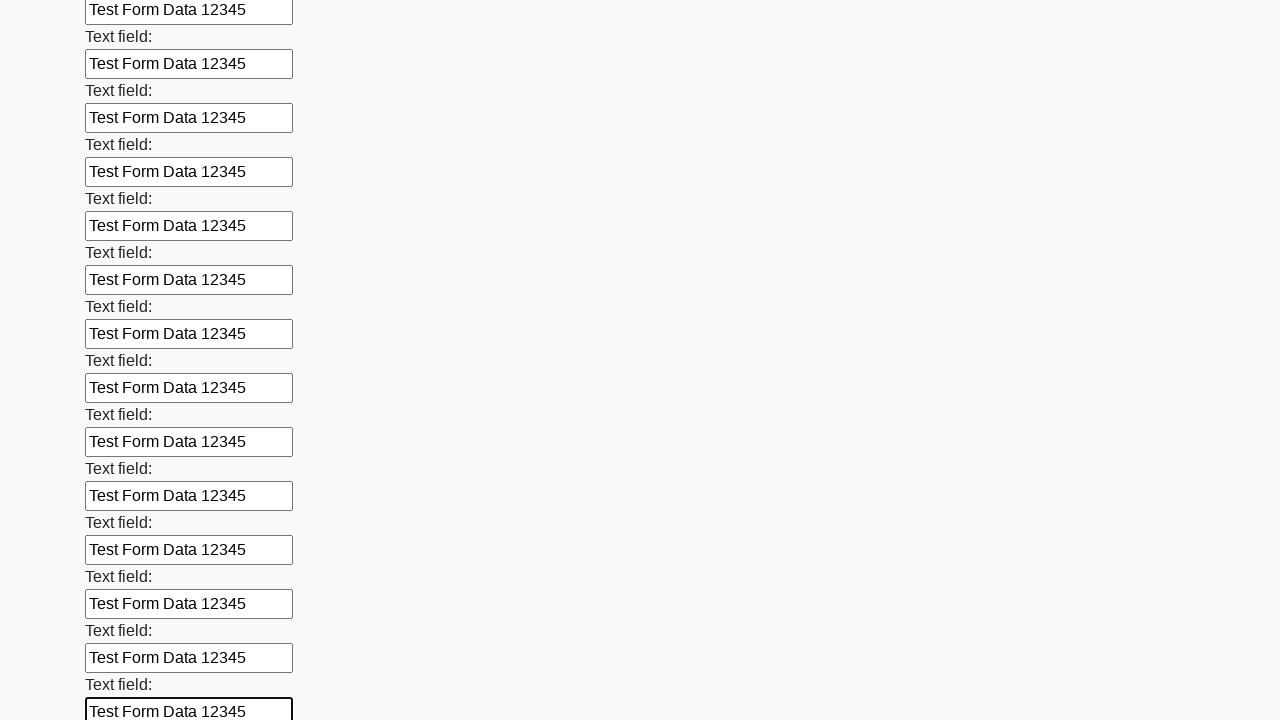

Filled an input field with test data on input >> nth=67
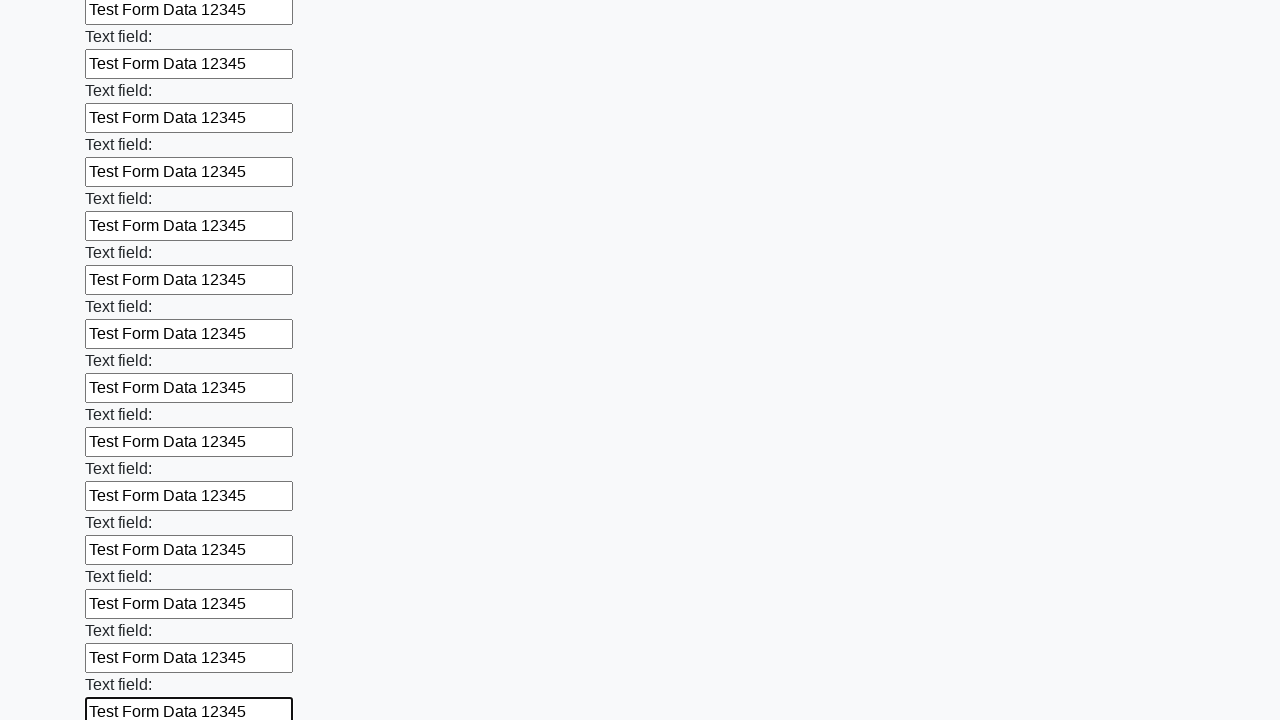

Filled an input field with test data on input >> nth=68
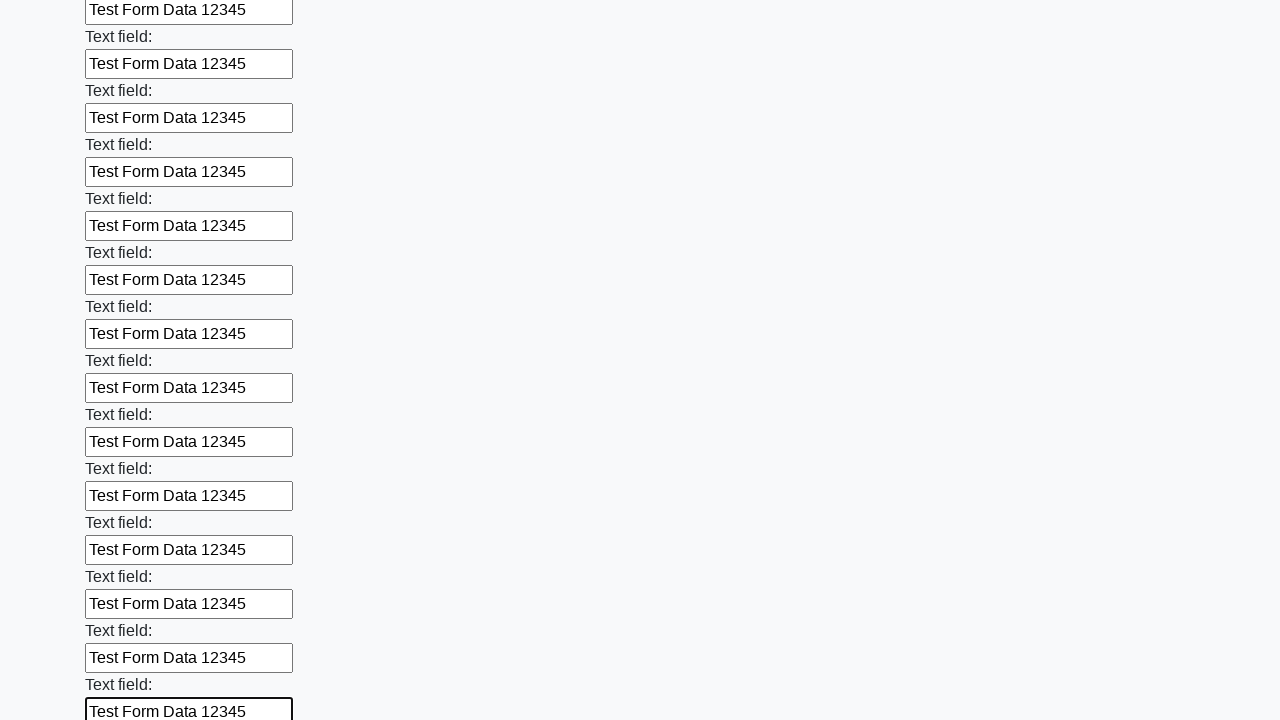

Filled an input field with test data on input >> nth=69
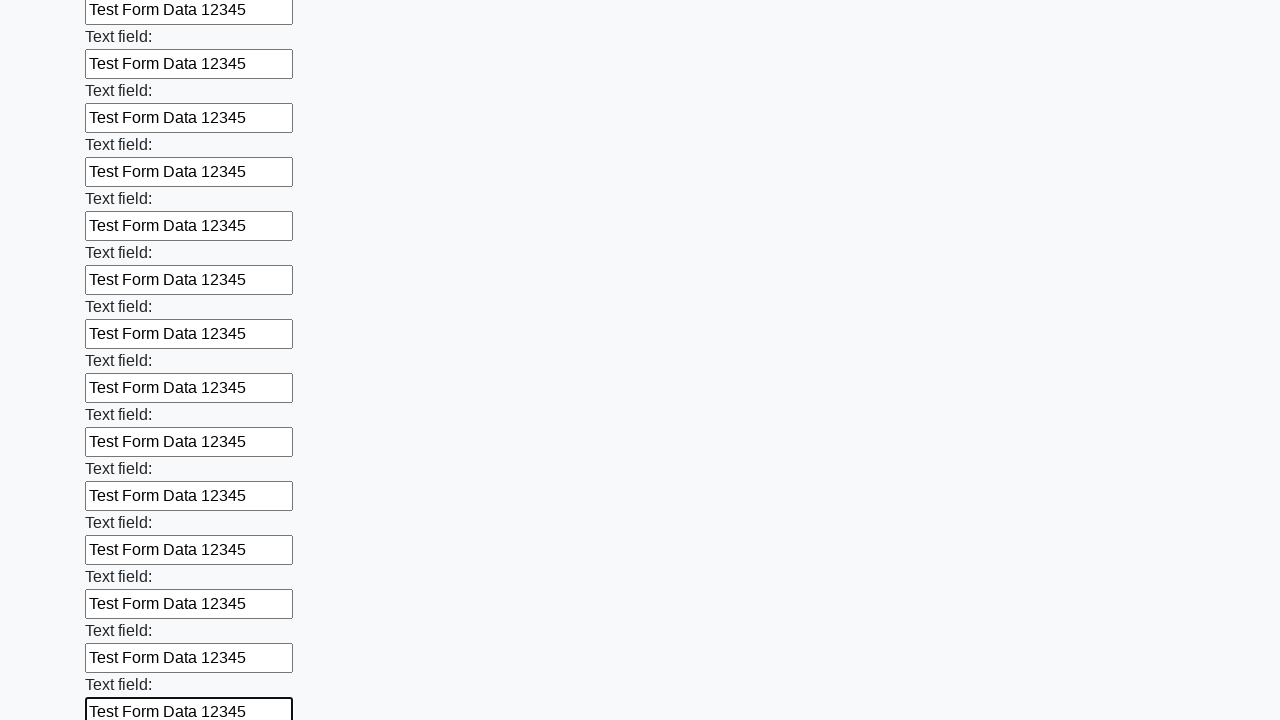

Filled an input field with test data on input >> nth=70
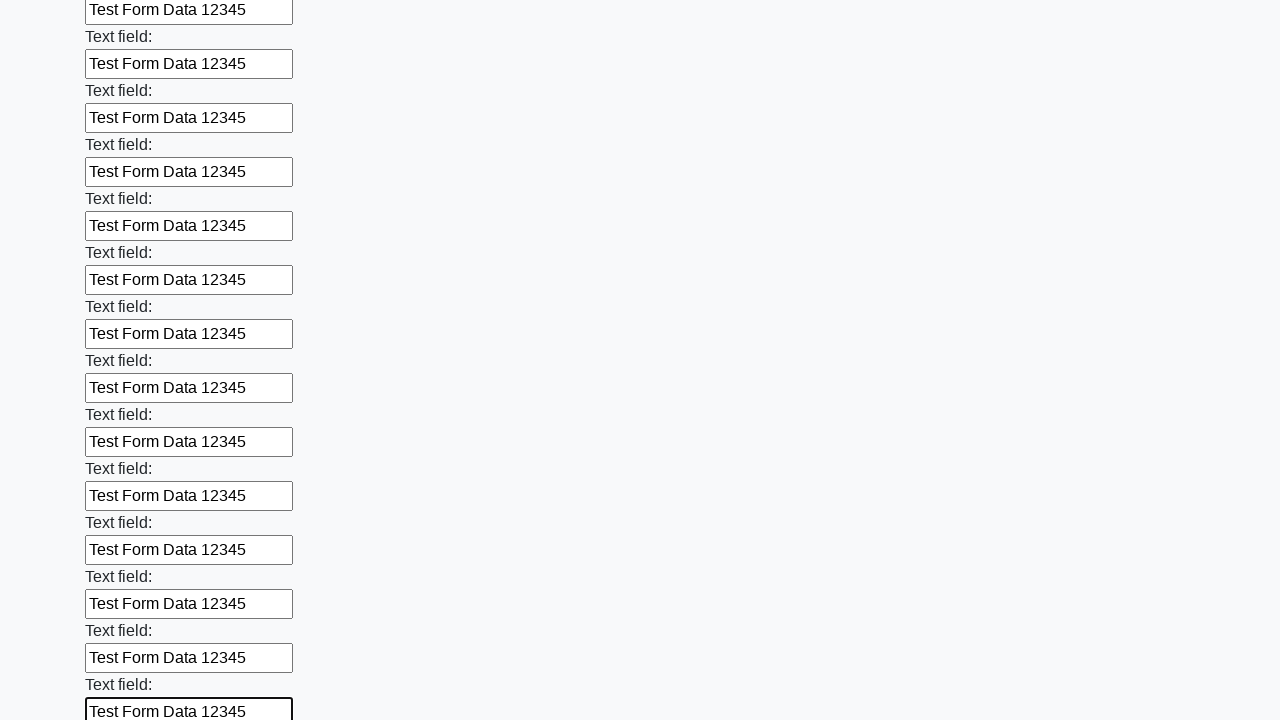

Filled an input field with test data on input >> nth=71
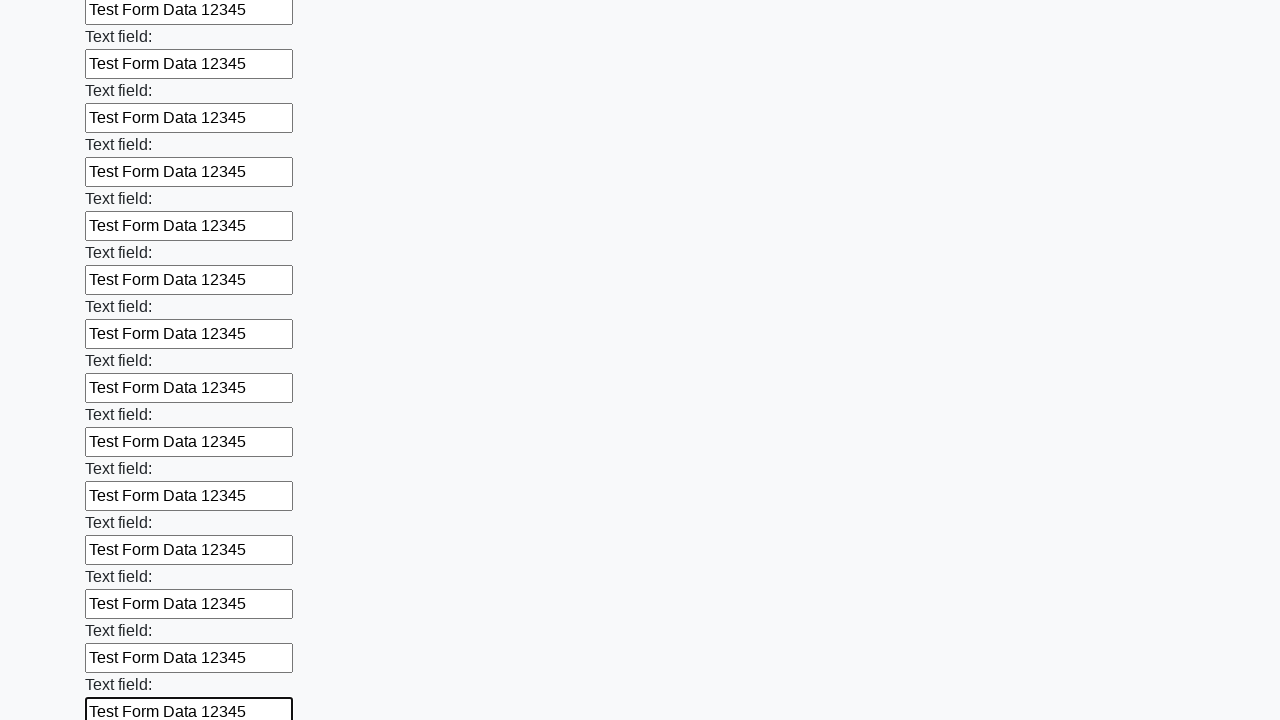

Filled an input field with test data on input >> nth=72
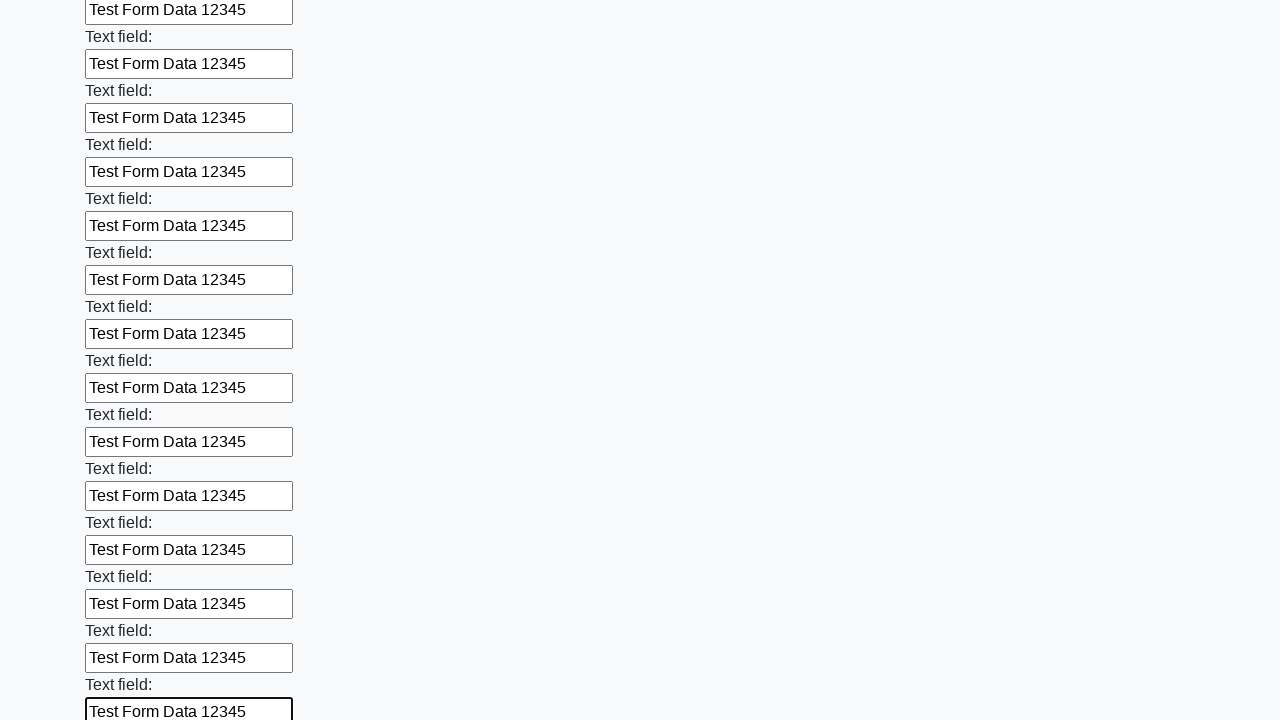

Filled an input field with test data on input >> nth=73
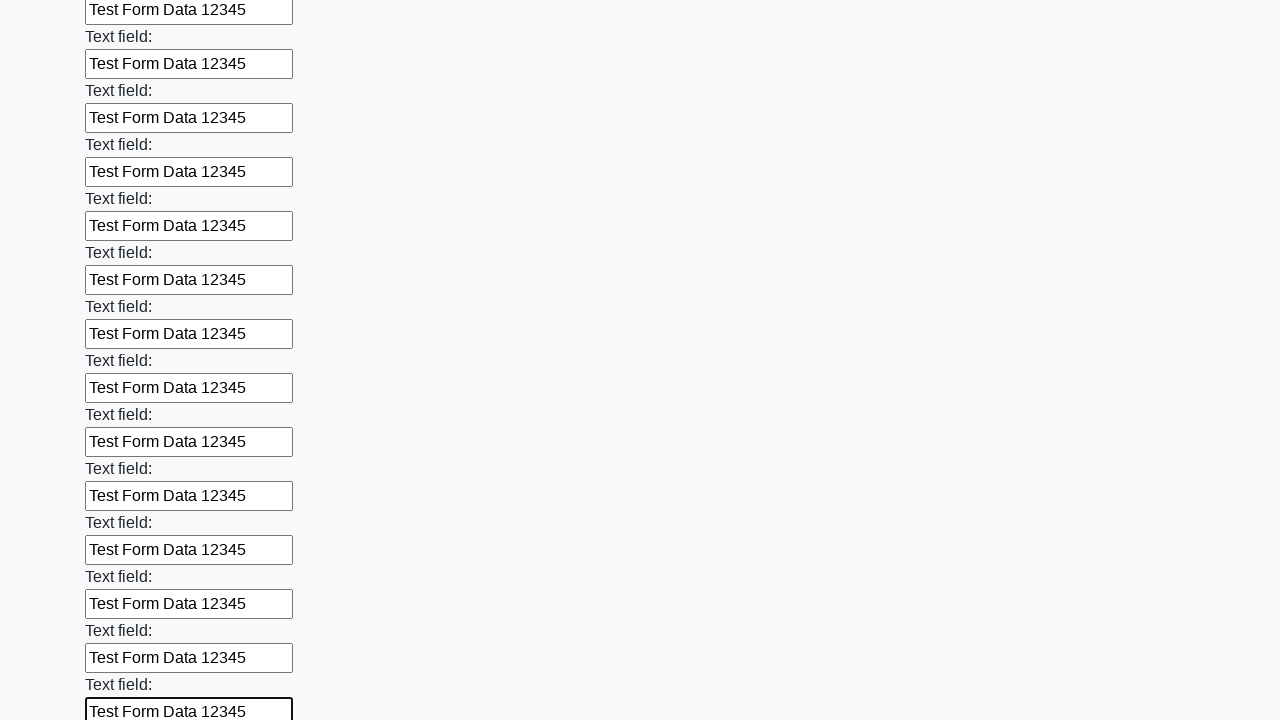

Filled an input field with test data on input >> nth=74
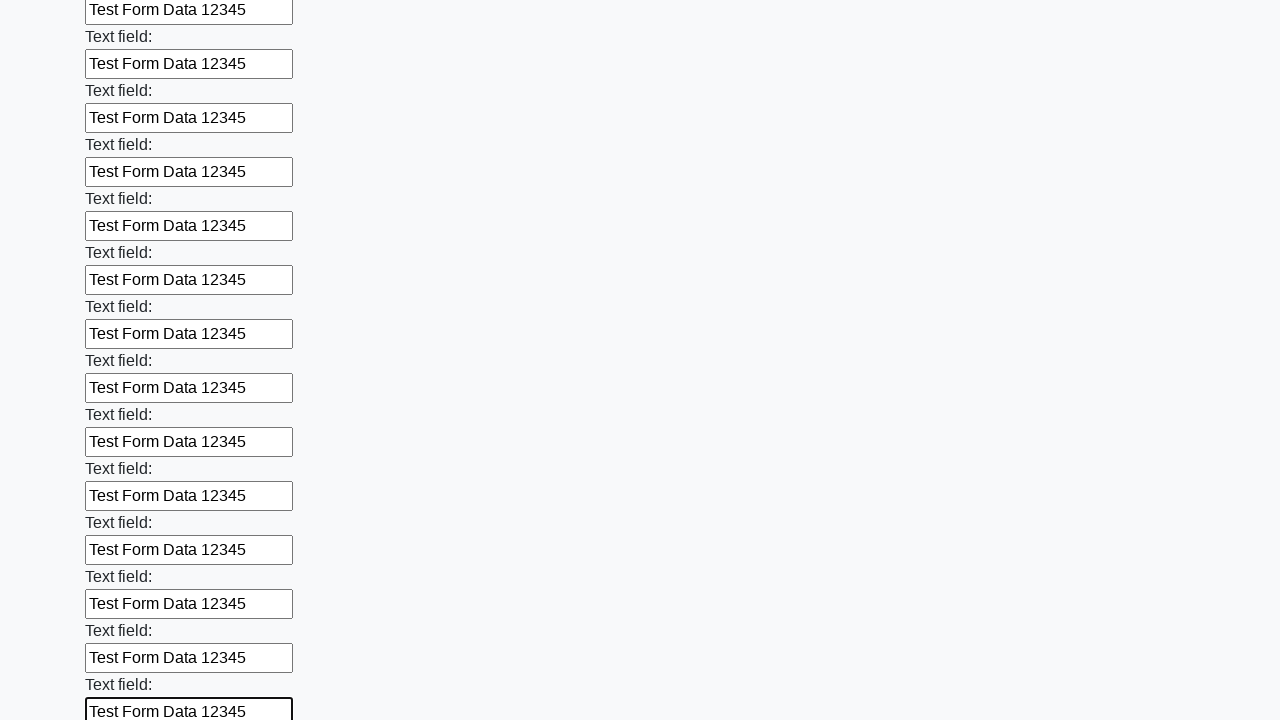

Filled an input field with test data on input >> nth=75
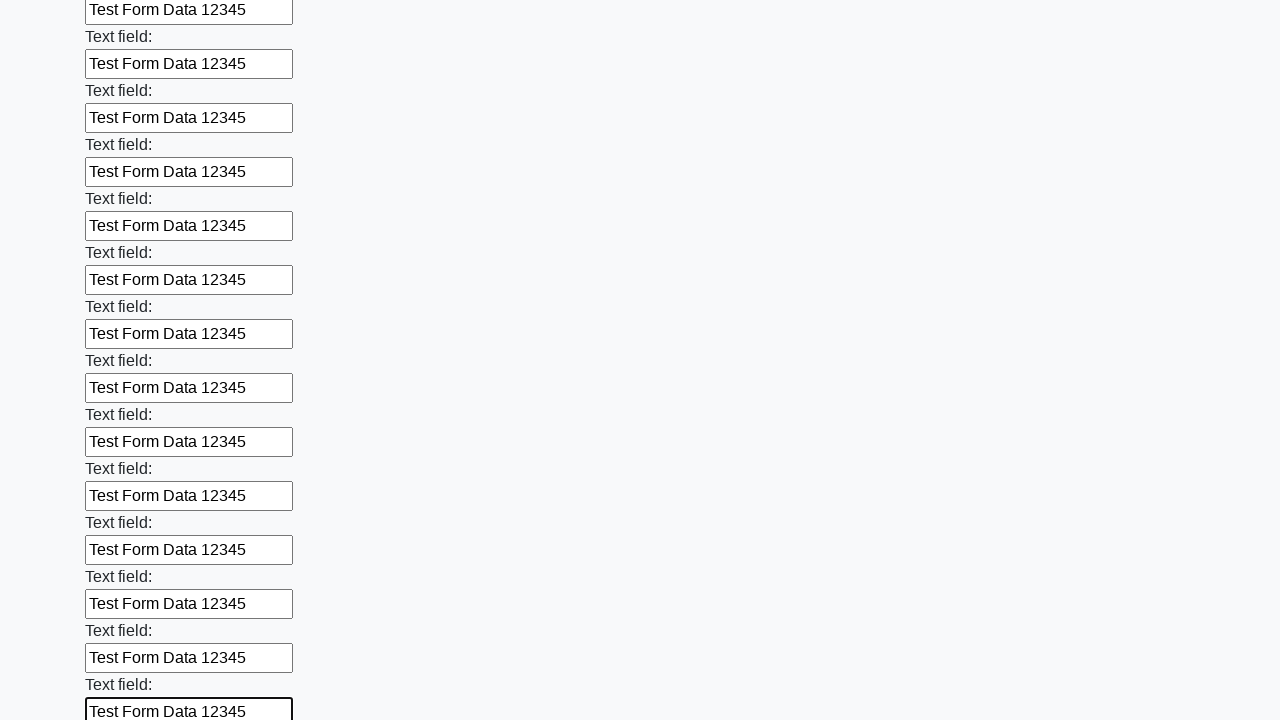

Filled an input field with test data on input >> nth=76
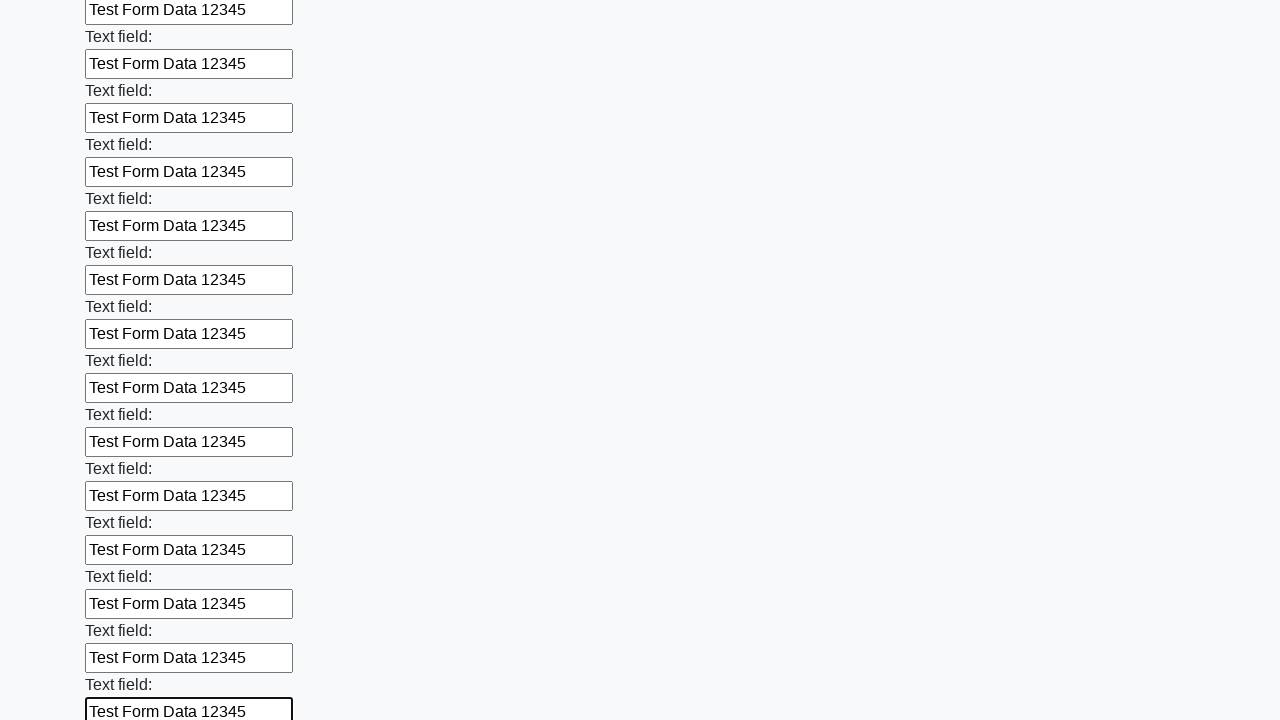

Filled an input field with test data on input >> nth=77
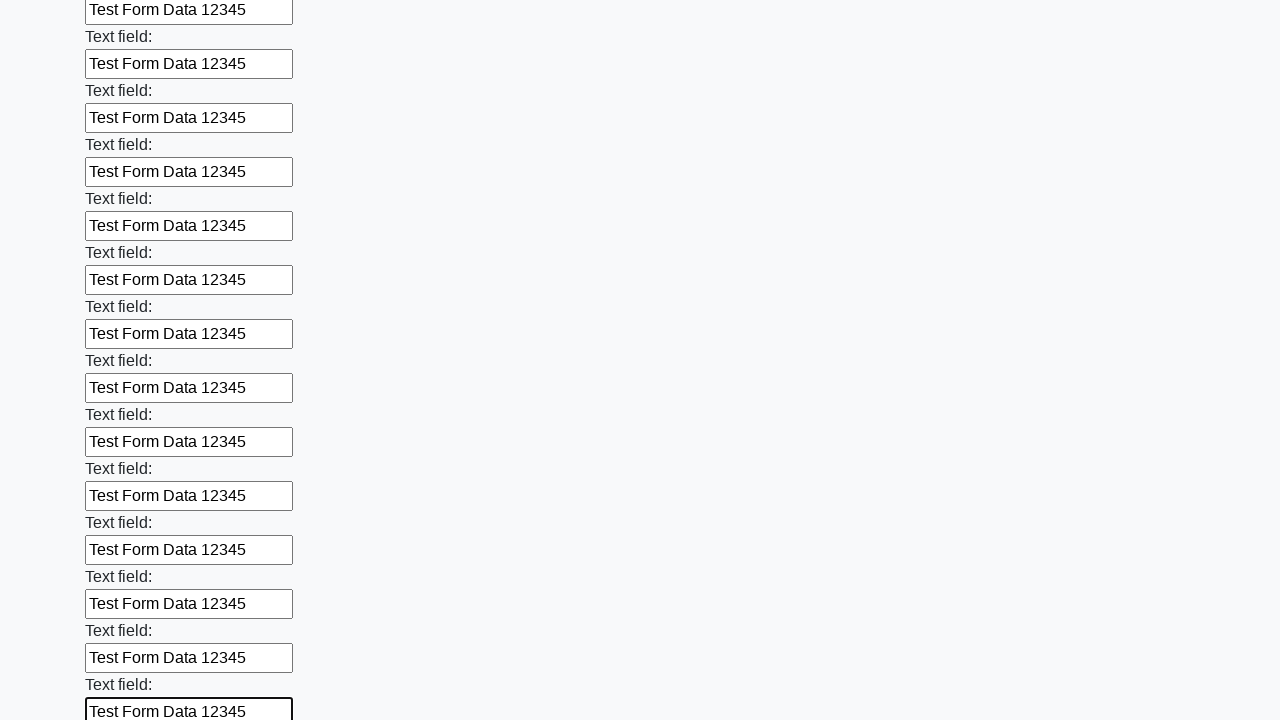

Filled an input field with test data on input >> nth=78
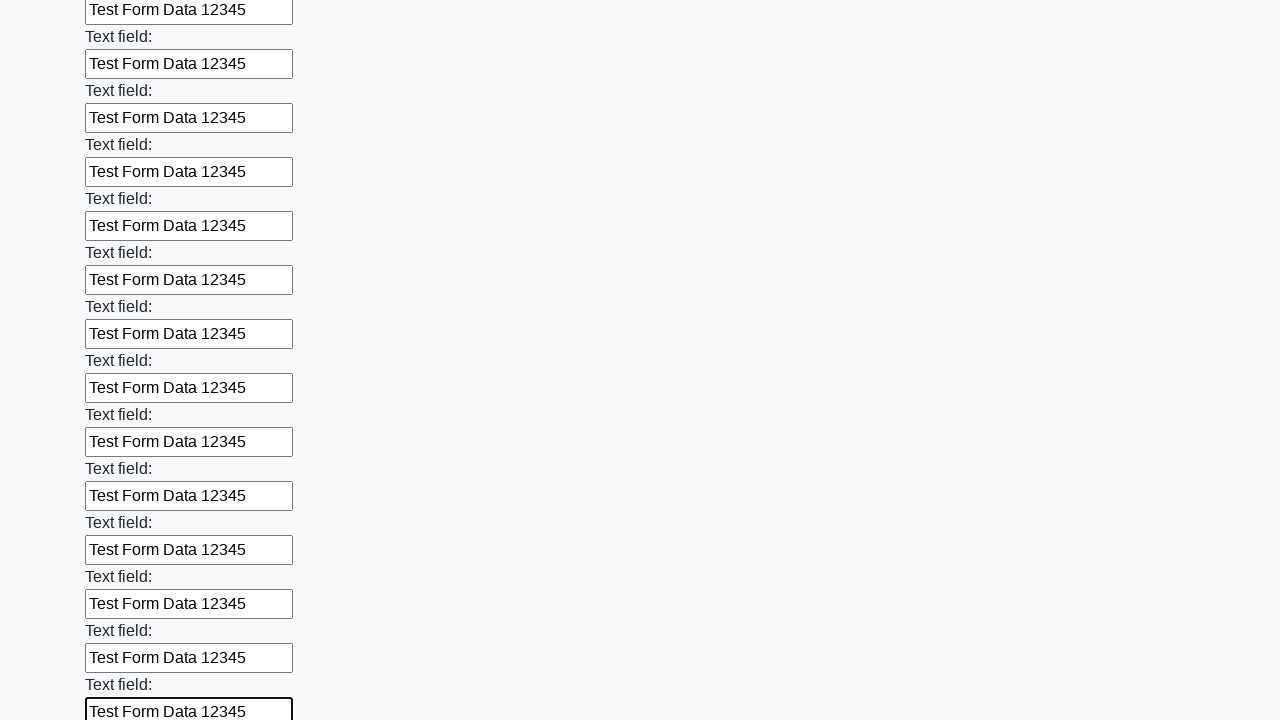

Filled an input field with test data on input >> nth=79
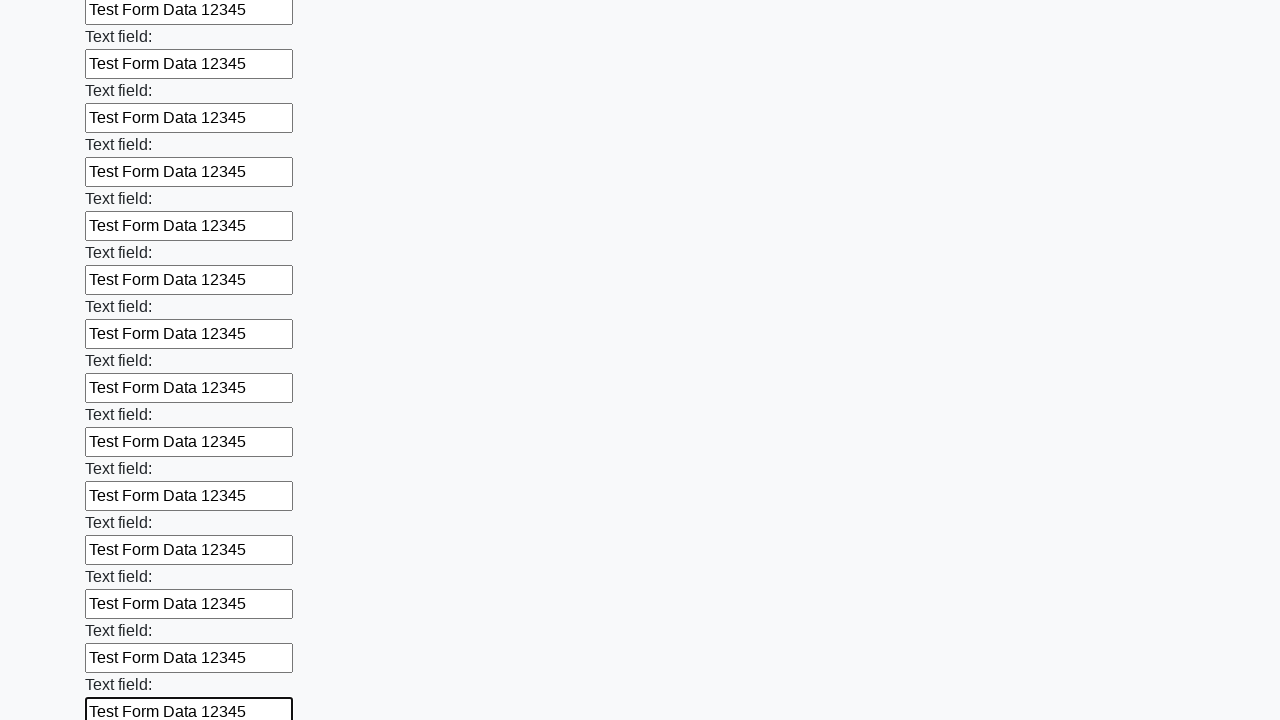

Filled an input field with test data on input >> nth=80
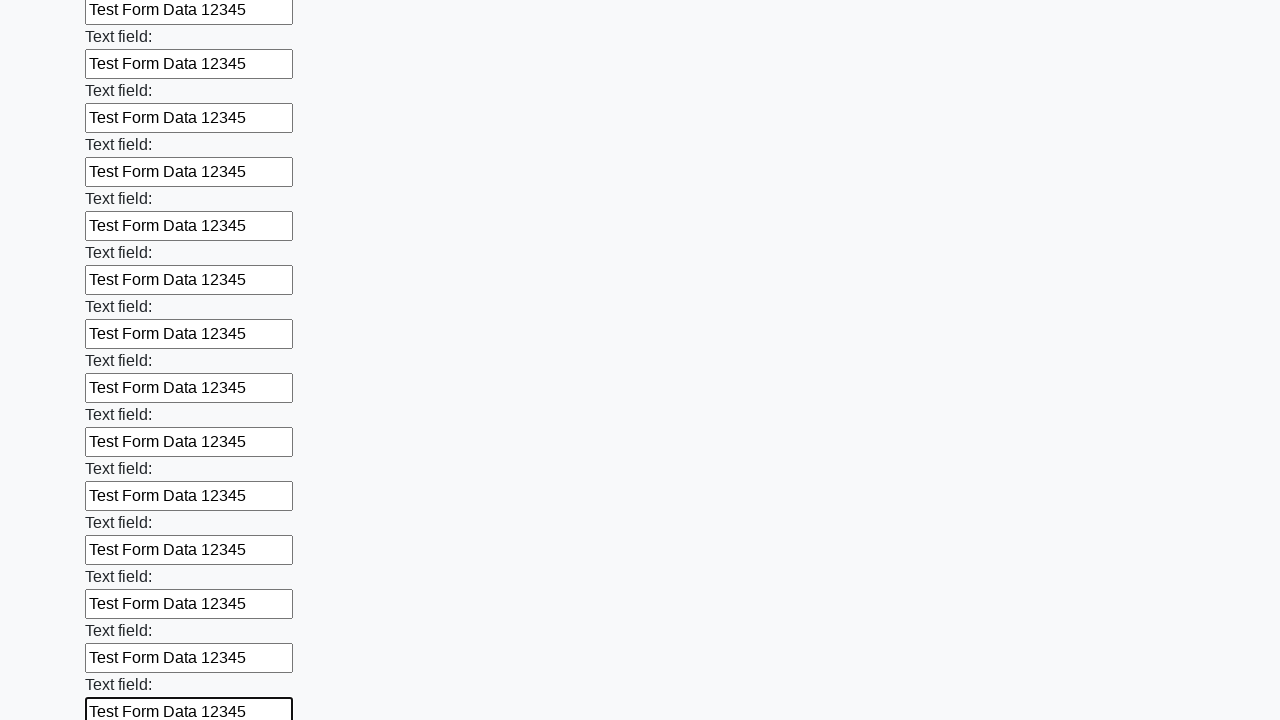

Filled an input field with test data on input >> nth=81
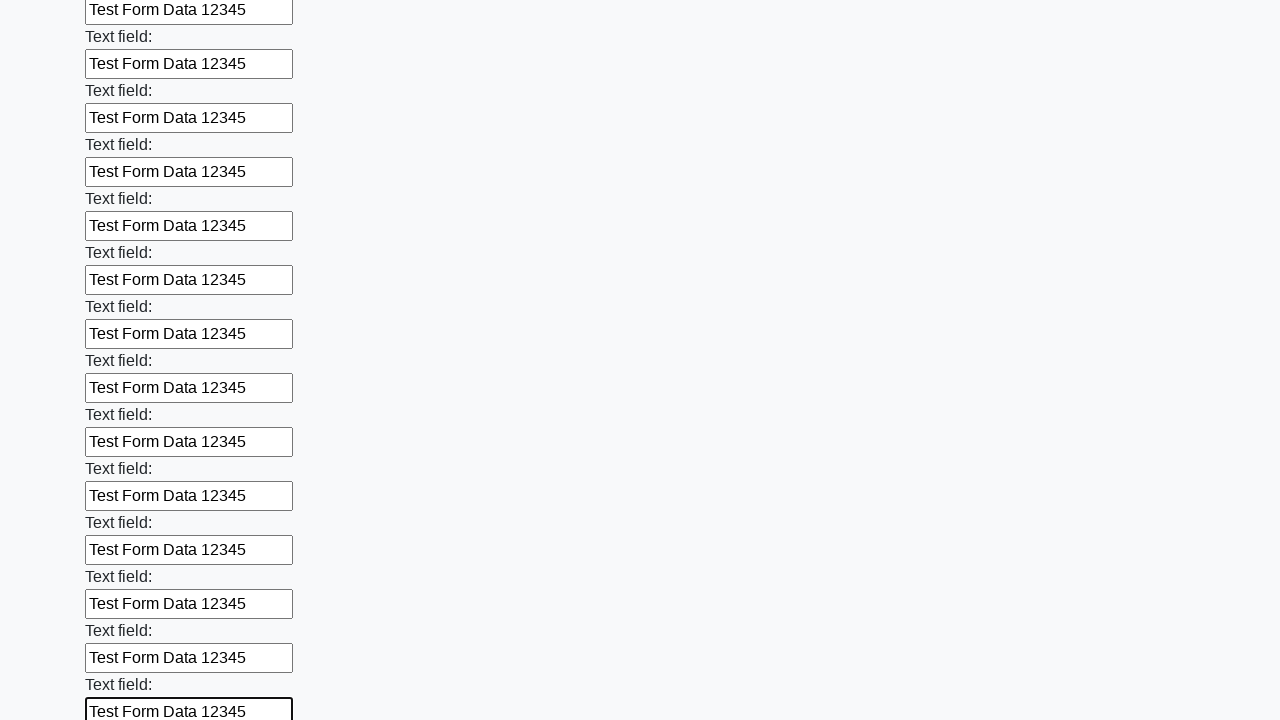

Filled an input field with test data on input >> nth=82
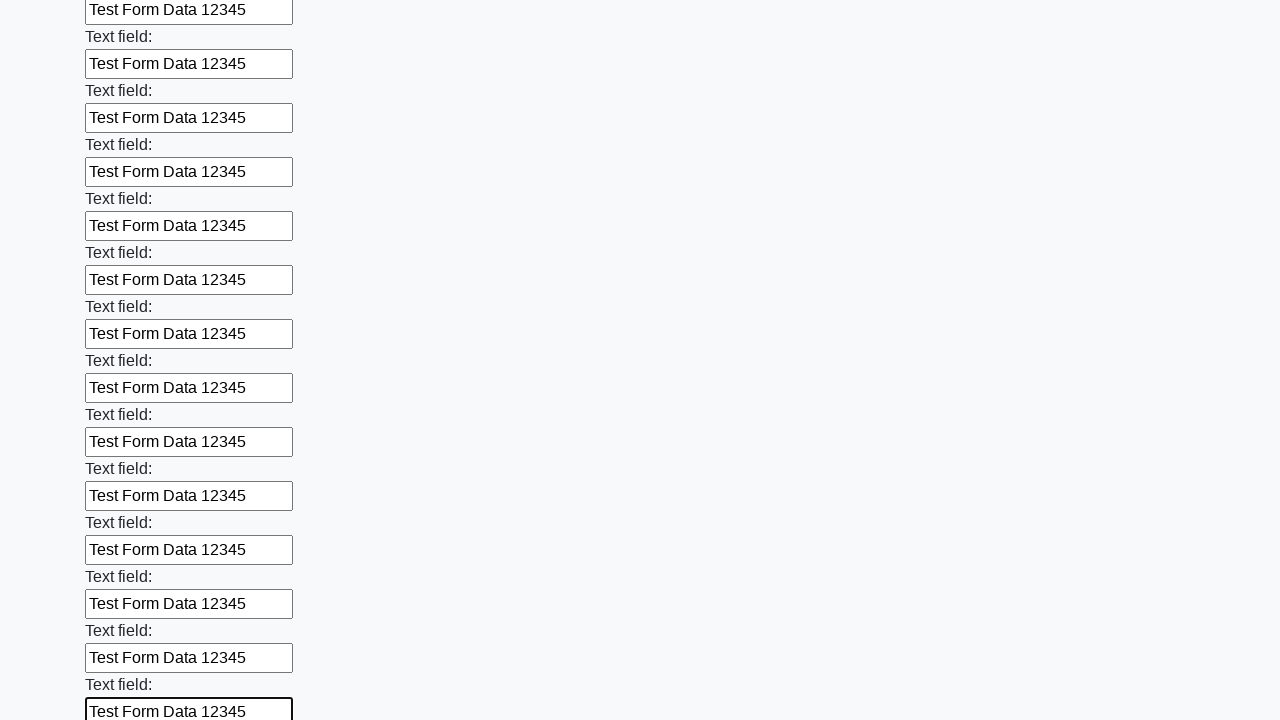

Filled an input field with test data on input >> nth=83
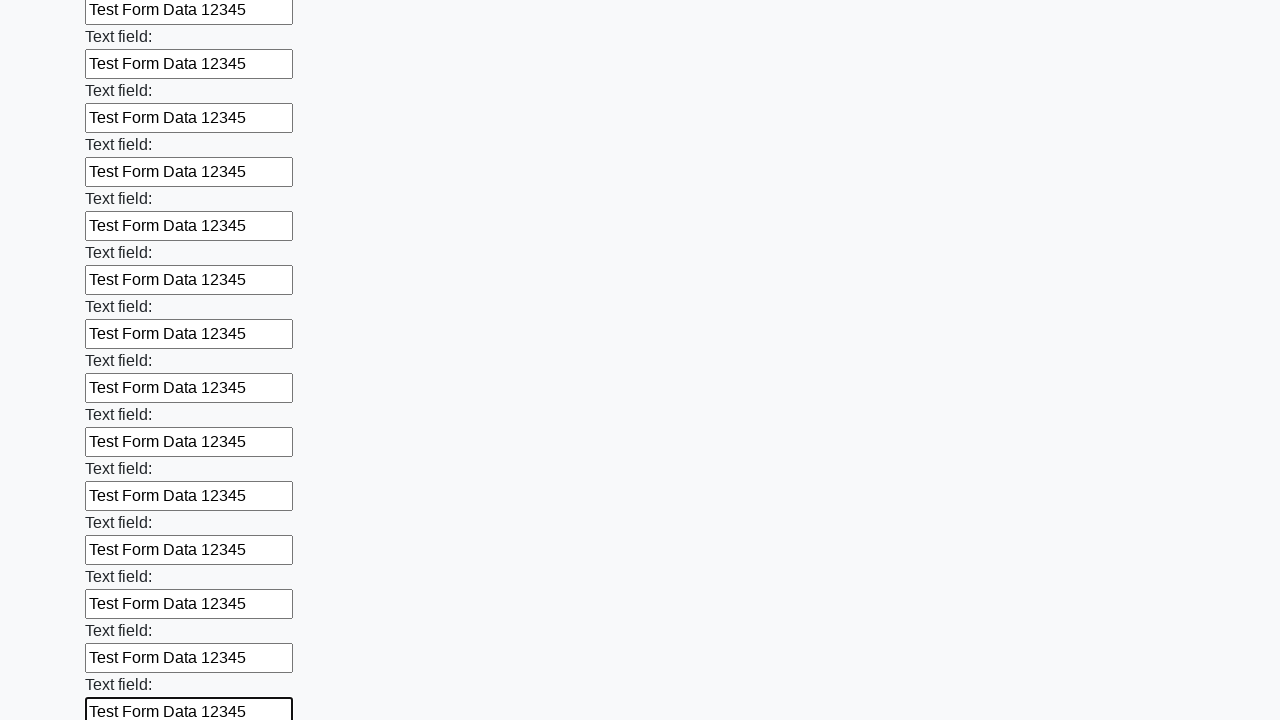

Filled an input field with test data on input >> nth=84
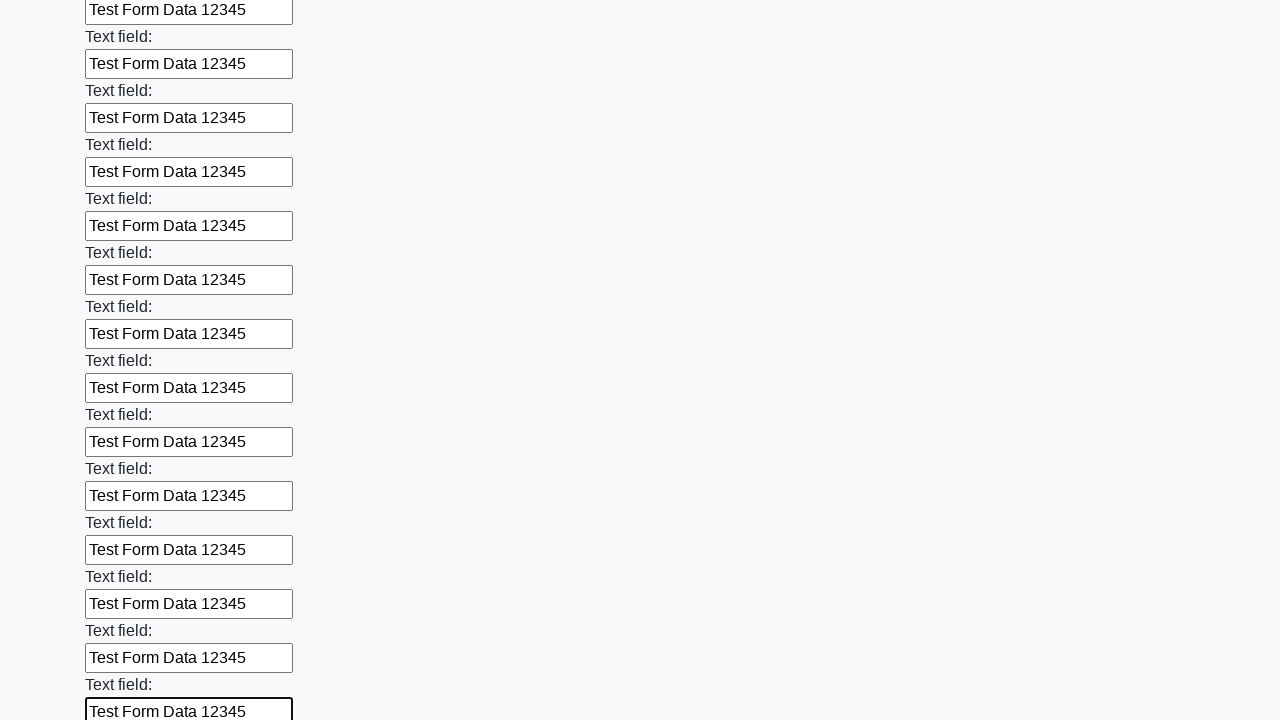

Filled an input field with test data on input >> nth=85
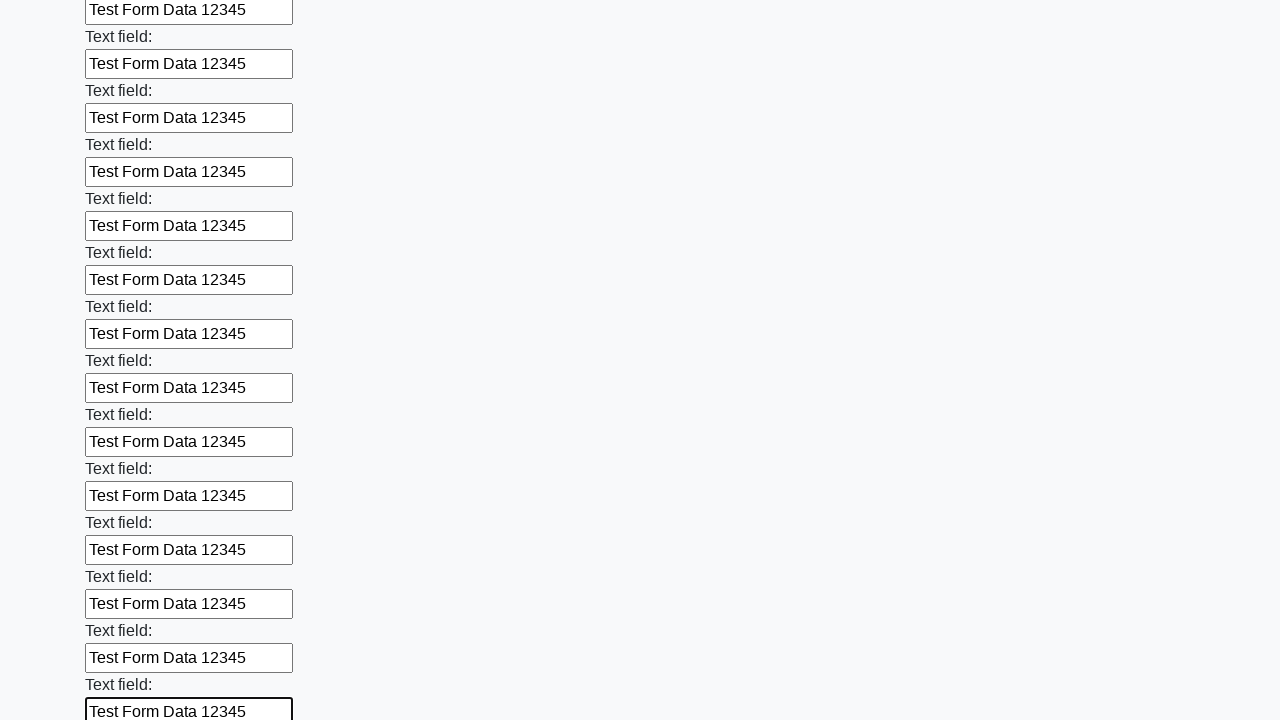

Filled an input field with test data on input >> nth=86
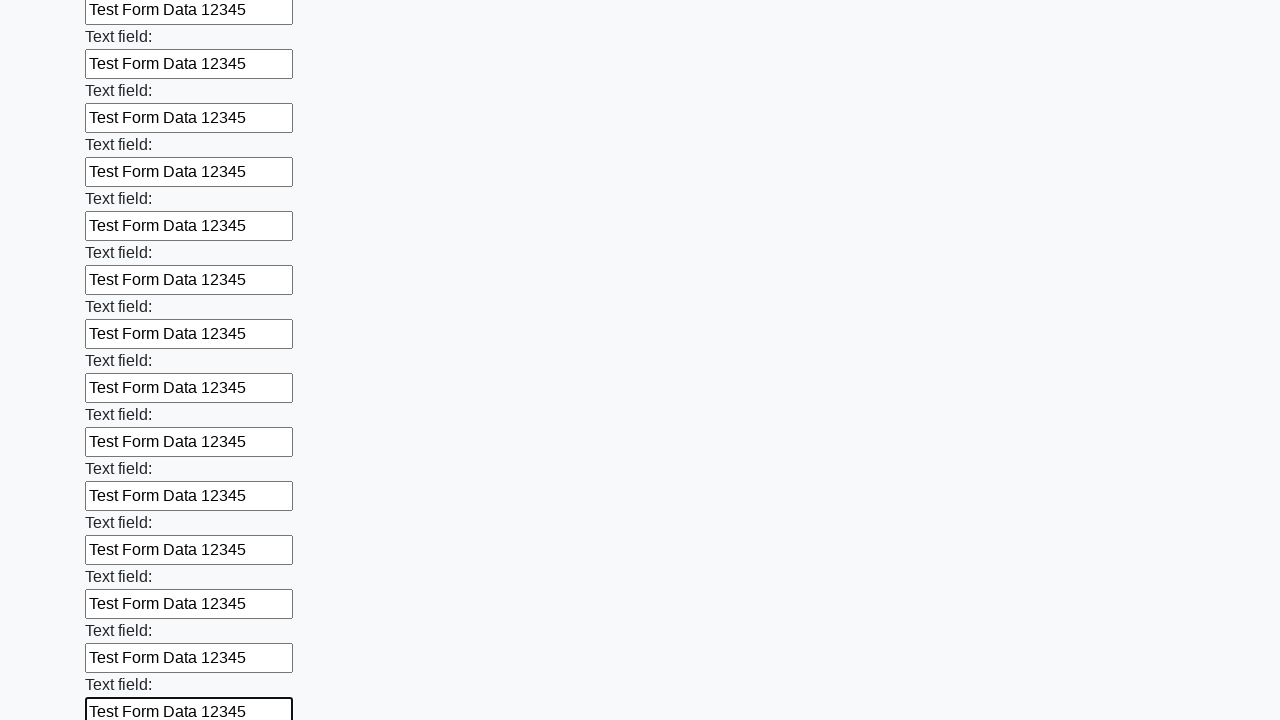

Filled an input field with test data on input >> nth=87
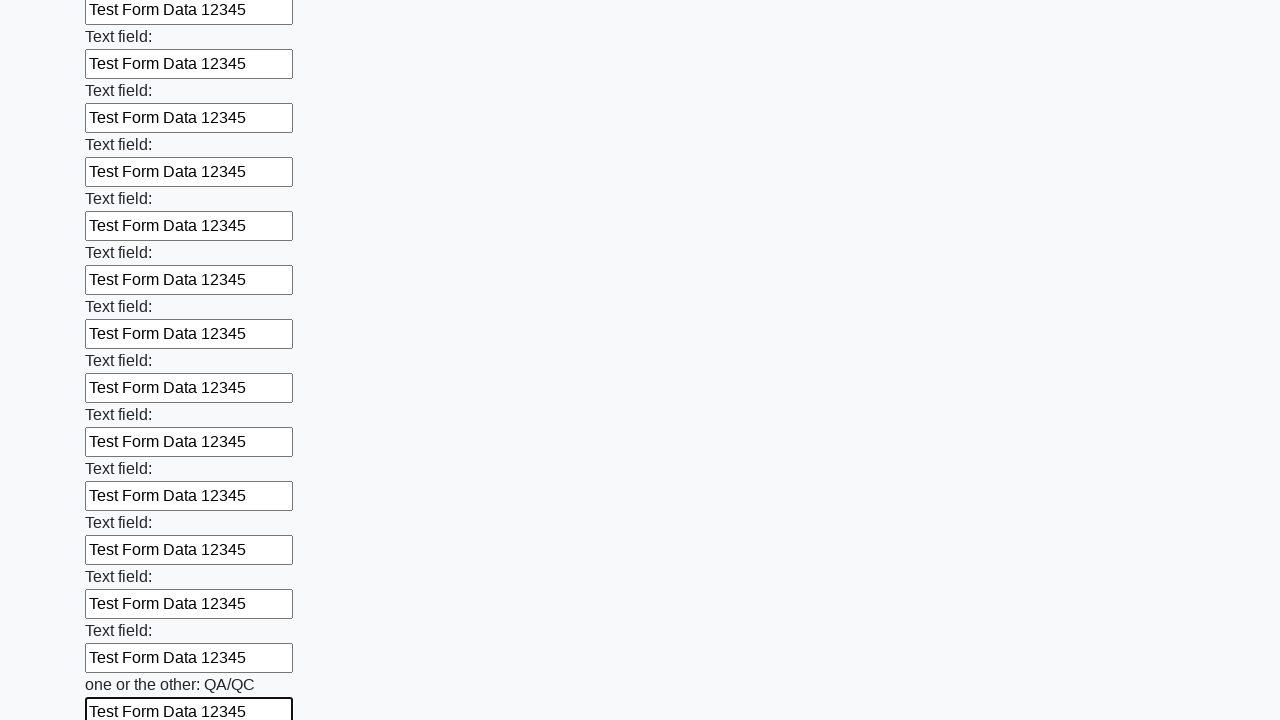

Filled an input field with test data on input >> nth=88
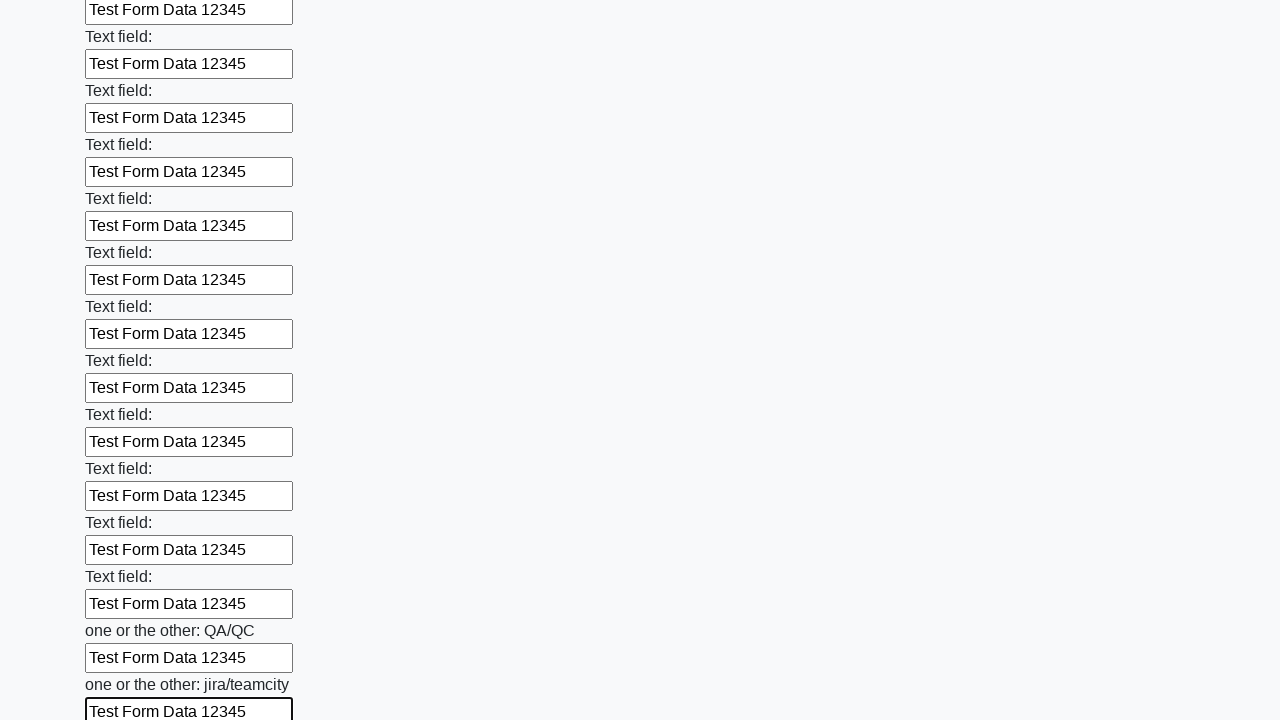

Filled an input field with test data on input >> nth=89
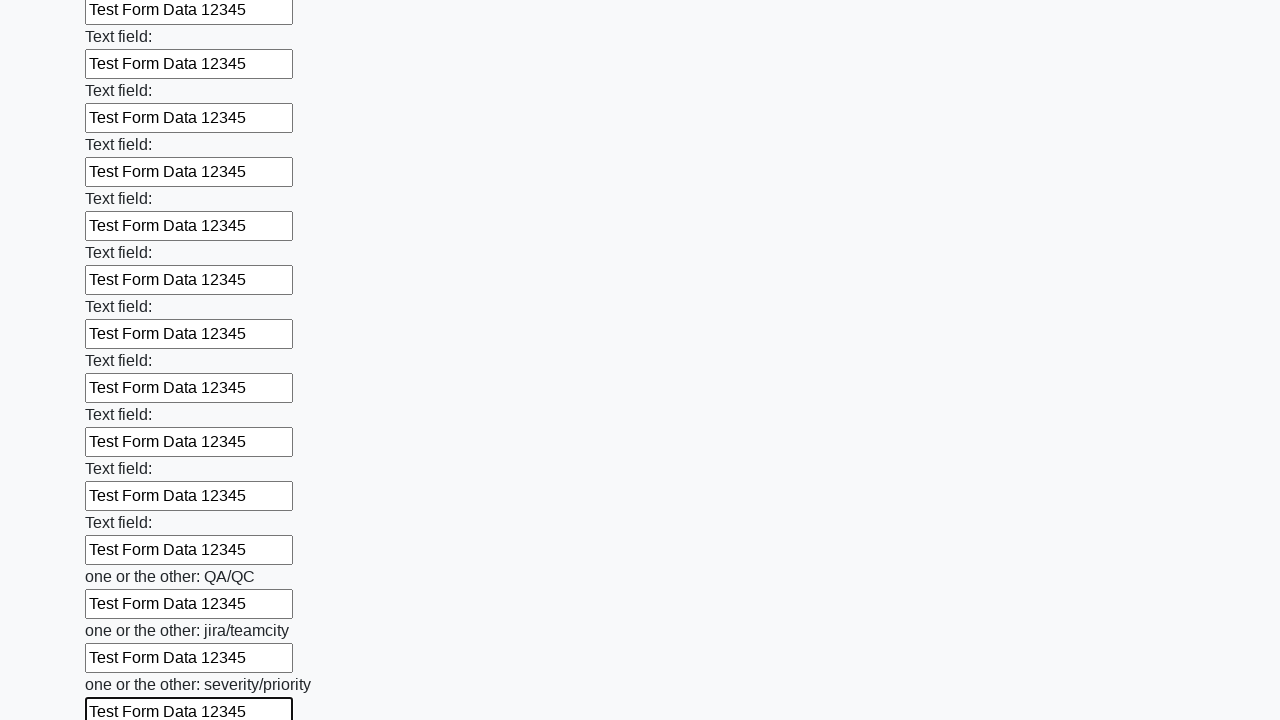

Filled an input field with test data on input >> nth=90
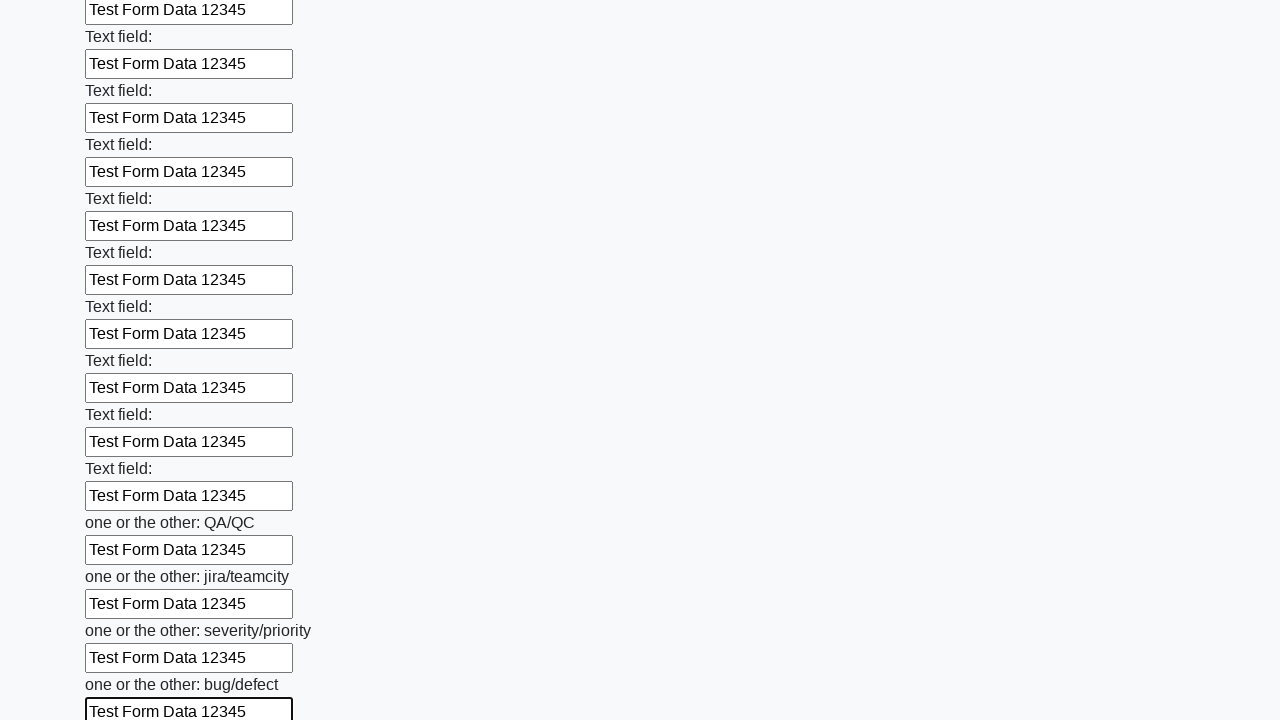

Filled an input field with test data on input >> nth=91
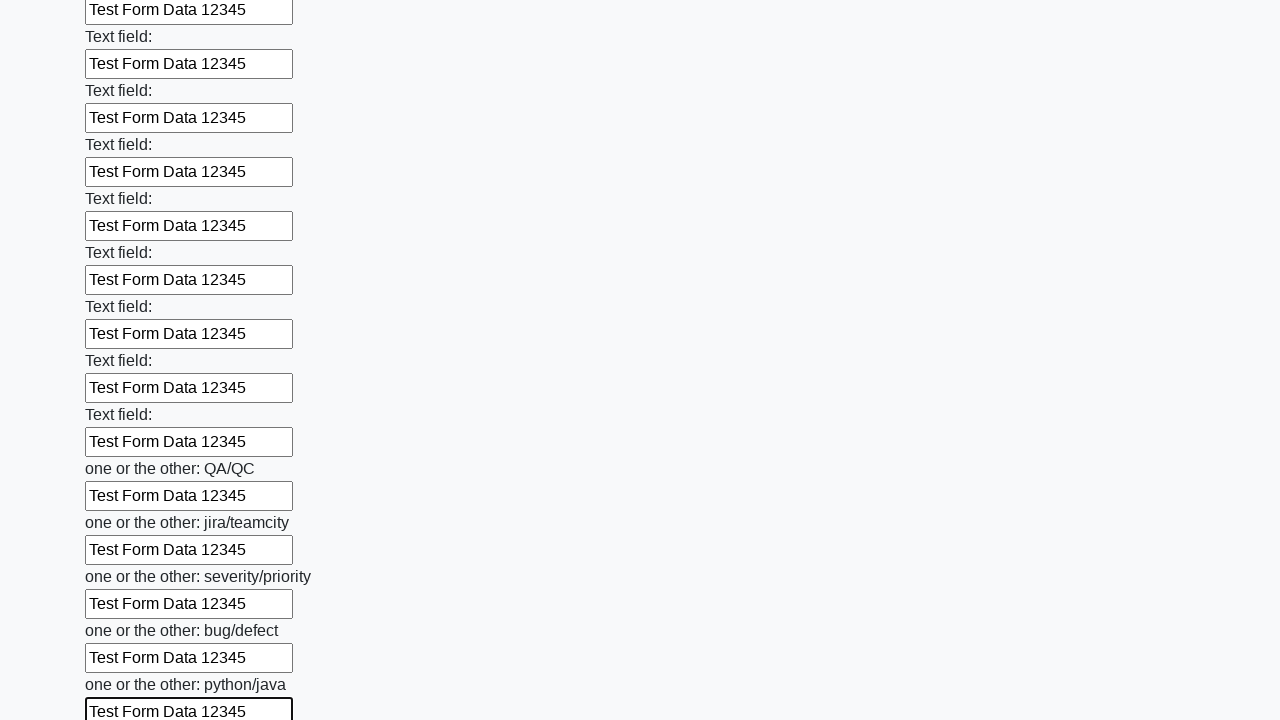

Filled an input field with test data on input >> nth=92
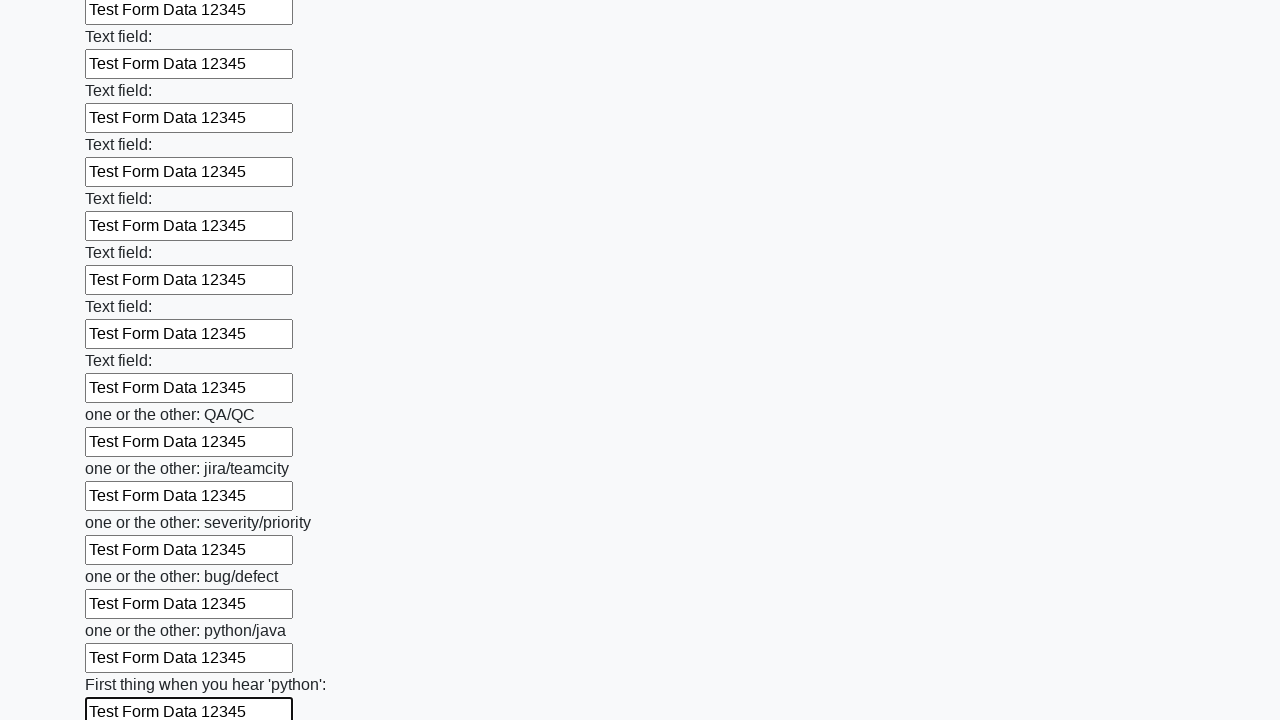

Filled an input field with test data on input >> nth=93
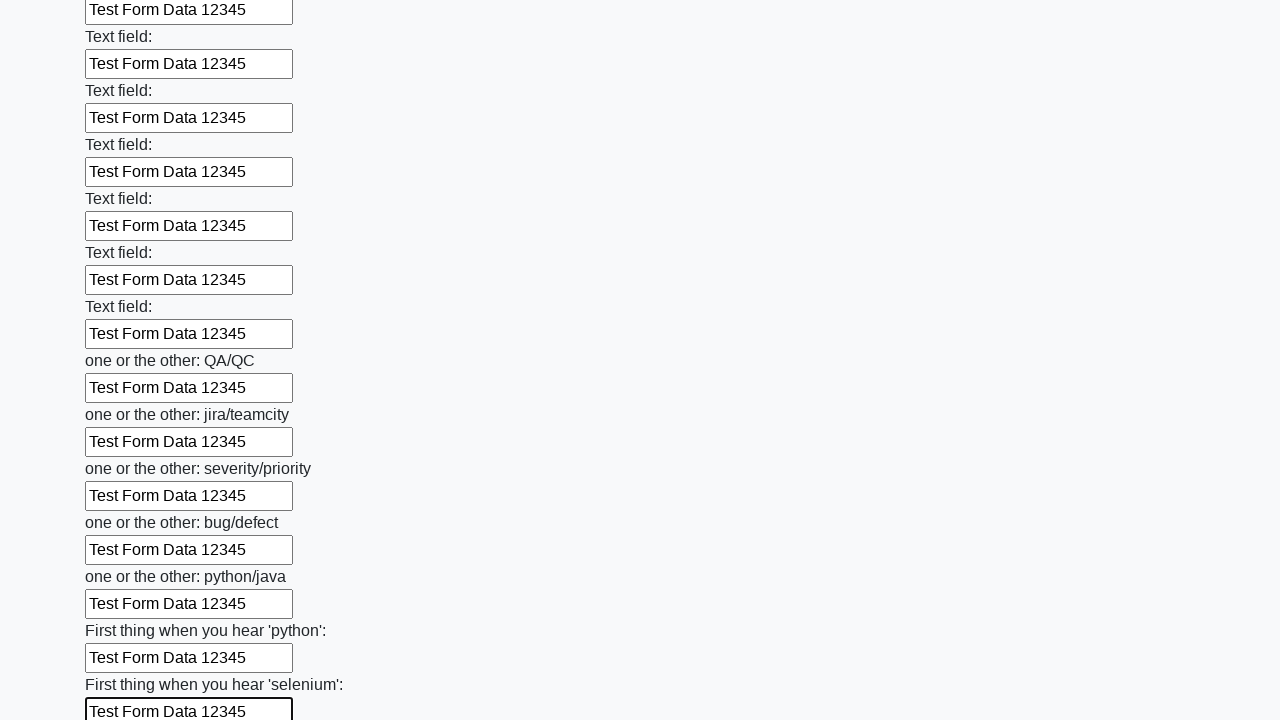

Filled an input field with test data on input >> nth=94
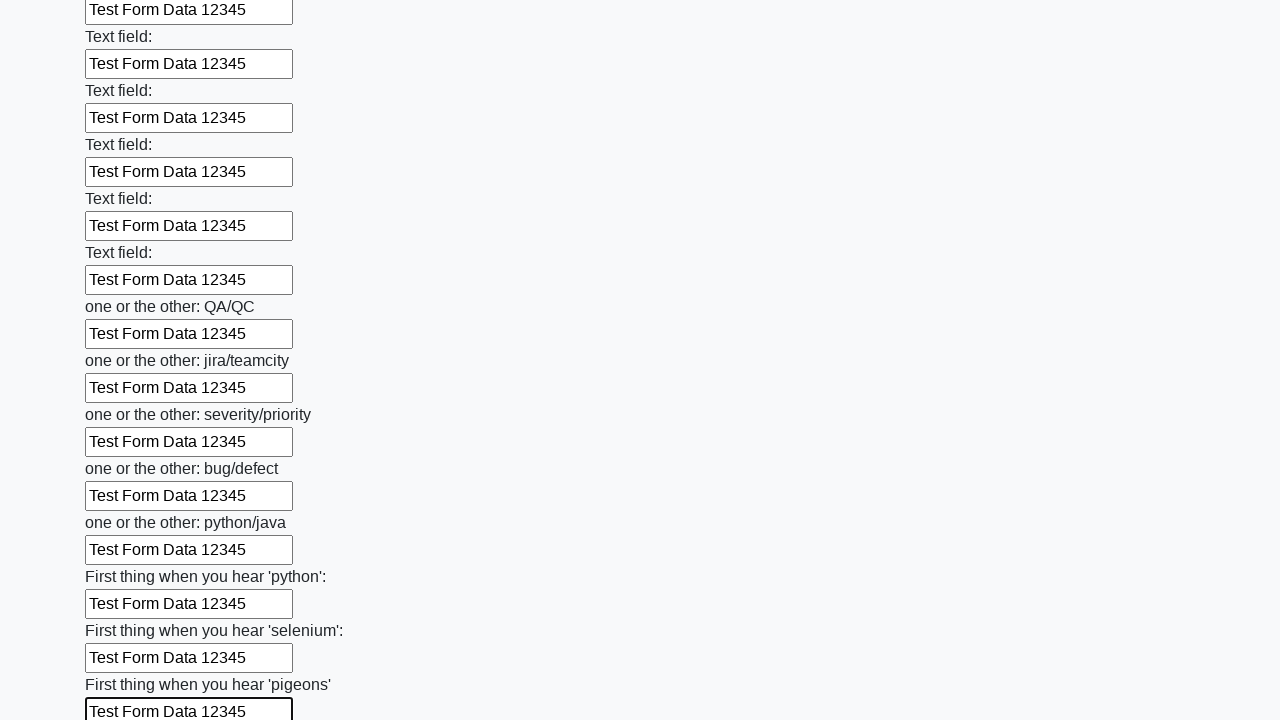

Filled an input field with test data on input >> nth=95
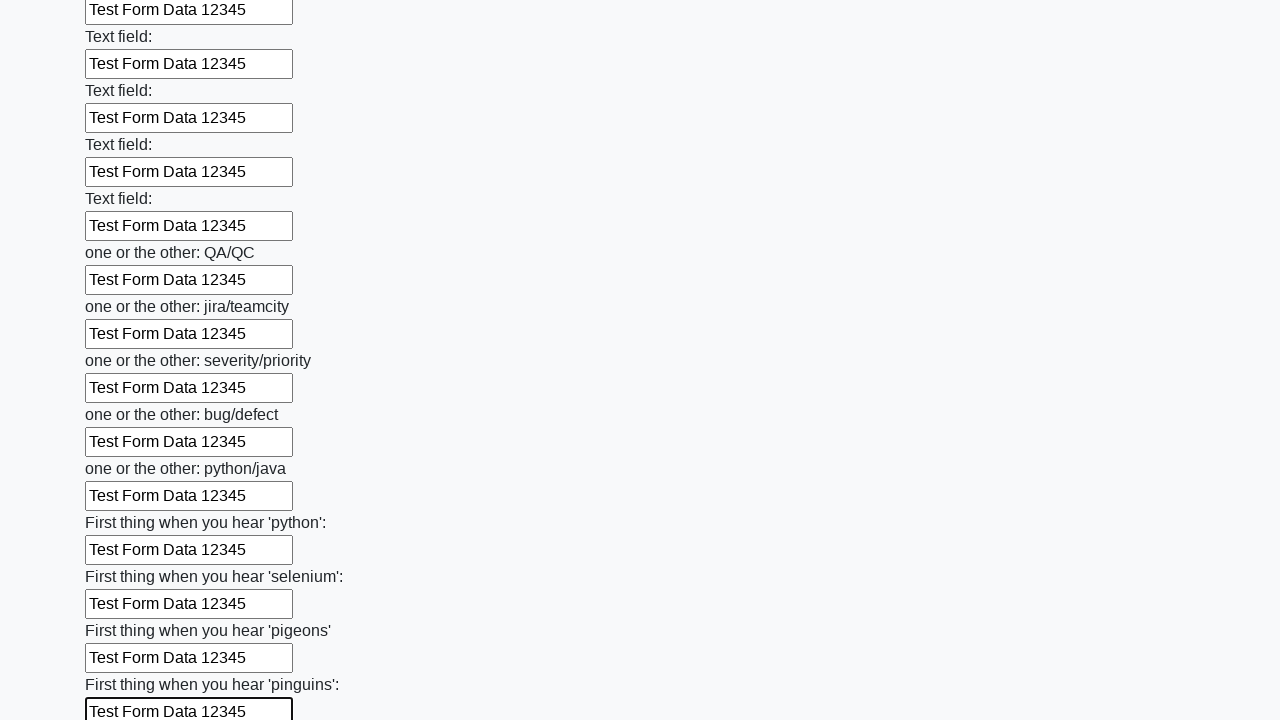

Filled an input field with test data on input >> nth=96
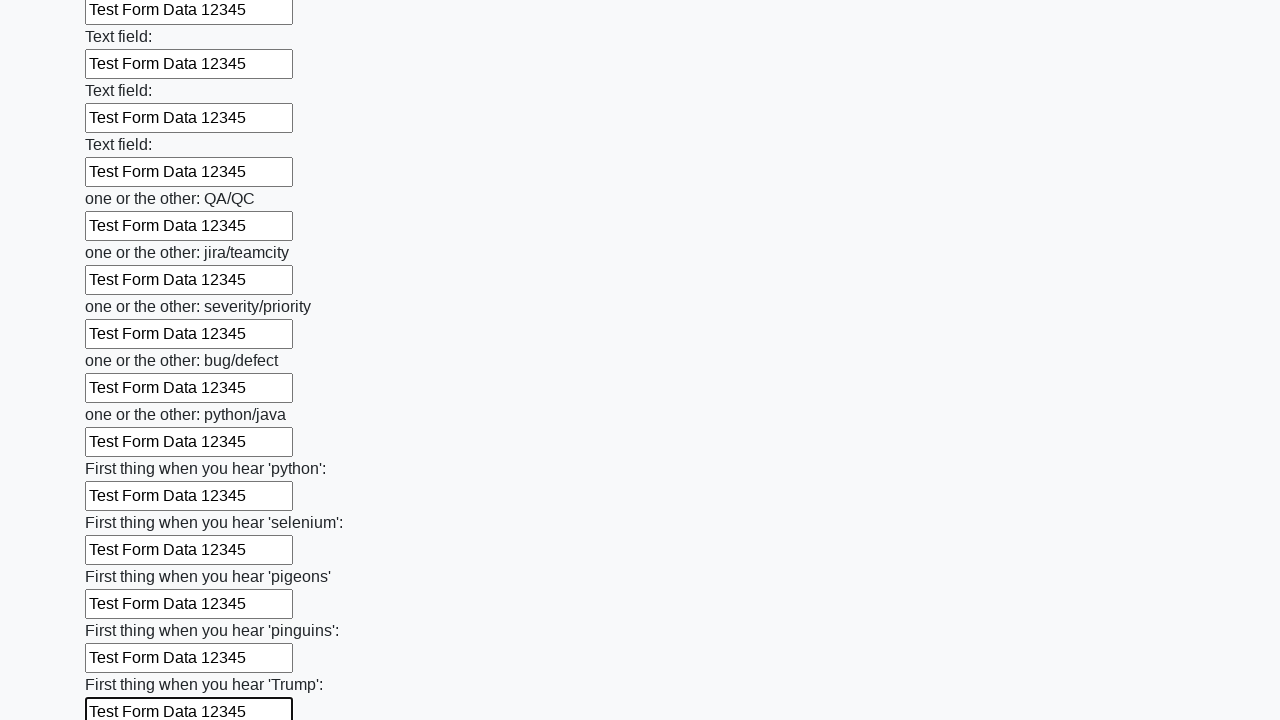

Filled an input field with test data on input >> nth=97
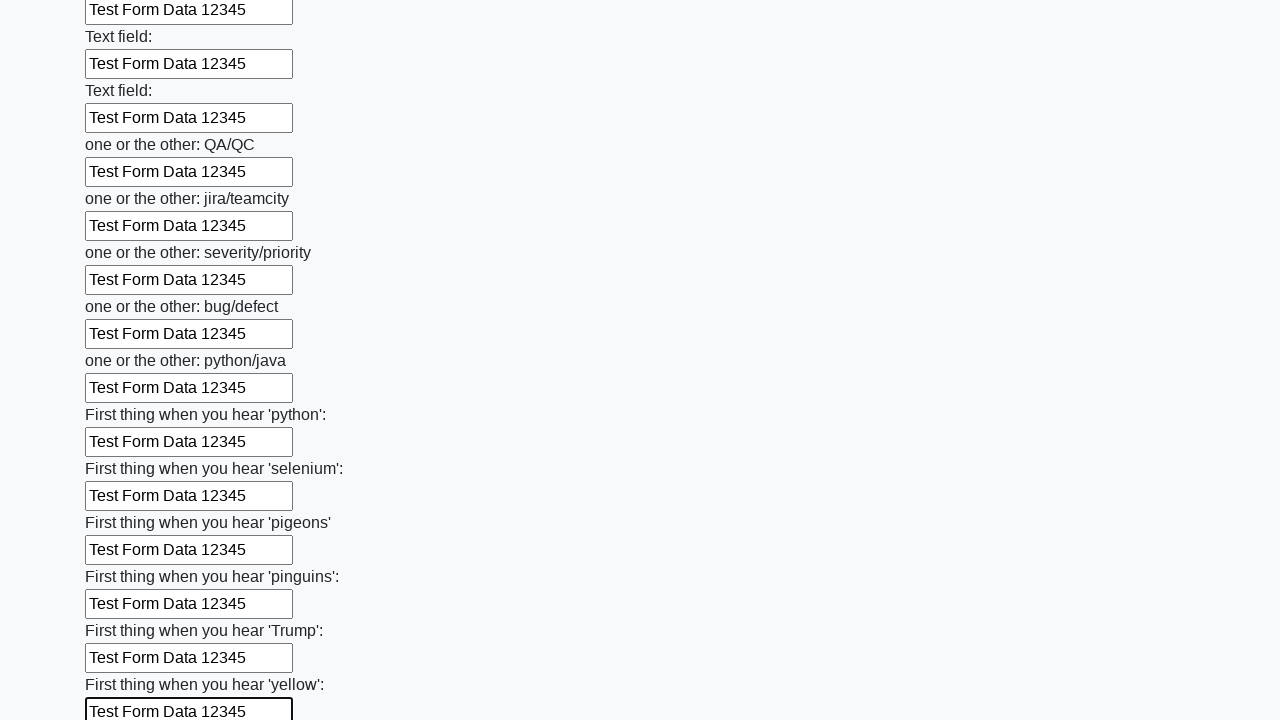

Filled an input field with test data on input >> nth=98
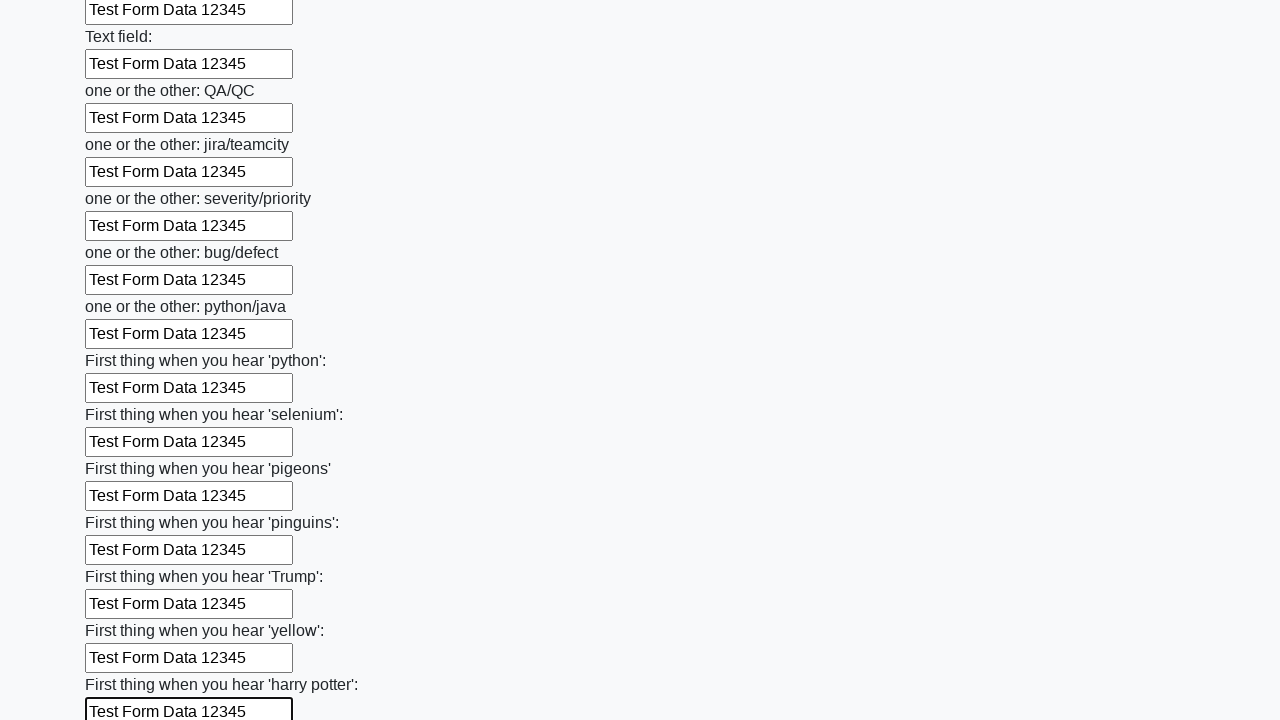

Filled an input field with test data on input >> nth=99
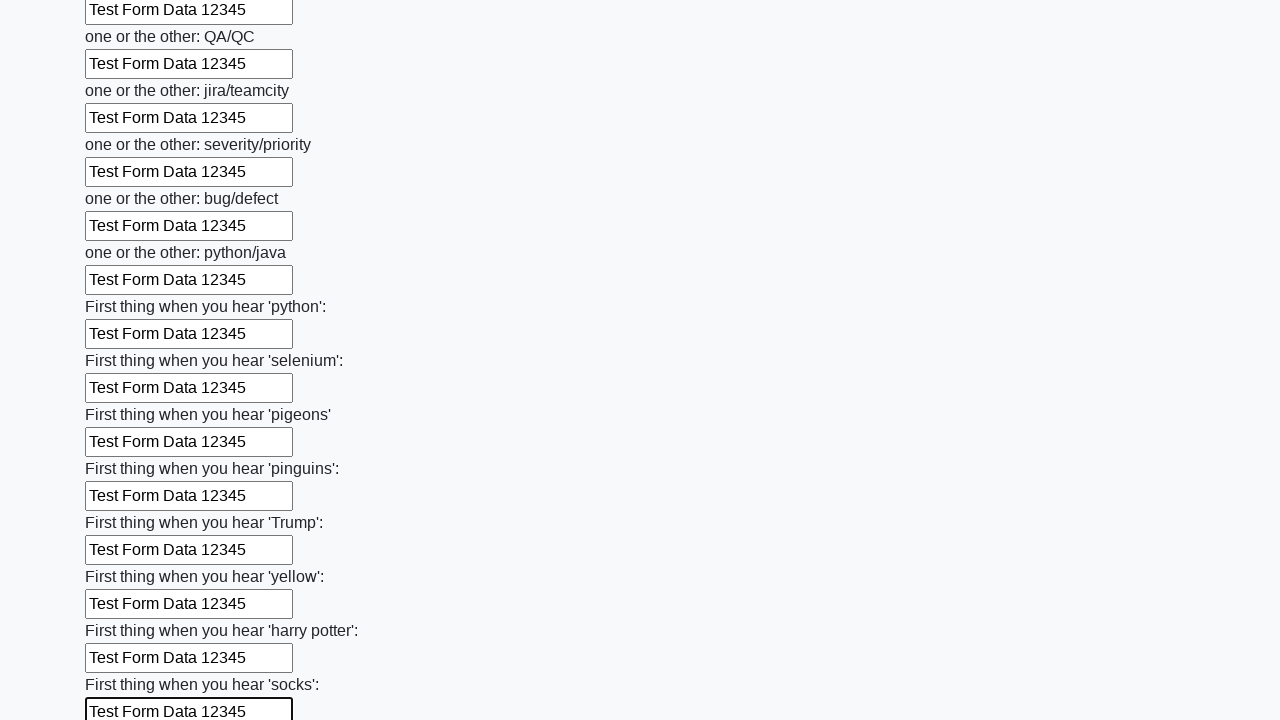

Clicked the submit button at (123, 611) on button.btn
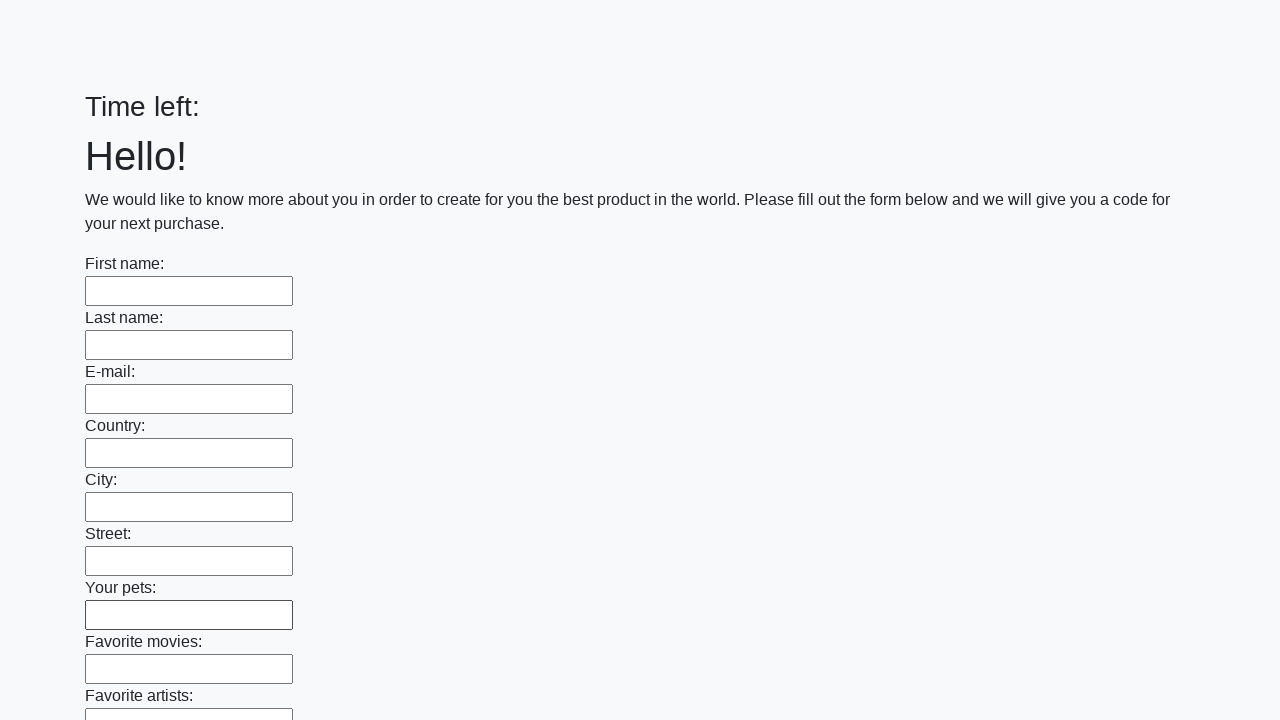

Waited for response/navigation after form submission
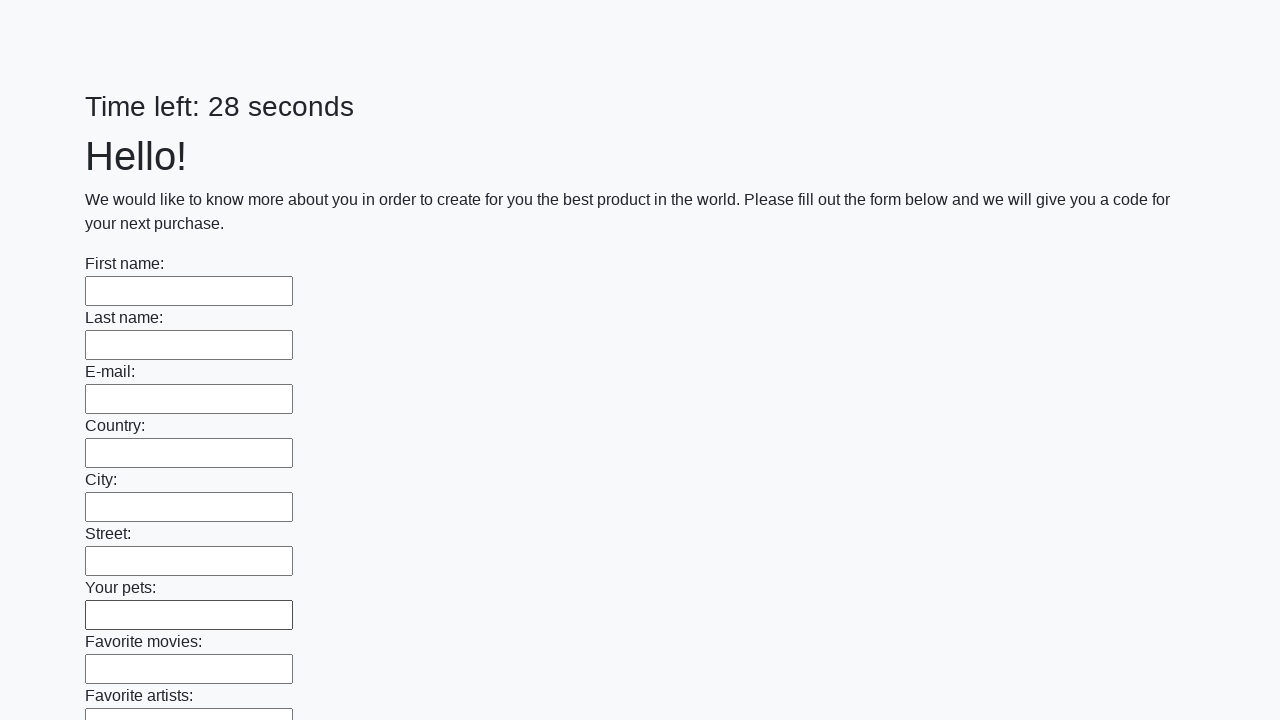

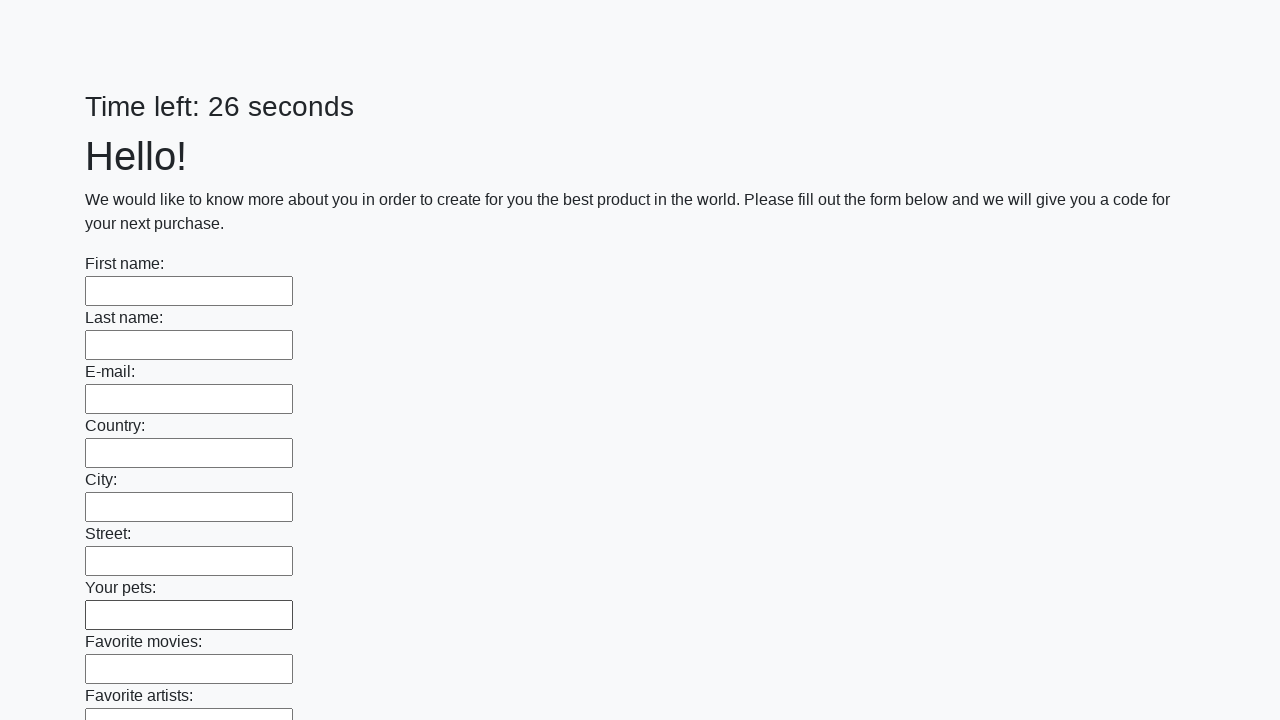